Tests filling out a large form by entering text into all text input fields within a specific div block and then clicking the submit button.

Starting URL: http://suninjuly.github.io/huge_form.html

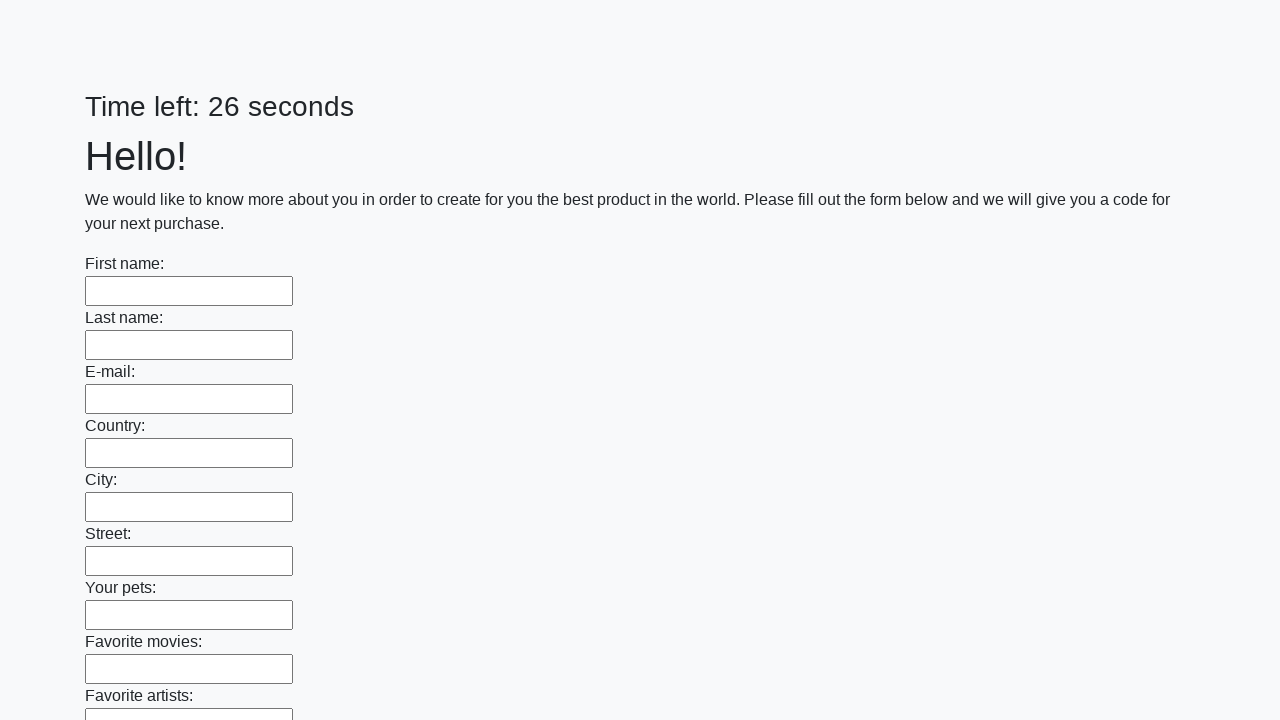

Located all text input fields within the first_block div
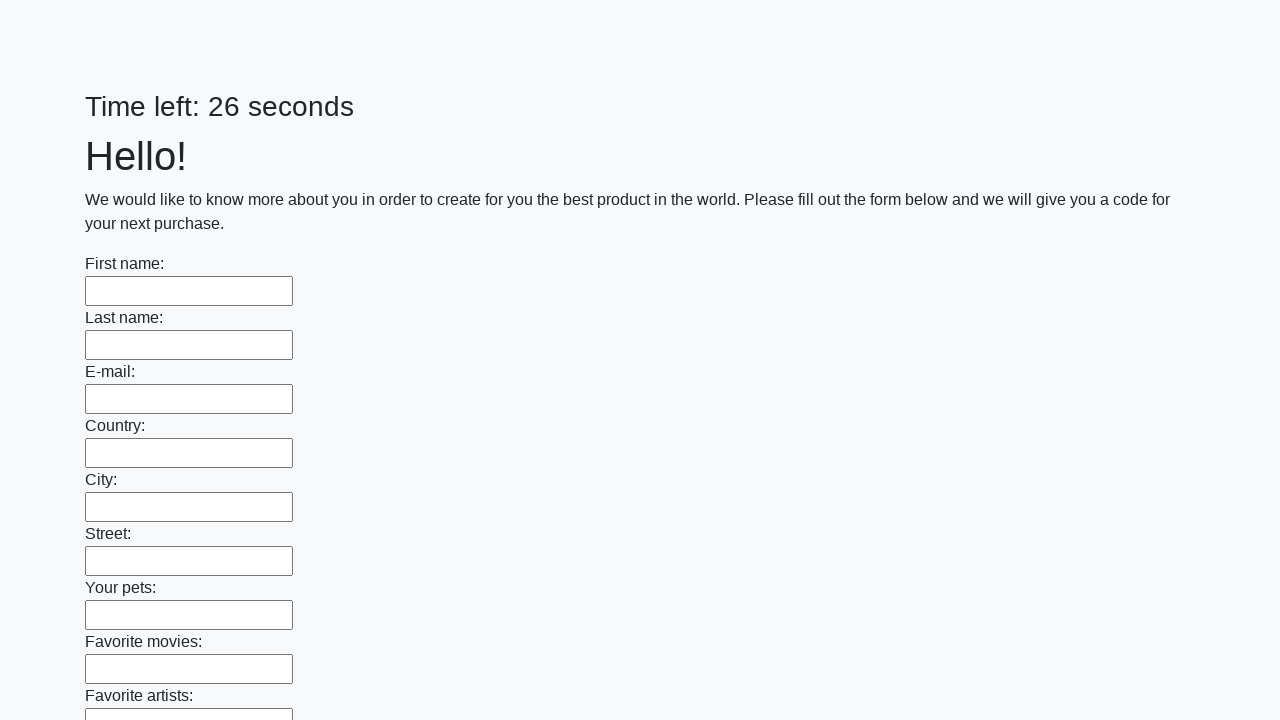

Found 100 text input fields to fill
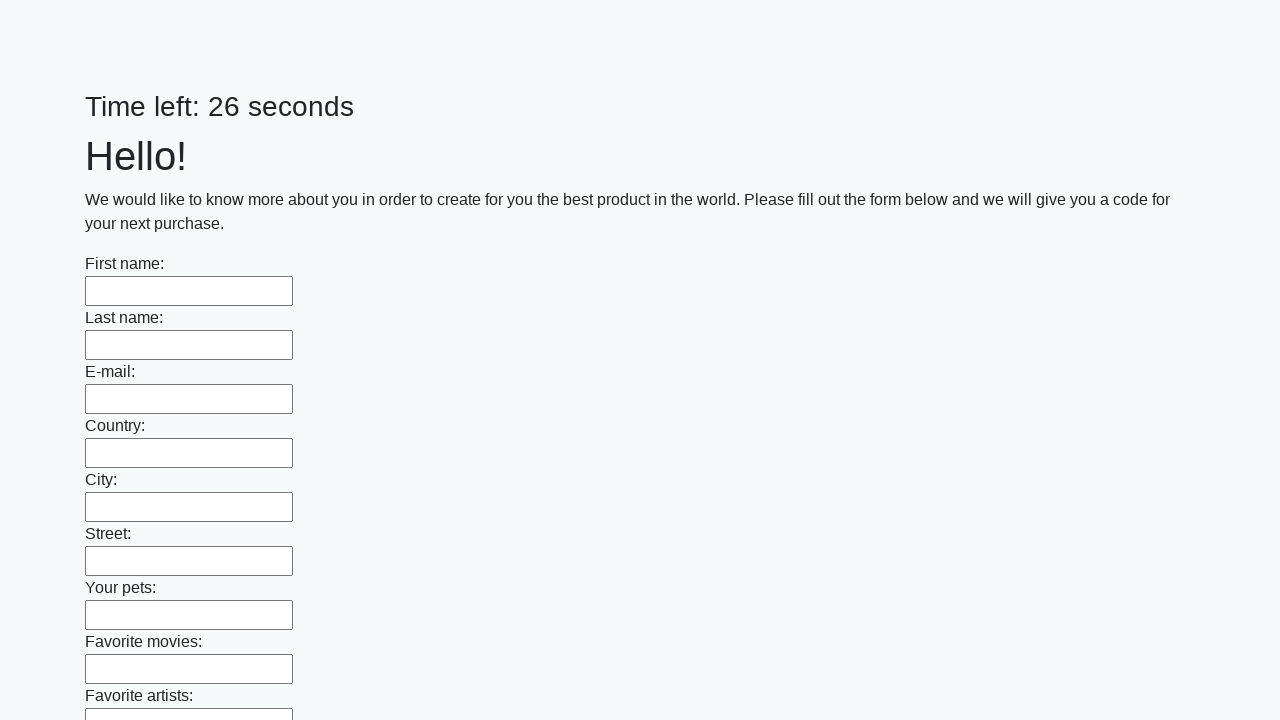

Filled text input field 1 of 100 with 'My answer' on div.first_block [type='text'] >> nth=0
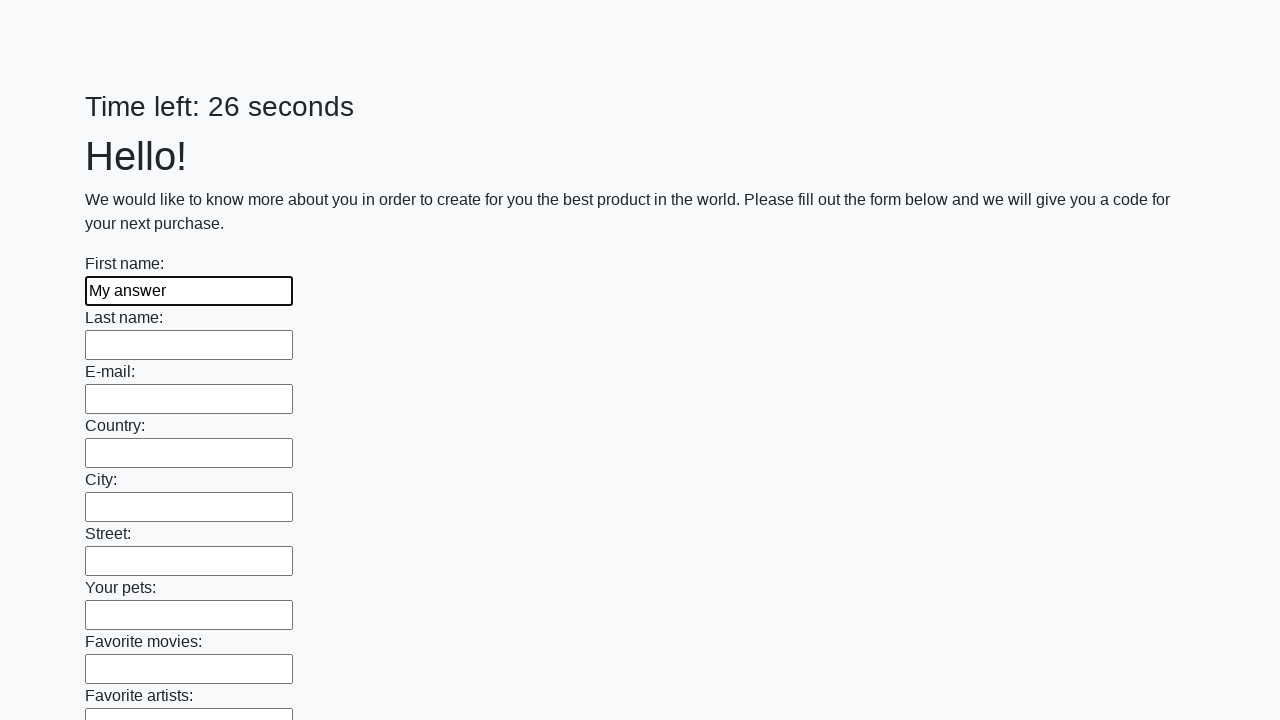

Filled text input field 2 of 100 with 'My answer' on div.first_block [type='text'] >> nth=1
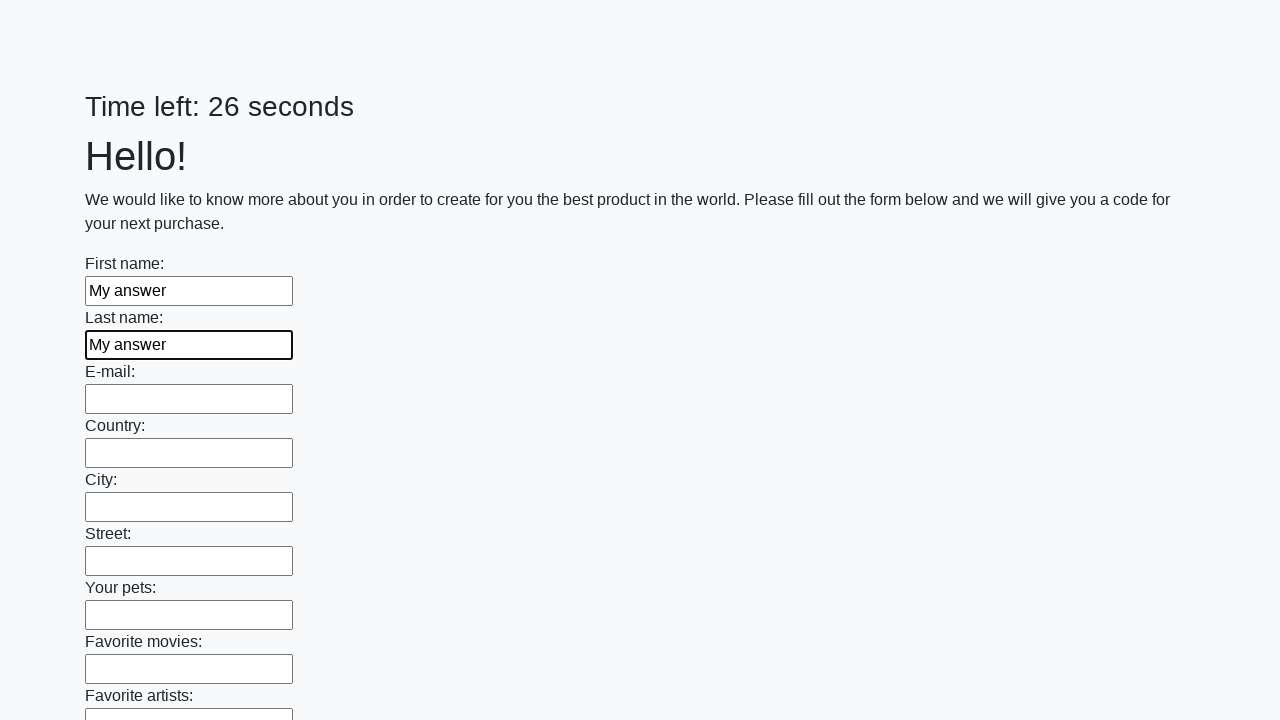

Filled text input field 3 of 100 with 'My answer' on div.first_block [type='text'] >> nth=2
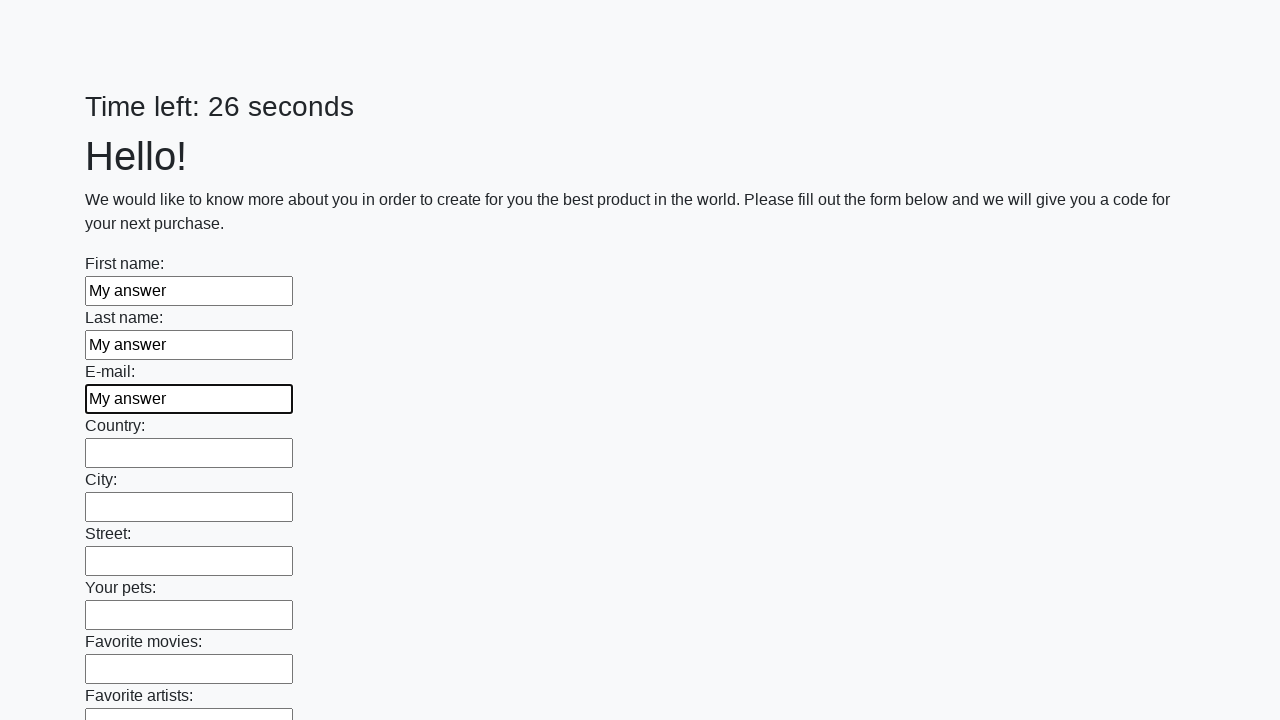

Filled text input field 4 of 100 with 'My answer' on div.first_block [type='text'] >> nth=3
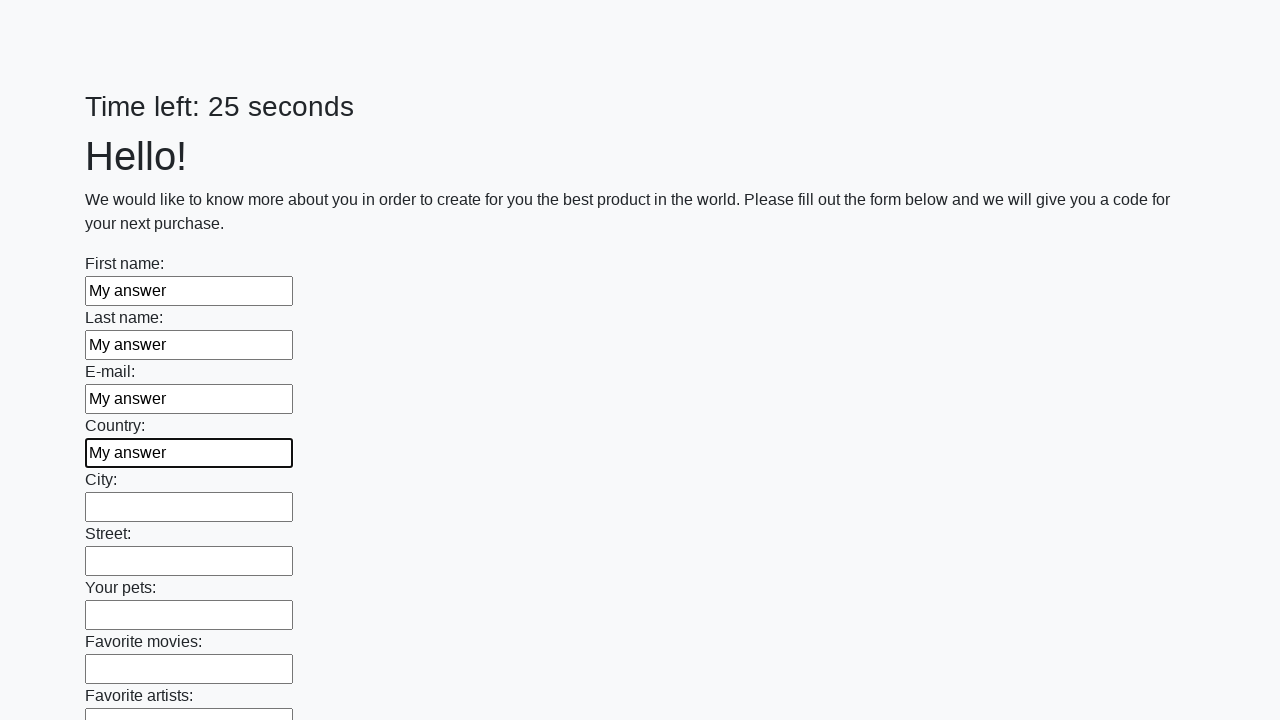

Filled text input field 5 of 100 with 'My answer' on div.first_block [type='text'] >> nth=4
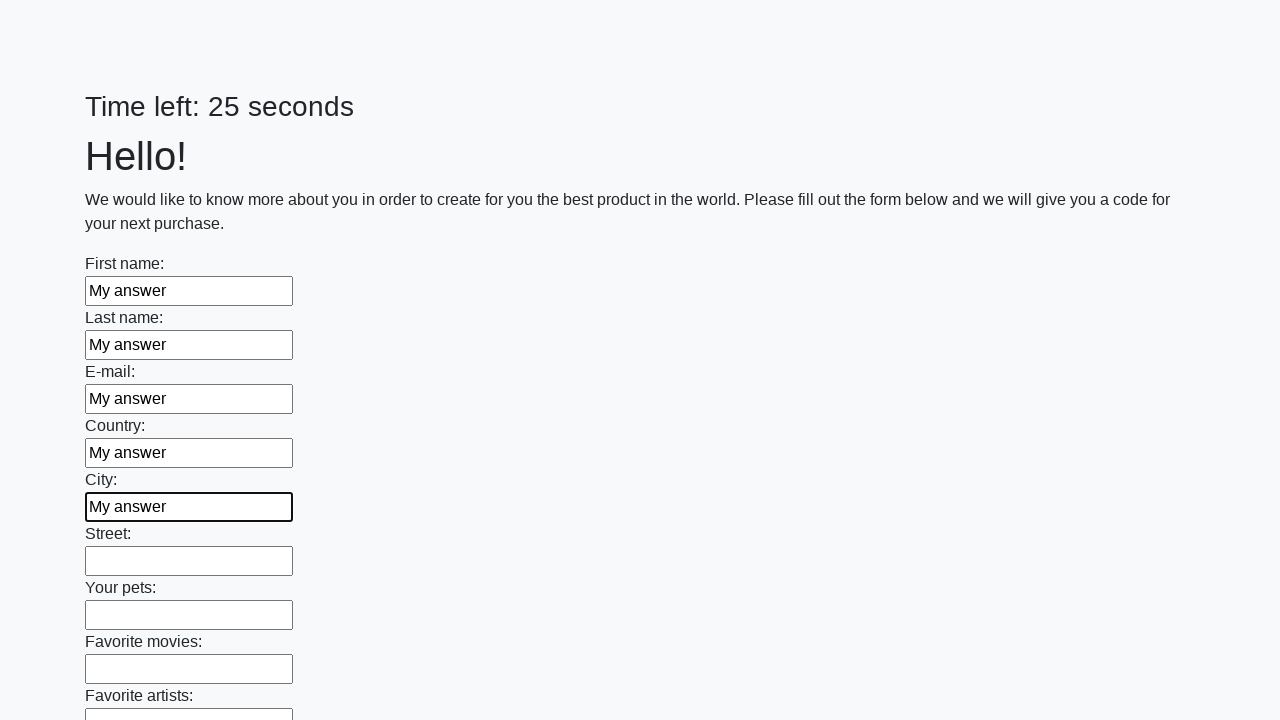

Filled text input field 6 of 100 with 'My answer' on div.first_block [type='text'] >> nth=5
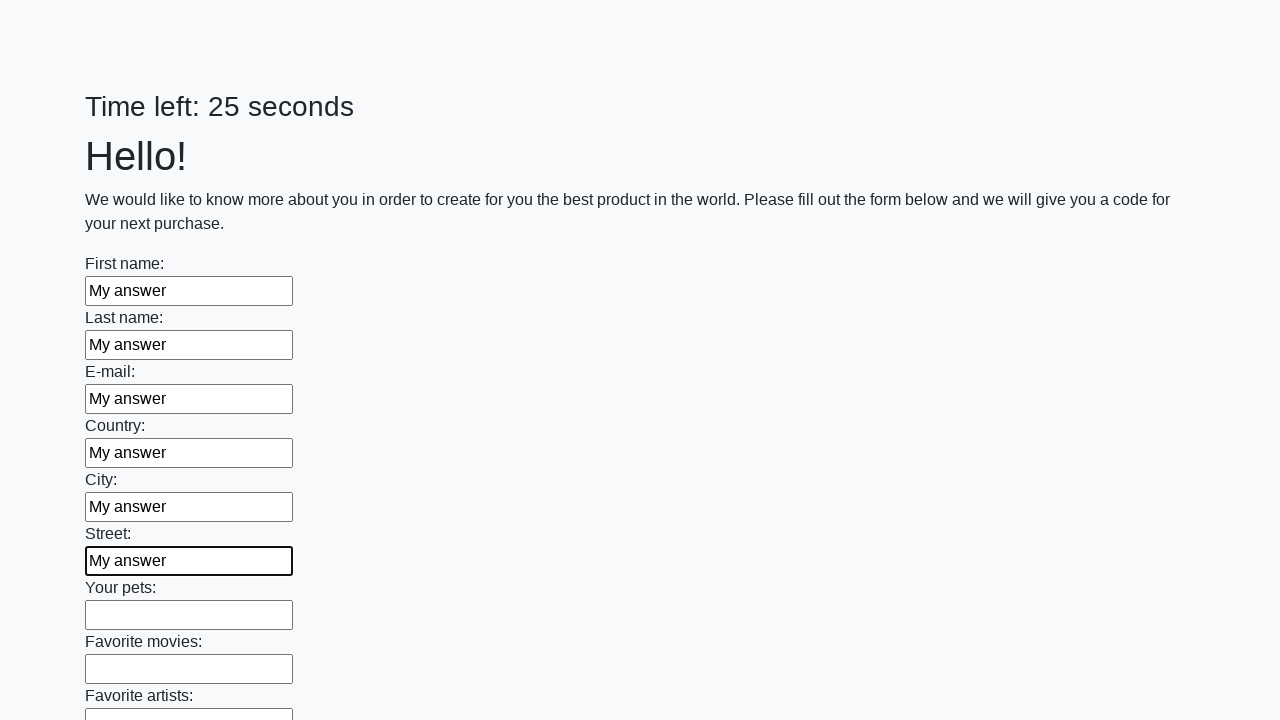

Filled text input field 7 of 100 with 'My answer' on div.first_block [type='text'] >> nth=6
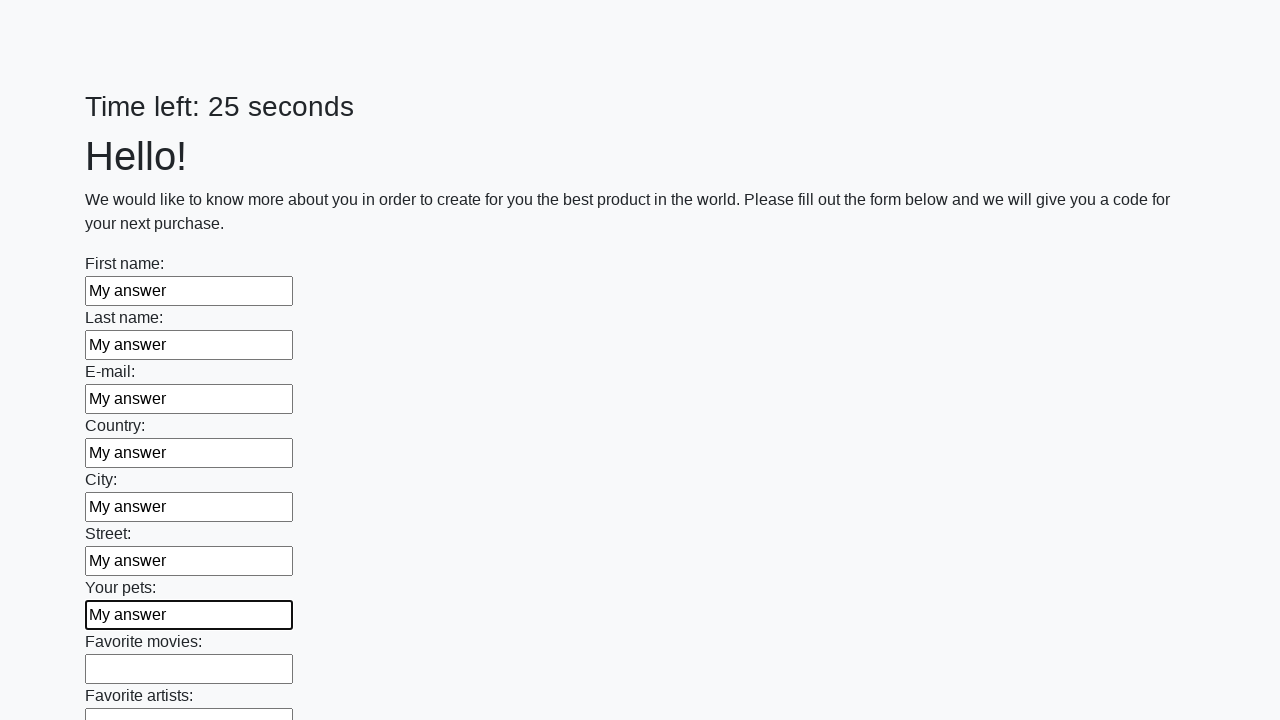

Filled text input field 8 of 100 with 'My answer' on div.first_block [type='text'] >> nth=7
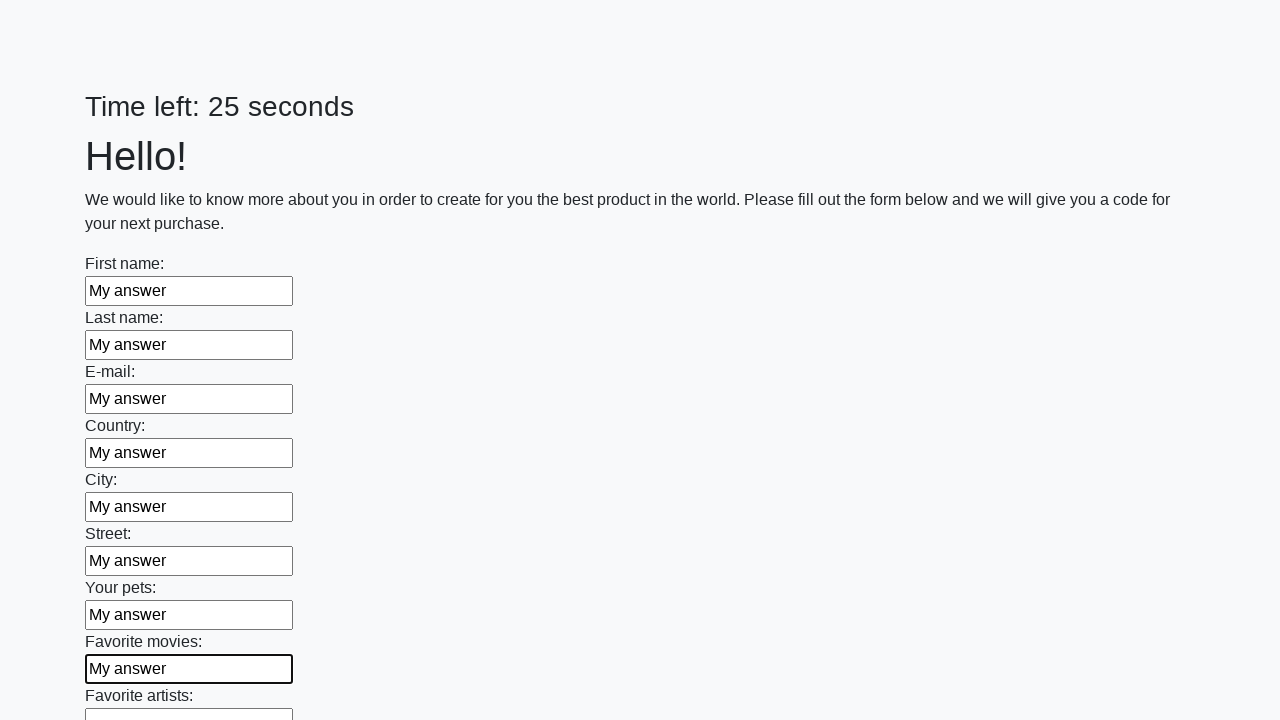

Filled text input field 9 of 100 with 'My answer' on div.first_block [type='text'] >> nth=8
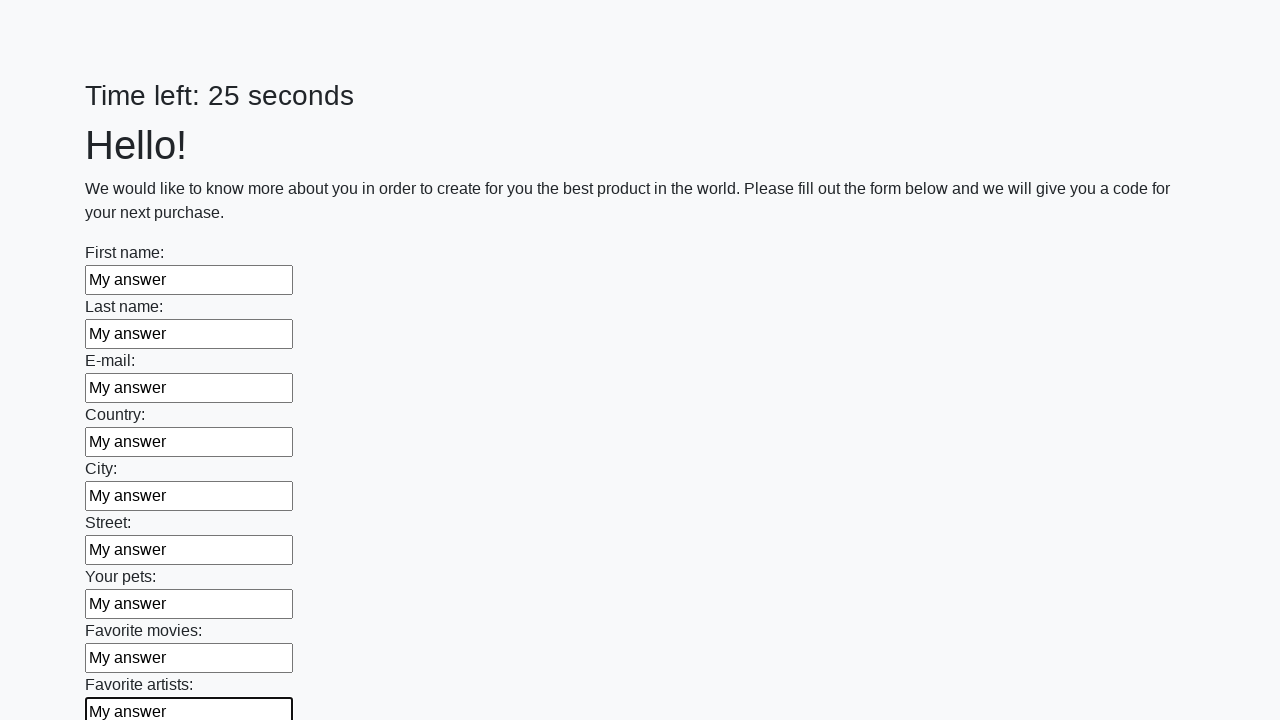

Filled text input field 10 of 100 with 'My answer' on div.first_block [type='text'] >> nth=9
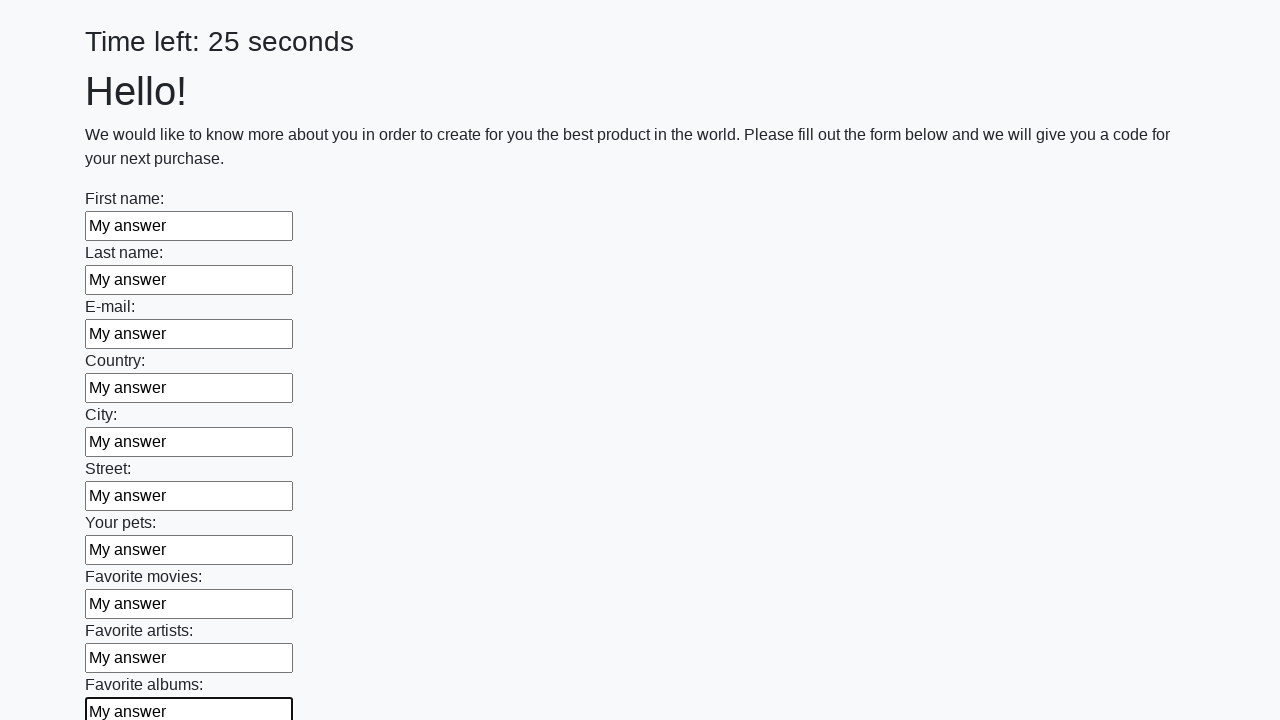

Filled text input field 11 of 100 with 'My answer' on div.first_block [type='text'] >> nth=10
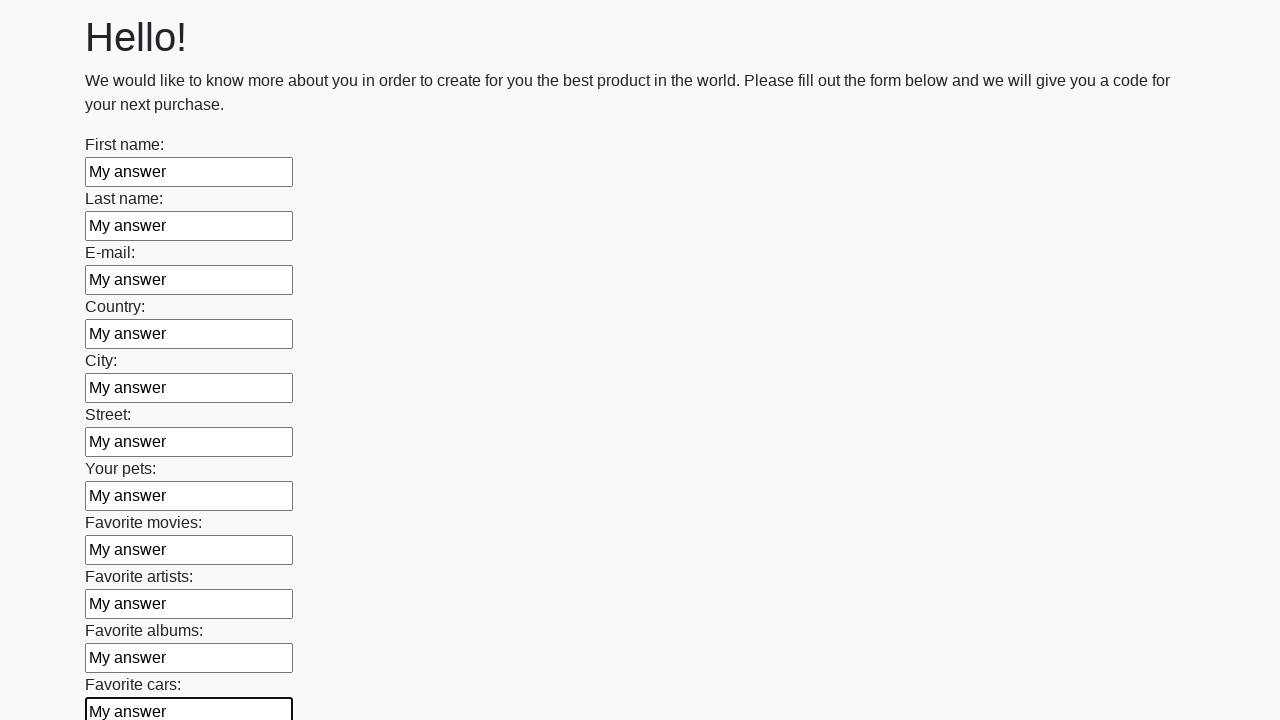

Filled text input field 12 of 100 with 'My answer' on div.first_block [type='text'] >> nth=11
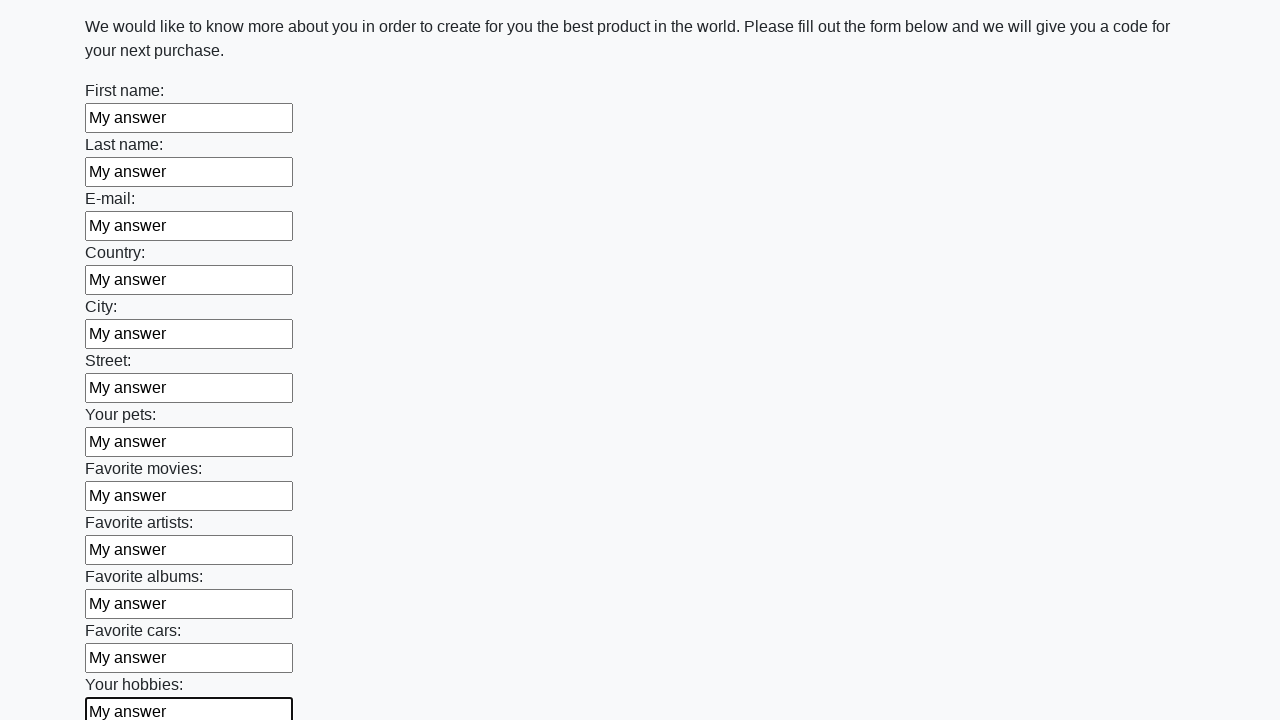

Filled text input field 13 of 100 with 'My answer' on div.first_block [type='text'] >> nth=12
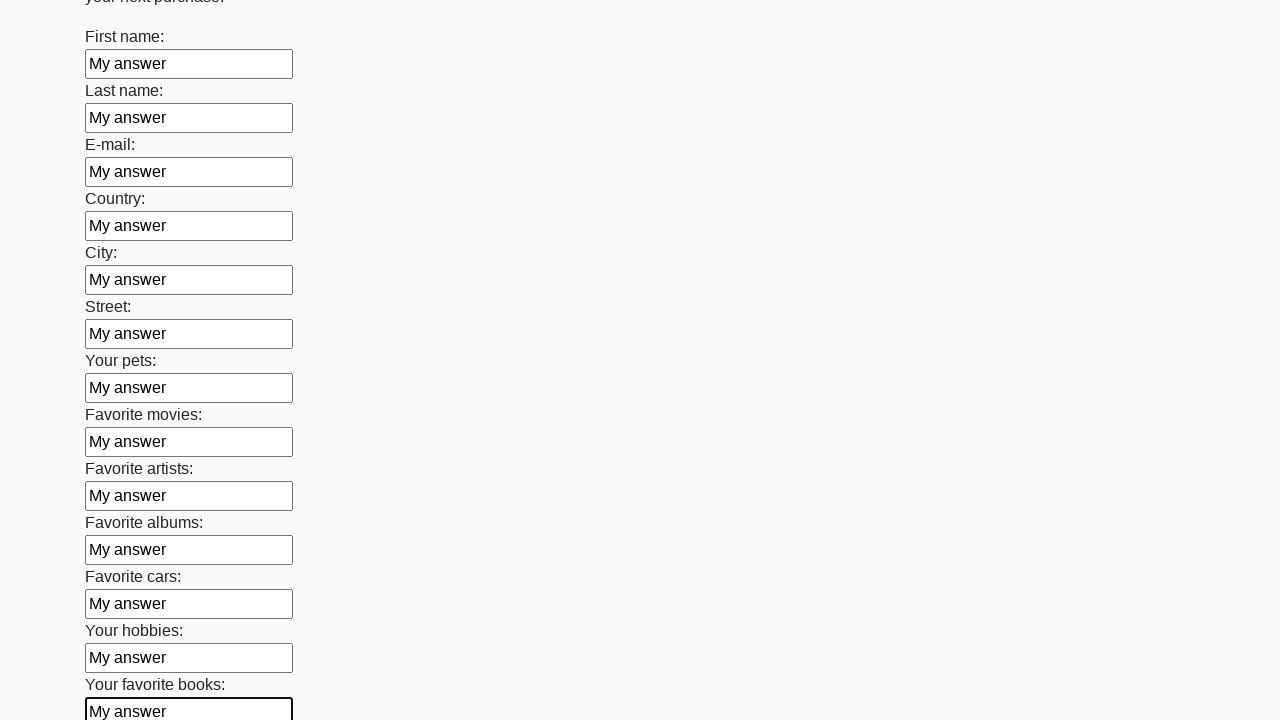

Filled text input field 14 of 100 with 'My answer' on div.first_block [type='text'] >> nth=13
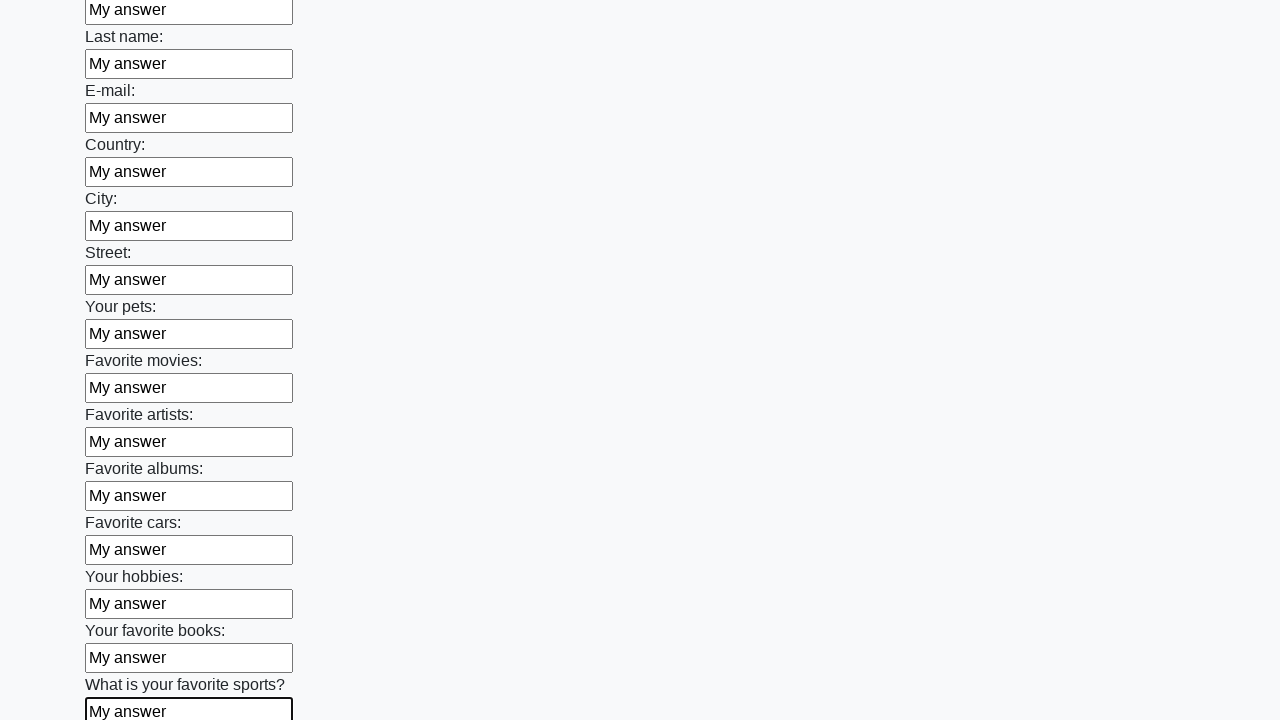

Filled text input field 15 of 100 with 'My answer' on div.first_block [type='text'] >> nth=14
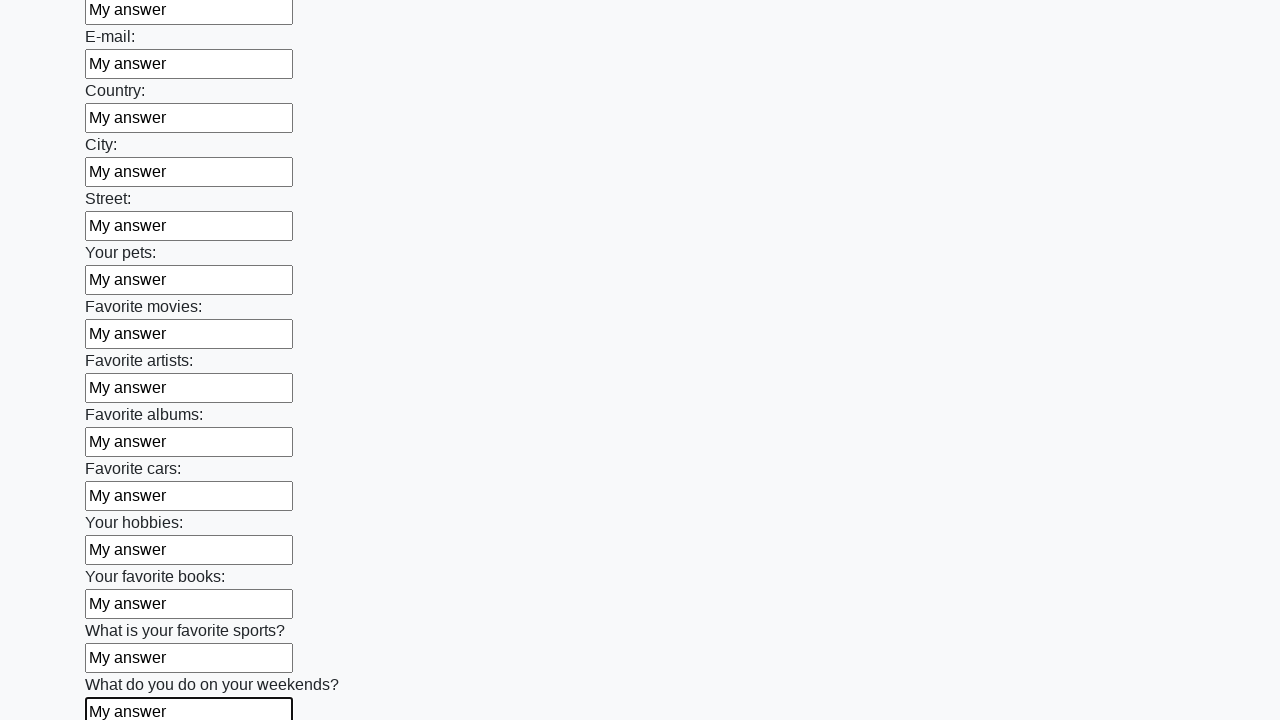

Filled text input field 16 of 100 with 'My answer' on div.first_block [type='text'] >> nth=15
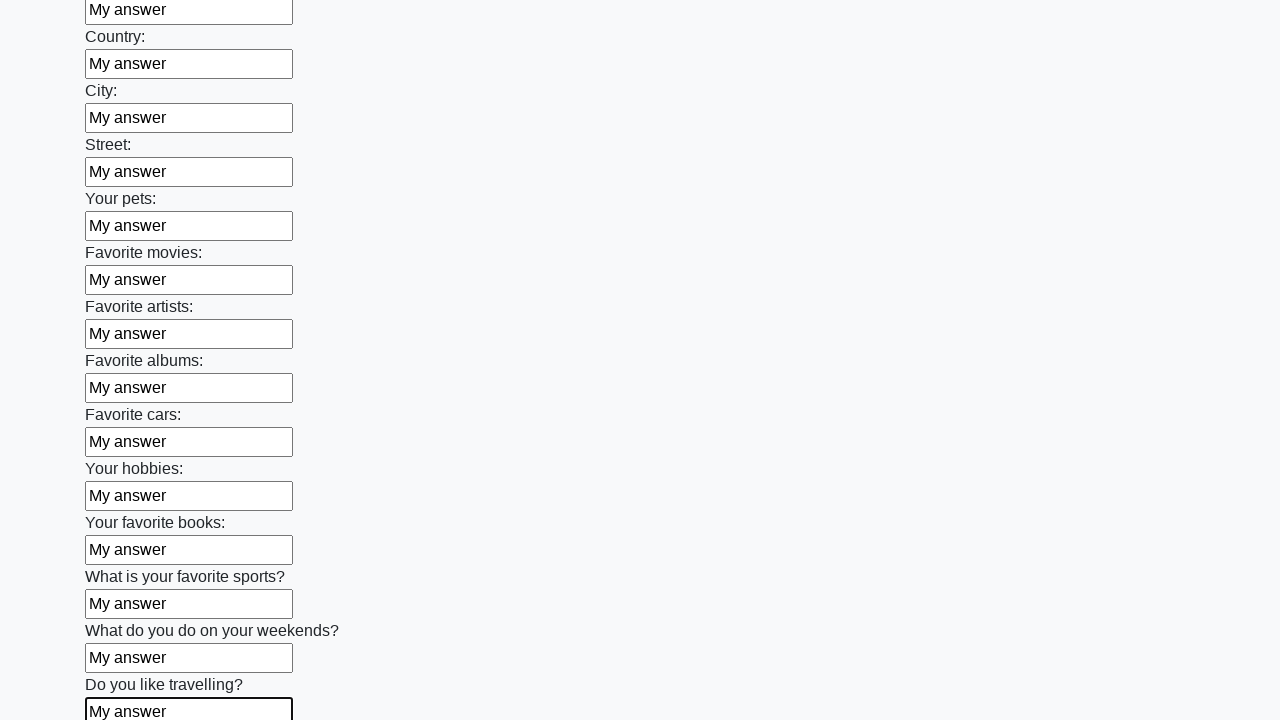

Filled text input field 17 of 100 with 'My answer' on div.first_block [type='text'] >> nth=16
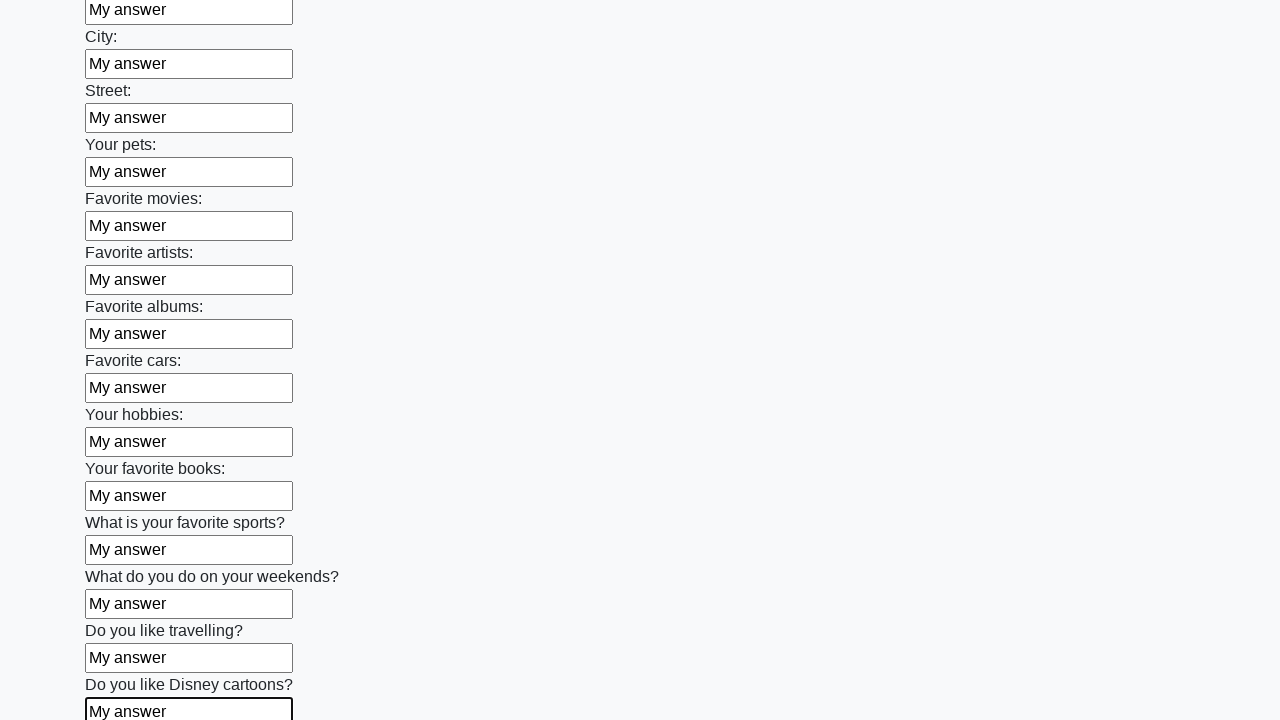

Filled text input field 18 of 100 with 'My answer' on div.first_block [type='text'] >> nth=17
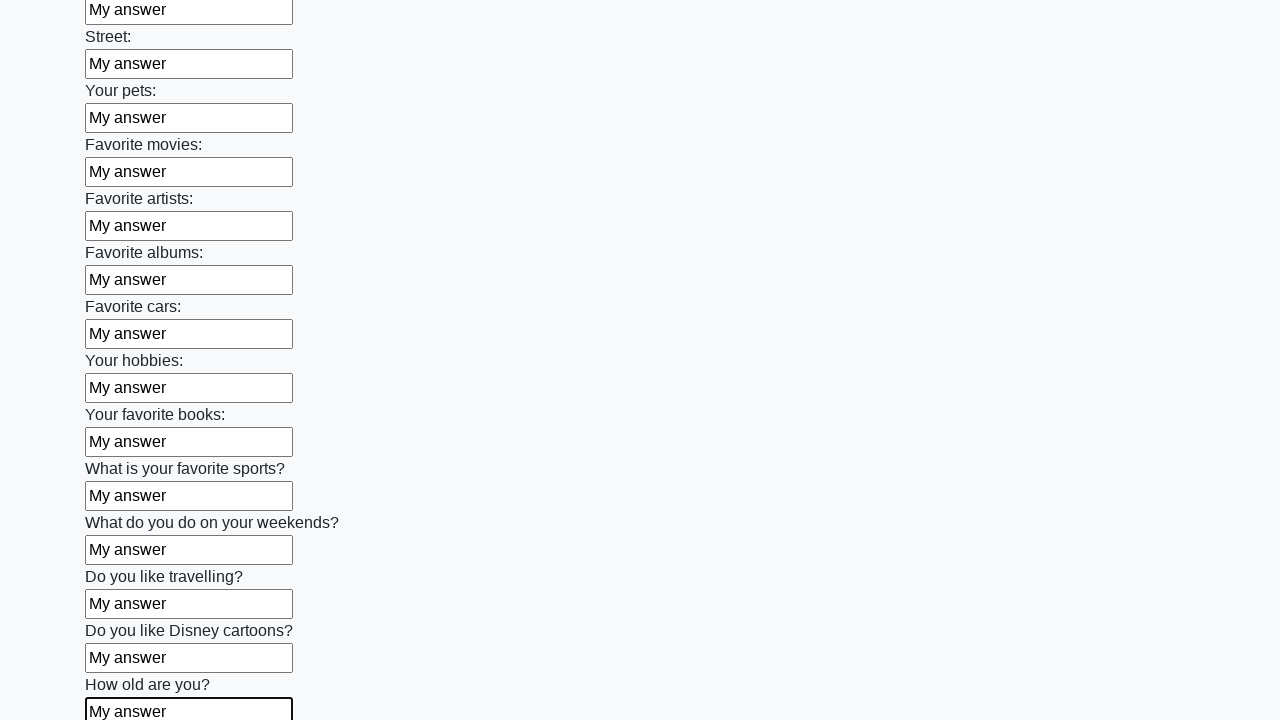

Filled text input field 19 of 100 with 'My answer' on div.first_block [type='text'] >> nth=18
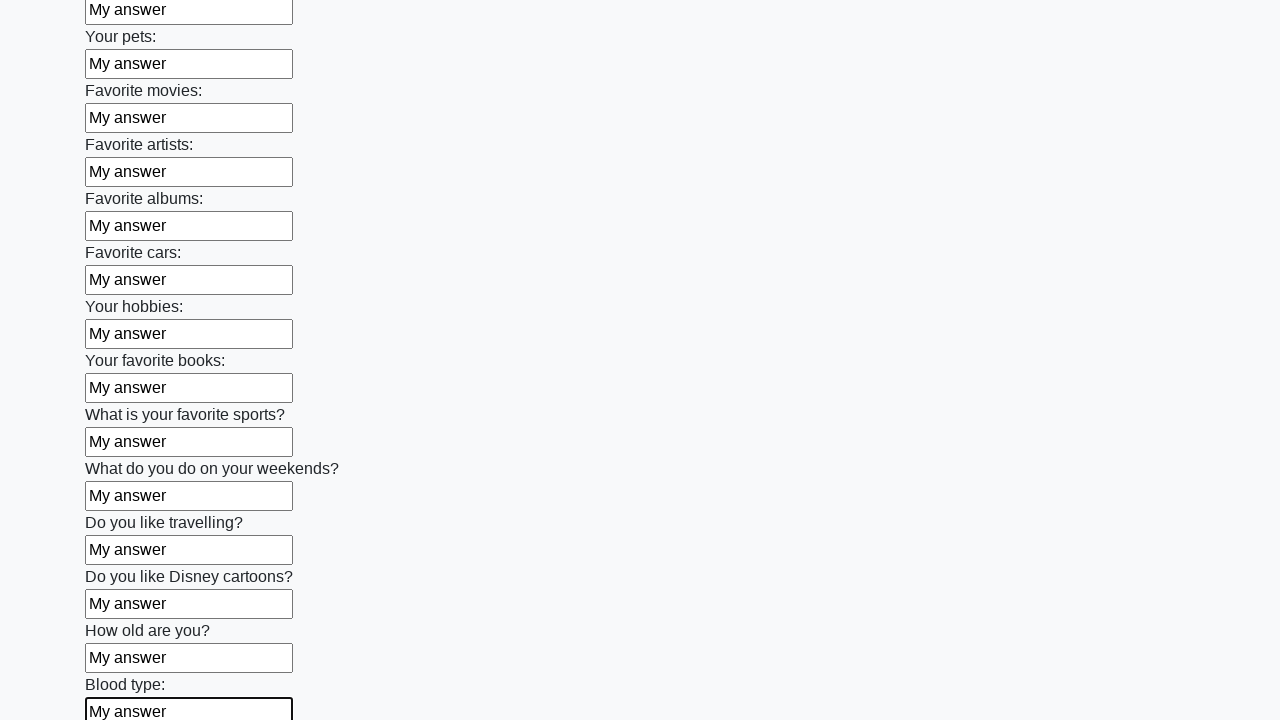

Filled text input field 20 of 100 with 'My answer' on div.first_block [type='text'] >> nth=19
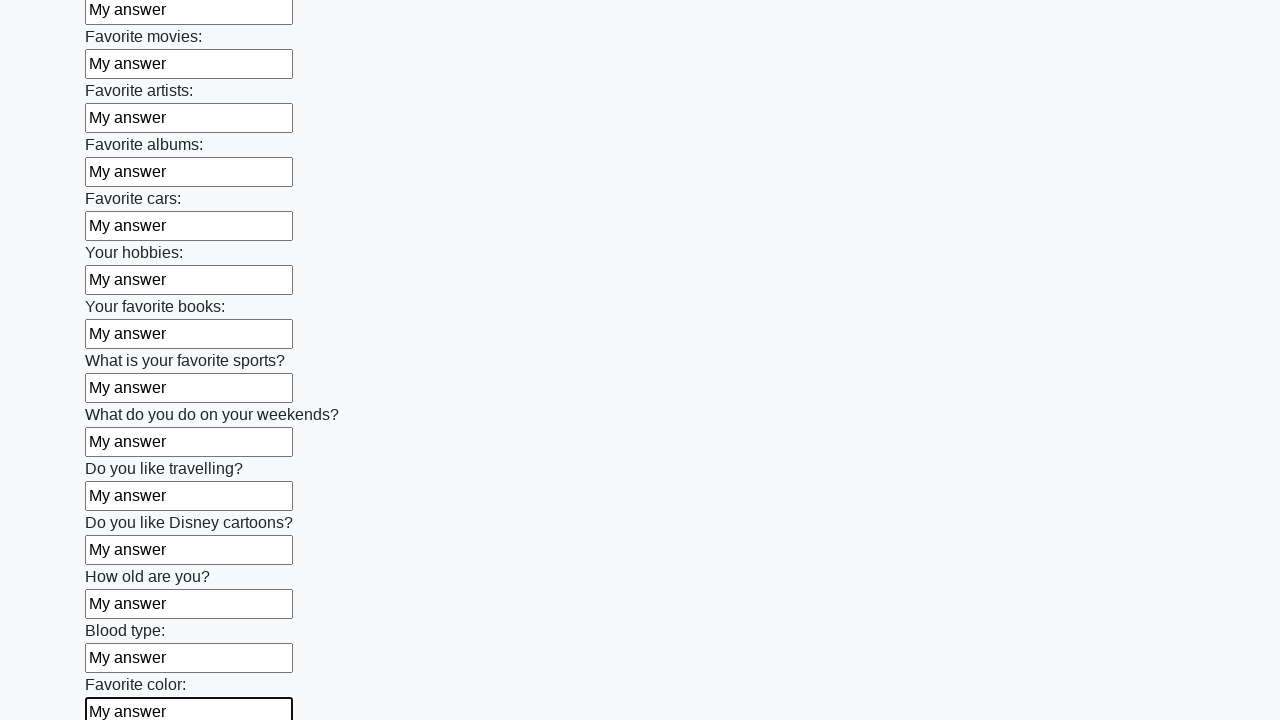

Filled text input field 21 of 100 with 'My answer' on div.first_block [type='text'] >> nth=20
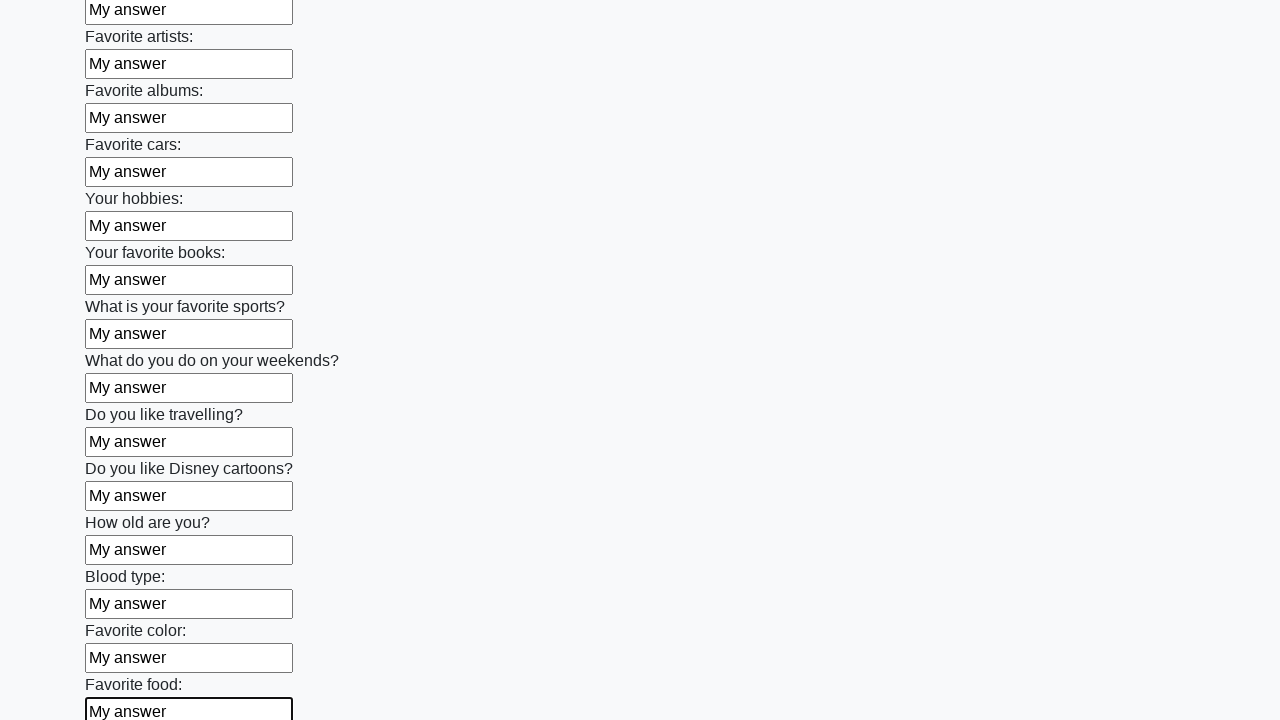

Filled text input field 22 of 100 with 'My answer' on div.first_block [type='text'] >> nth=21
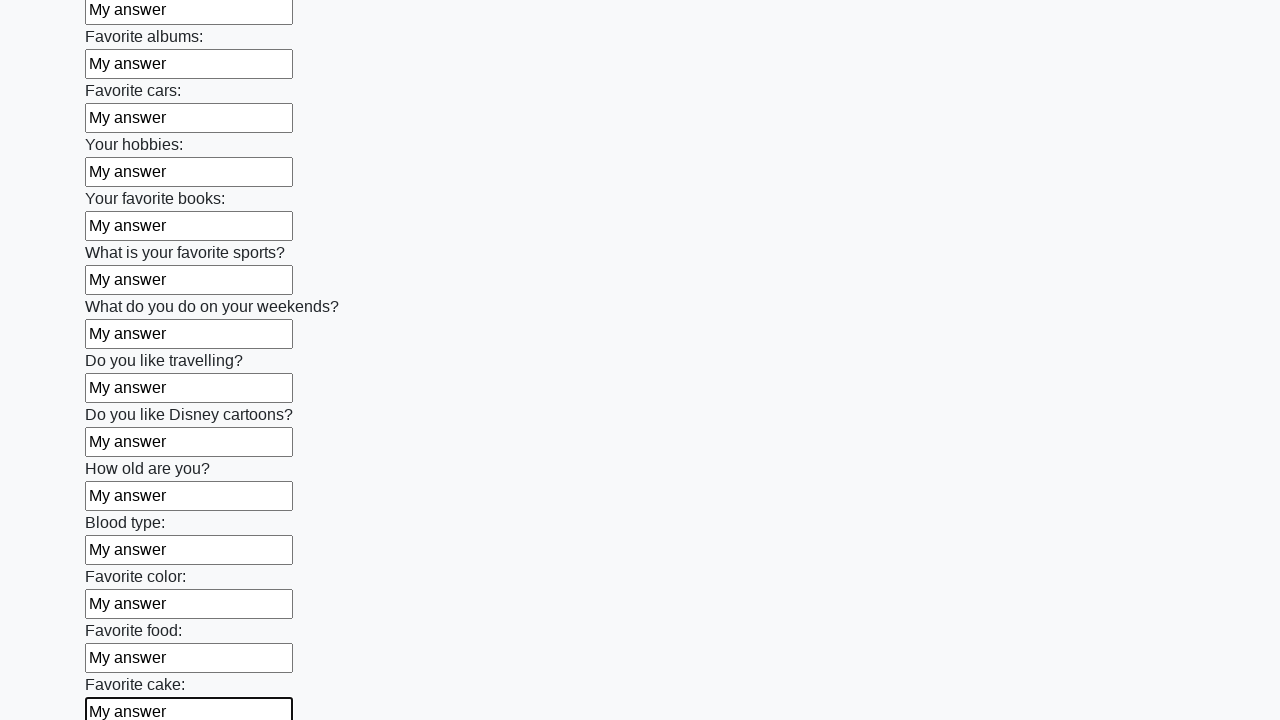

Filled text input field 23 of 100 with 'My answer' on div.first_block [type='text'] >> nth=22
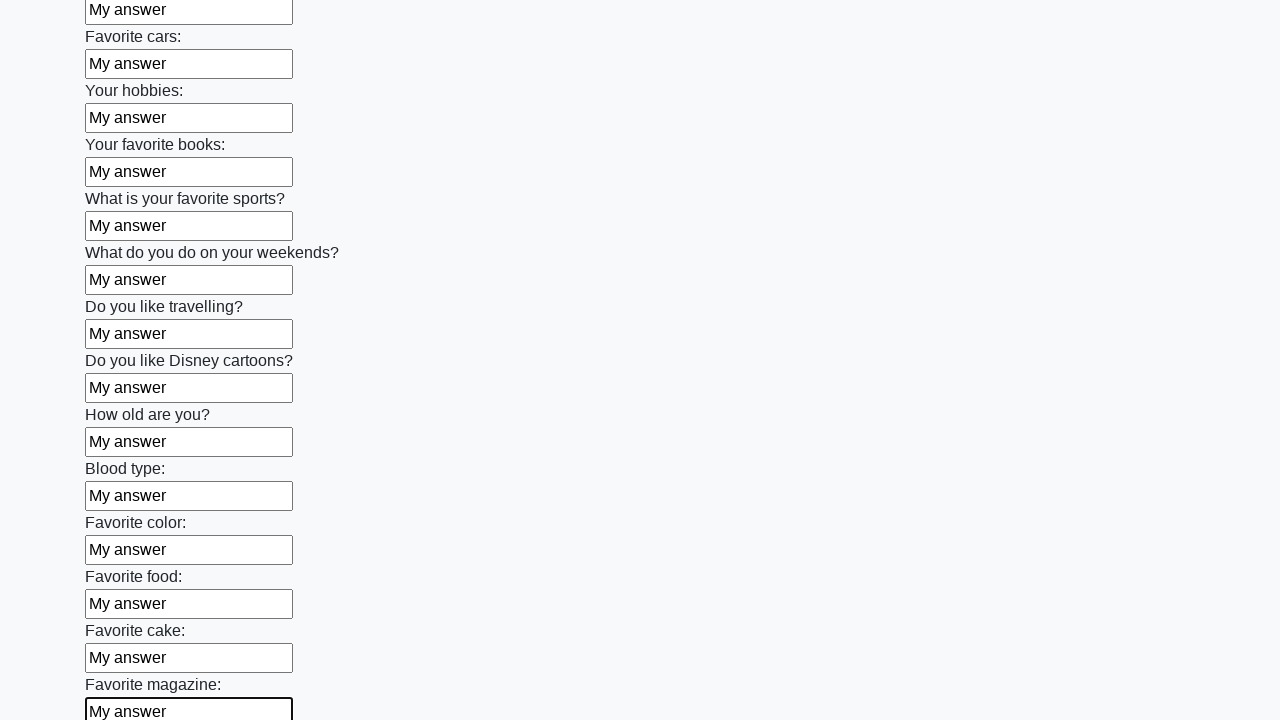

Filled text input field 24 of 100 with 'My answer' on div.first_block [type='text'] >> nth=23
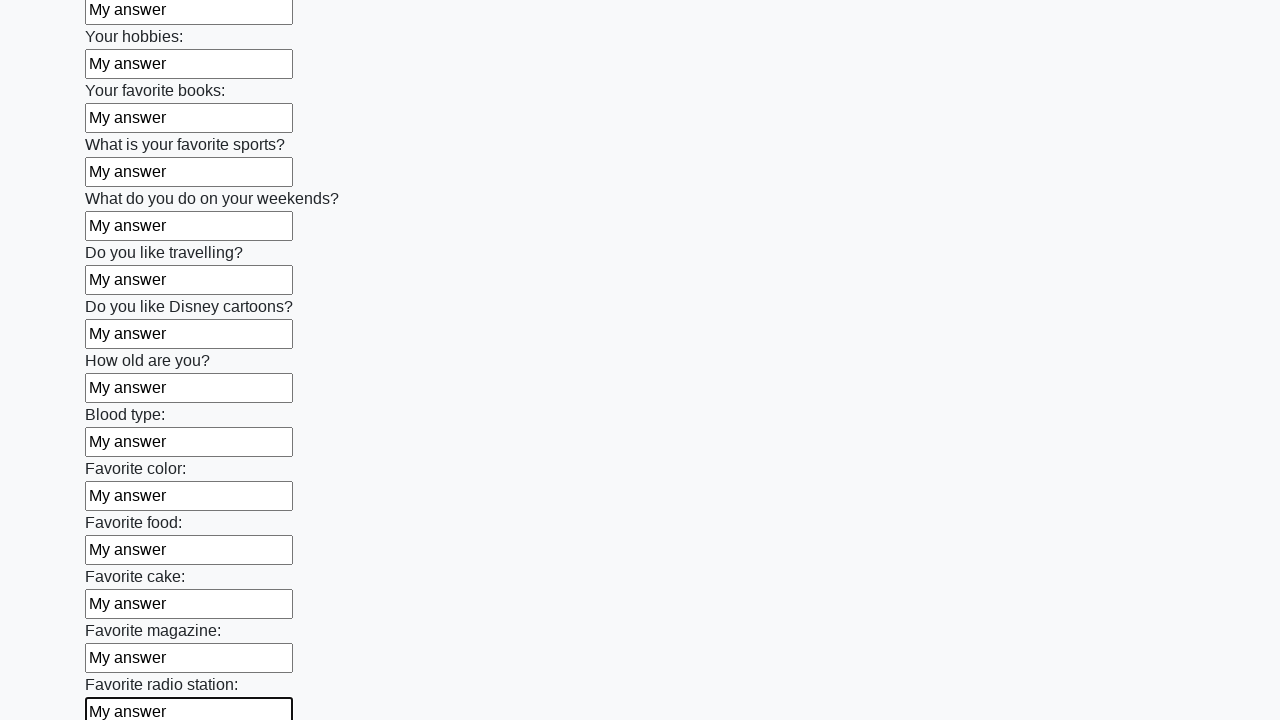

Filled text input field 25 of 100 with 'My answer' on div.first_block [type='text'] >> nth=24
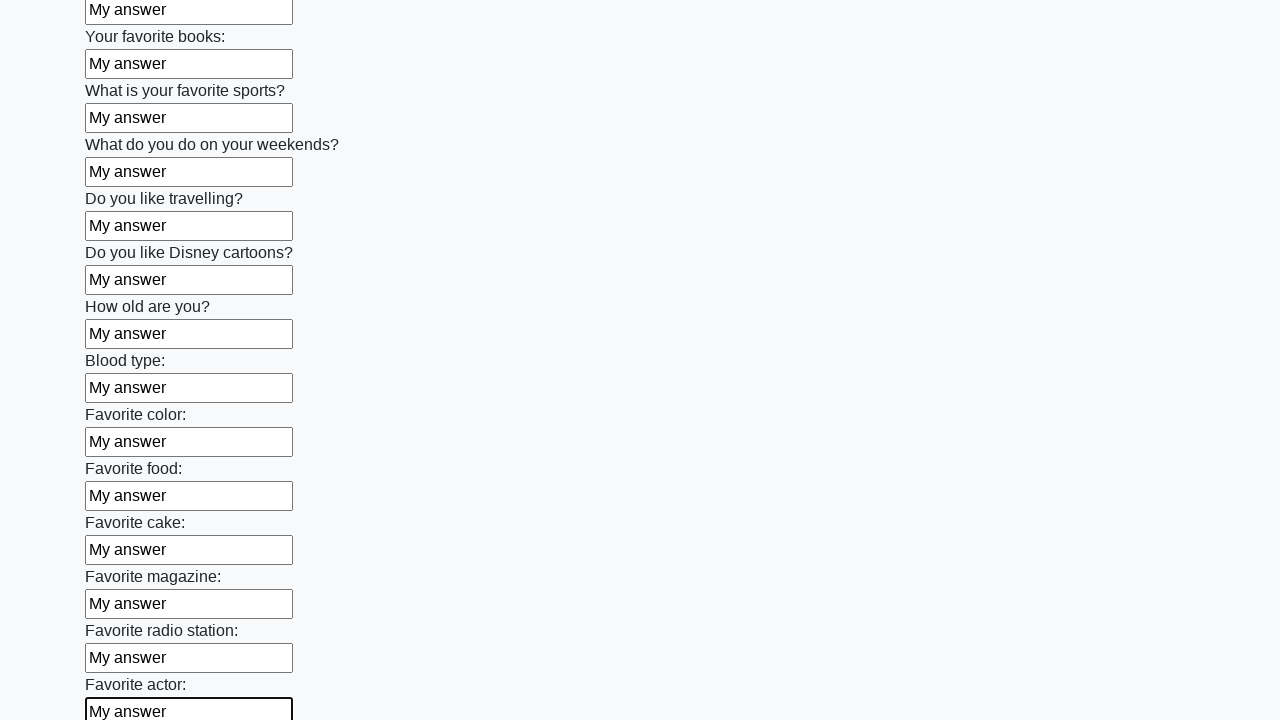

Filled text input field 26 of 100 with 'My answer' on div.first_block [type='text'] >> nth=25
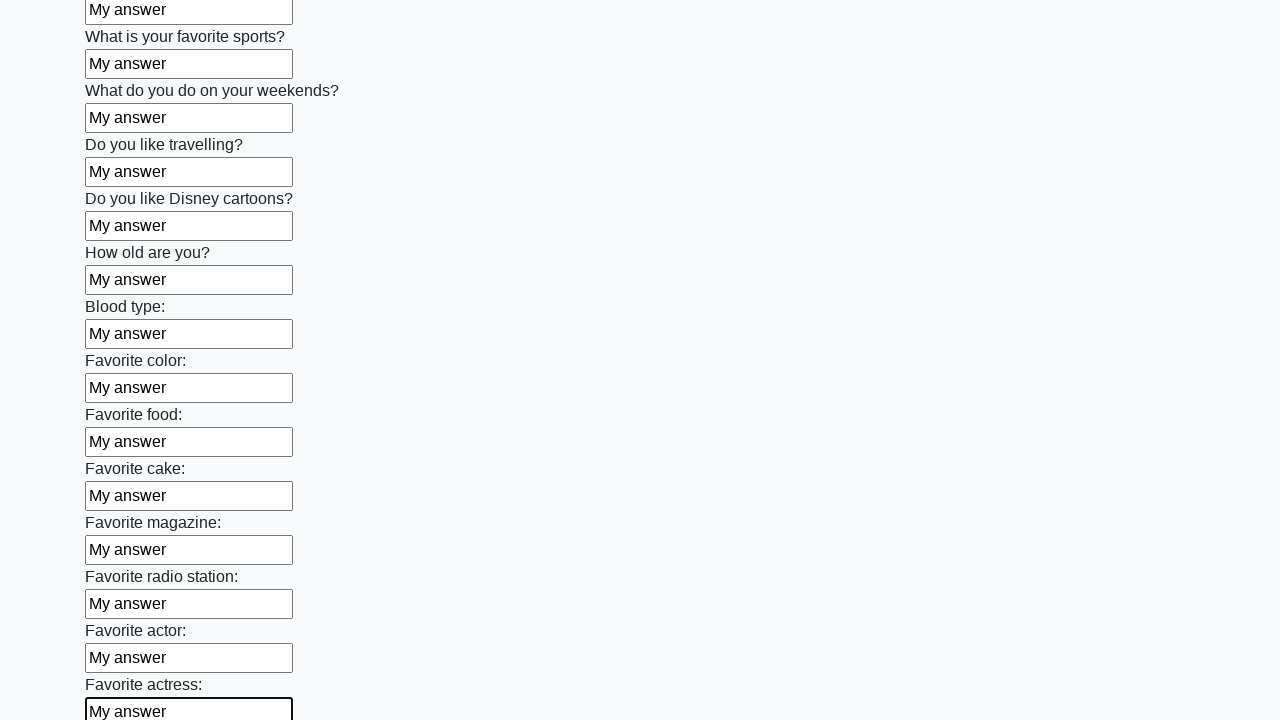

Filled text input field 27 of 100 with 'My answer' on div.first_block [type='text'] >> nth=26
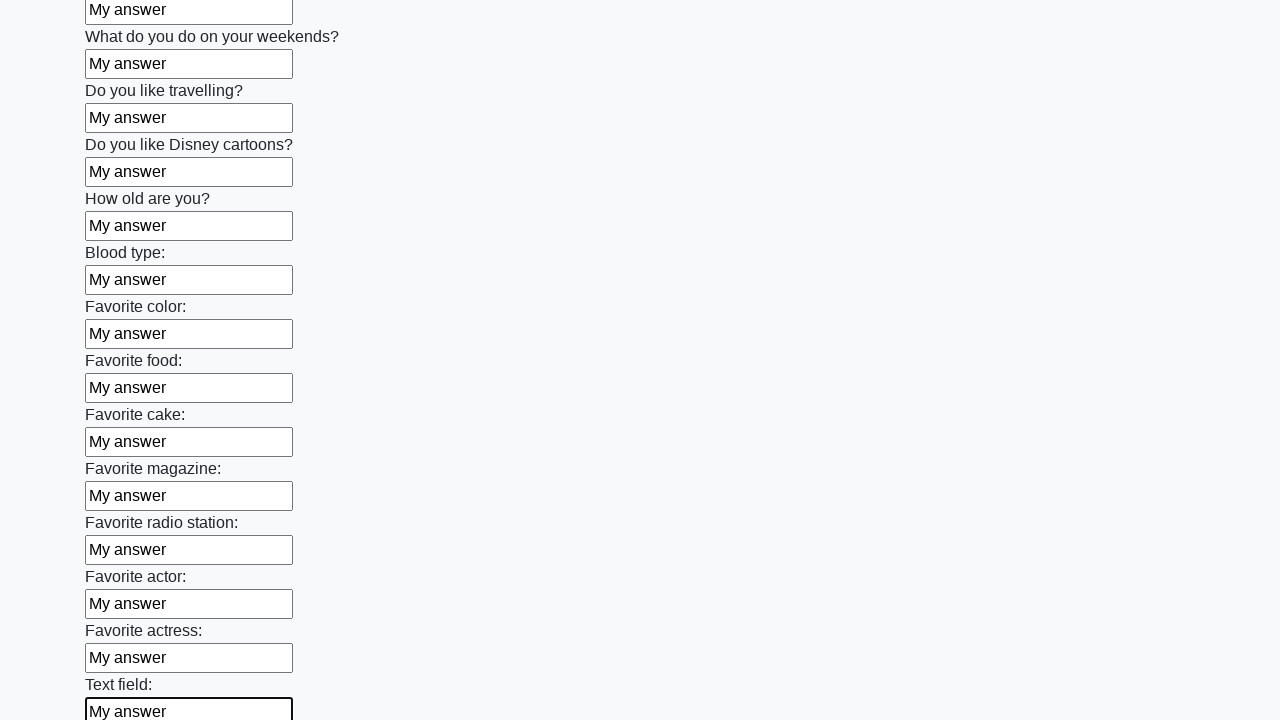

Filled text input field 28 of 100 with 'My answer' on div.first_block [type='text'] >> nth=27
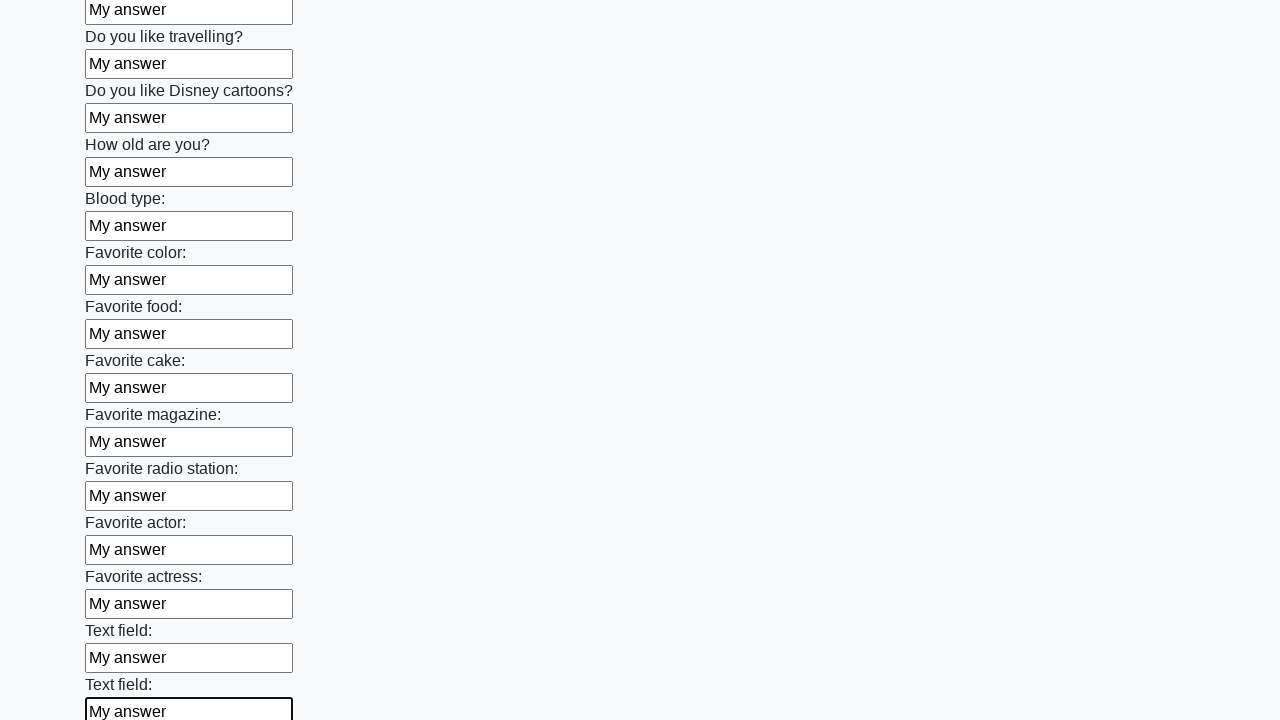

Filled text input field 29 of 100 with 'My answer' on div.first_block [type='text'] >> nth=28
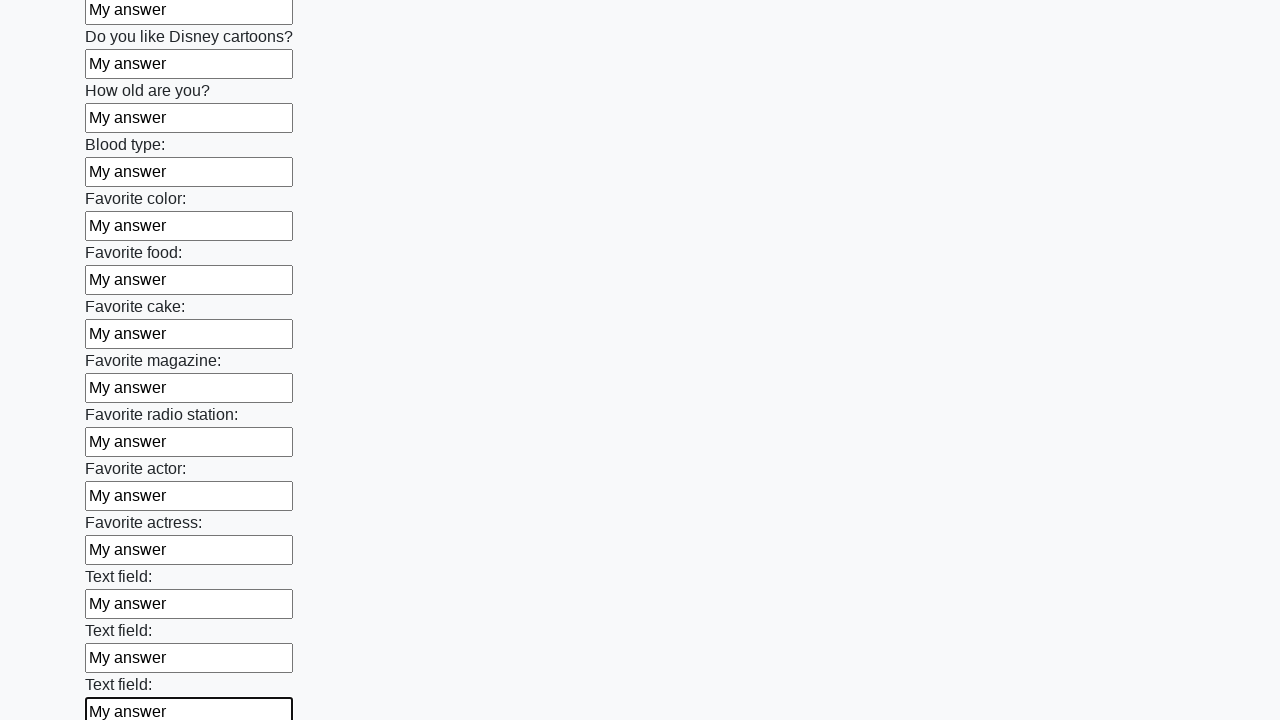

Filled text input field 30 of 100 with 'My answer' on div.first_block [type='text'] >> nth=29
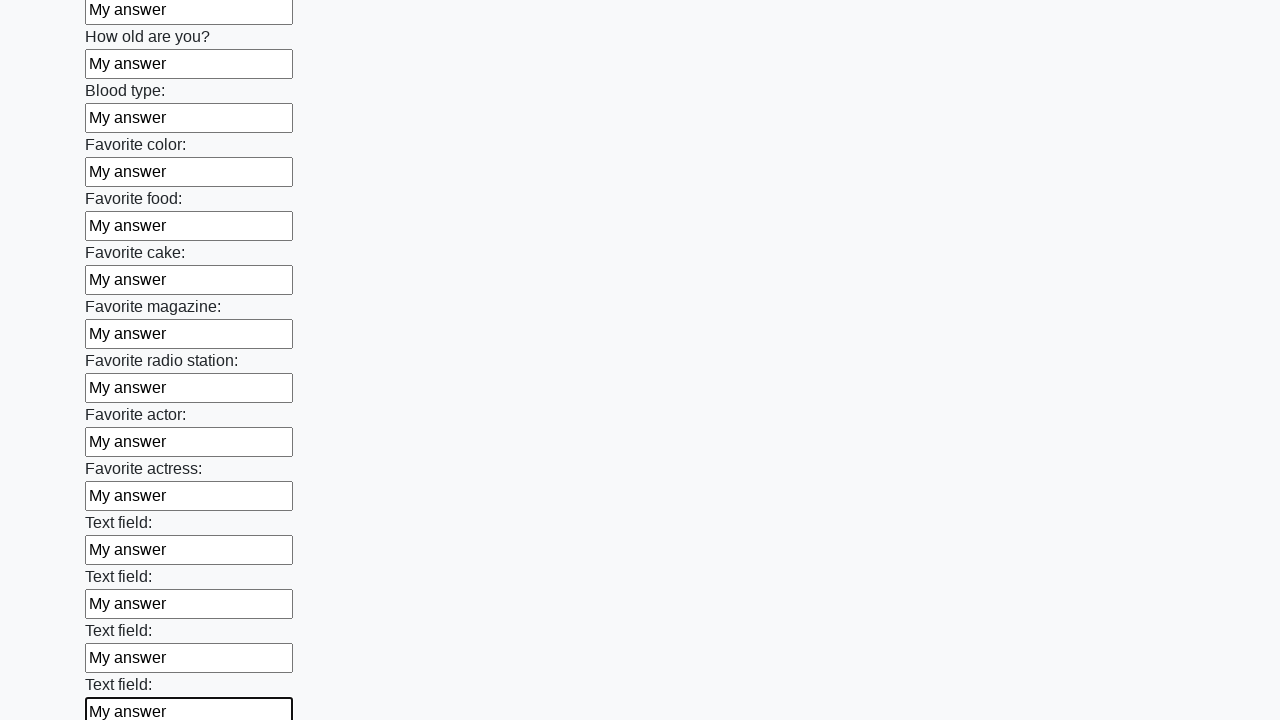

Filled text input field 31 of 100 with 'My answer' on div.first_block [type='text'] >> nth=30
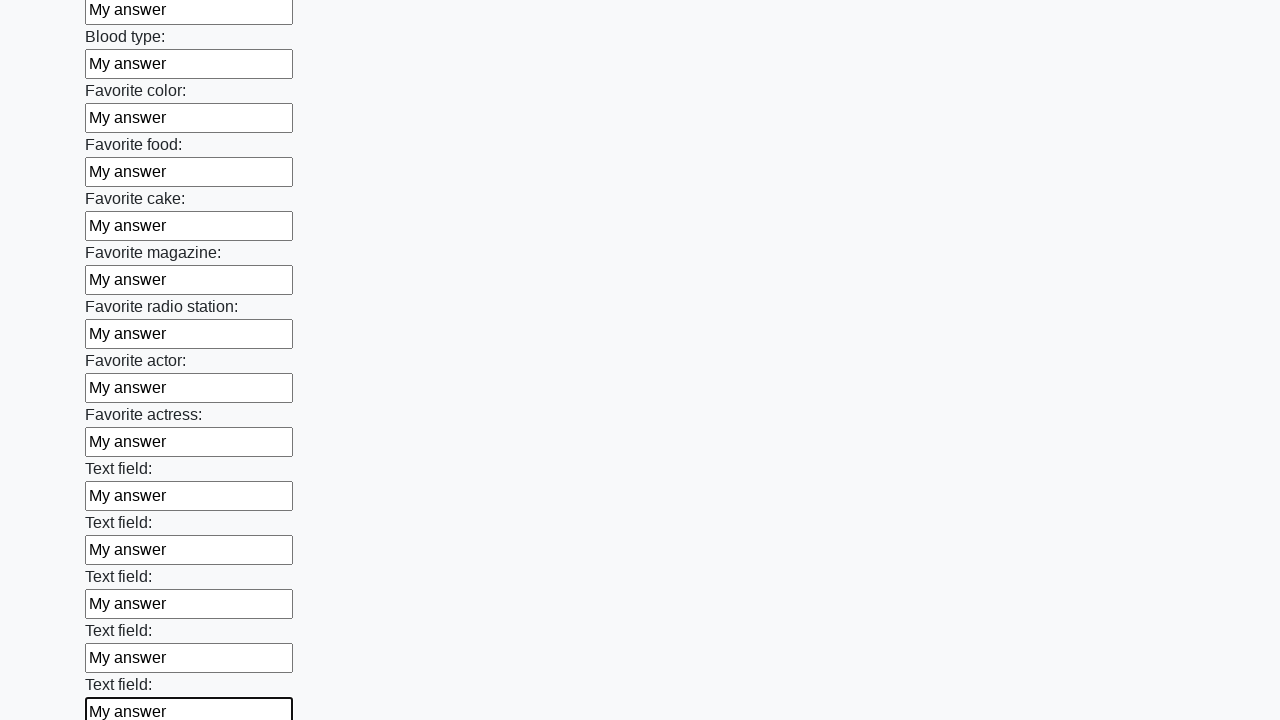

Filled text input field 32 of 100 with 'My answer' on div.first_block [type='text'] >> nth=31
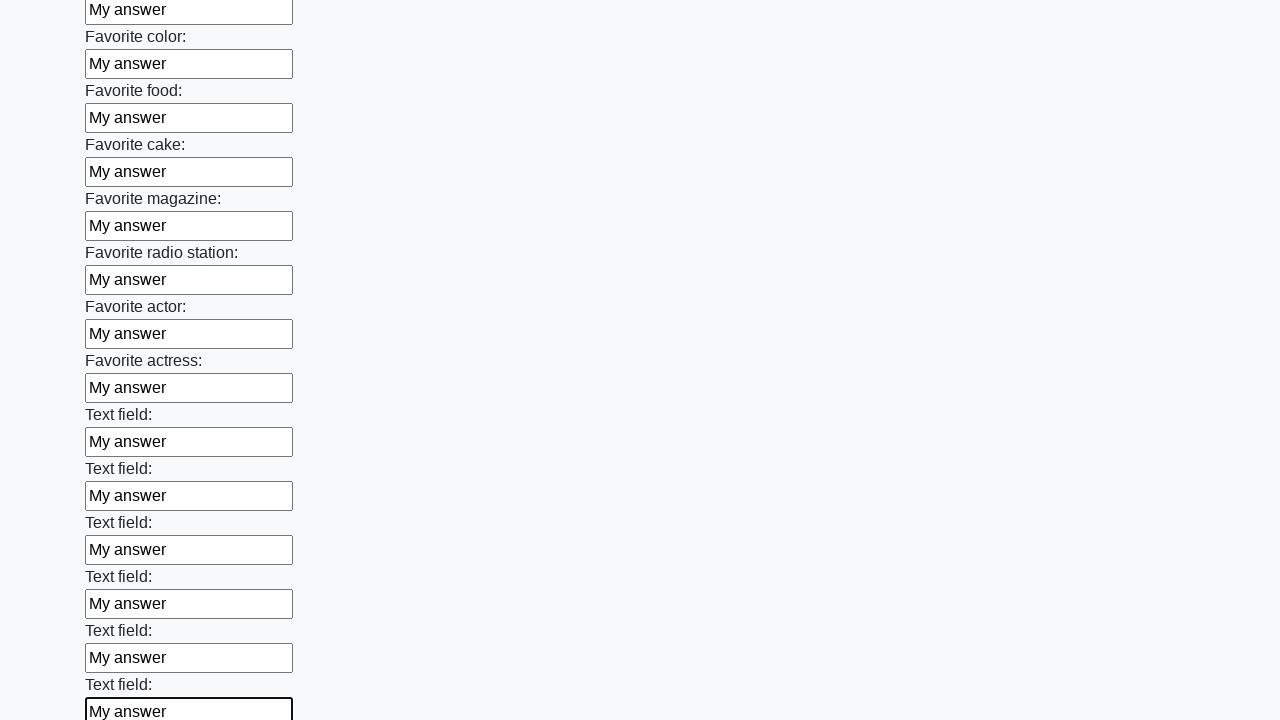

Filled text input field 33 of 100 with 'My answer' on div.first_block [type='text'] >> nth=32
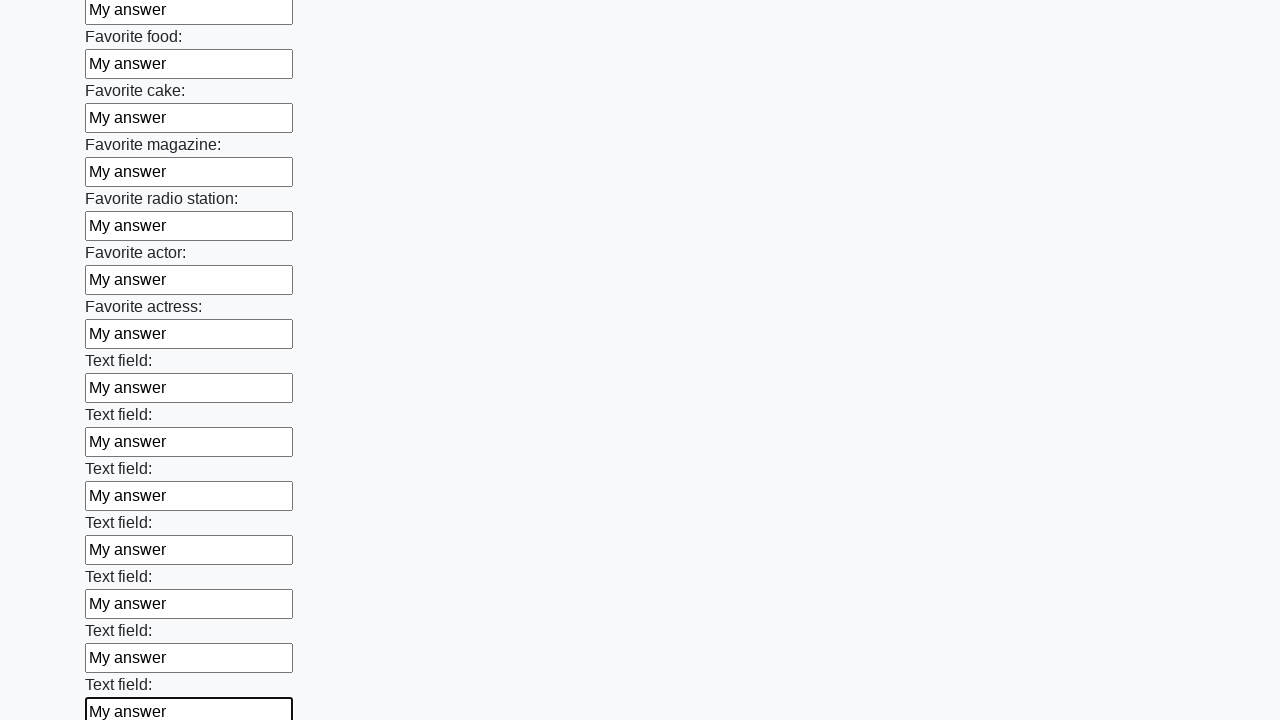

Filled text input field 34 of 100 with 'My answer' on div.first_block [type='text'] >> nth=33
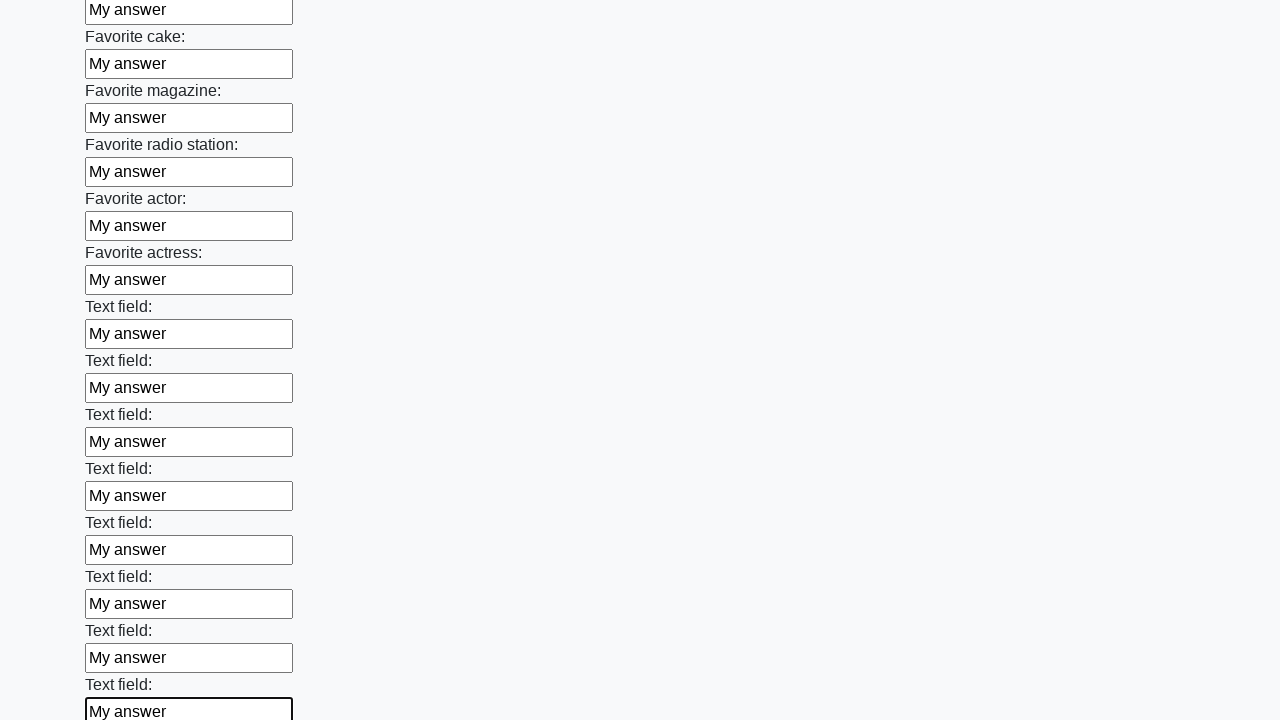

Filled text input field 35 of 100 with 'My answer' on div.first_block [type='text'] >> nth=34
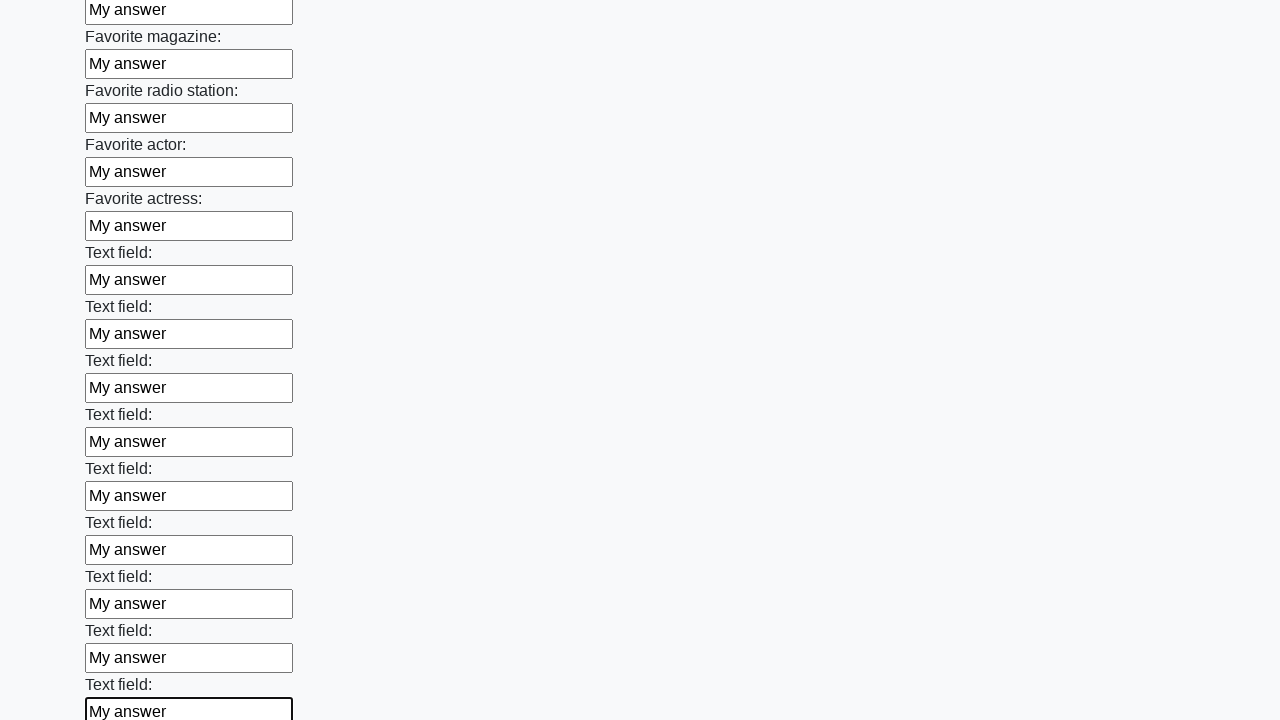

Filled text input field 36 of 100 with 'My answer' on div.first_block [type='text'] >> nth=35
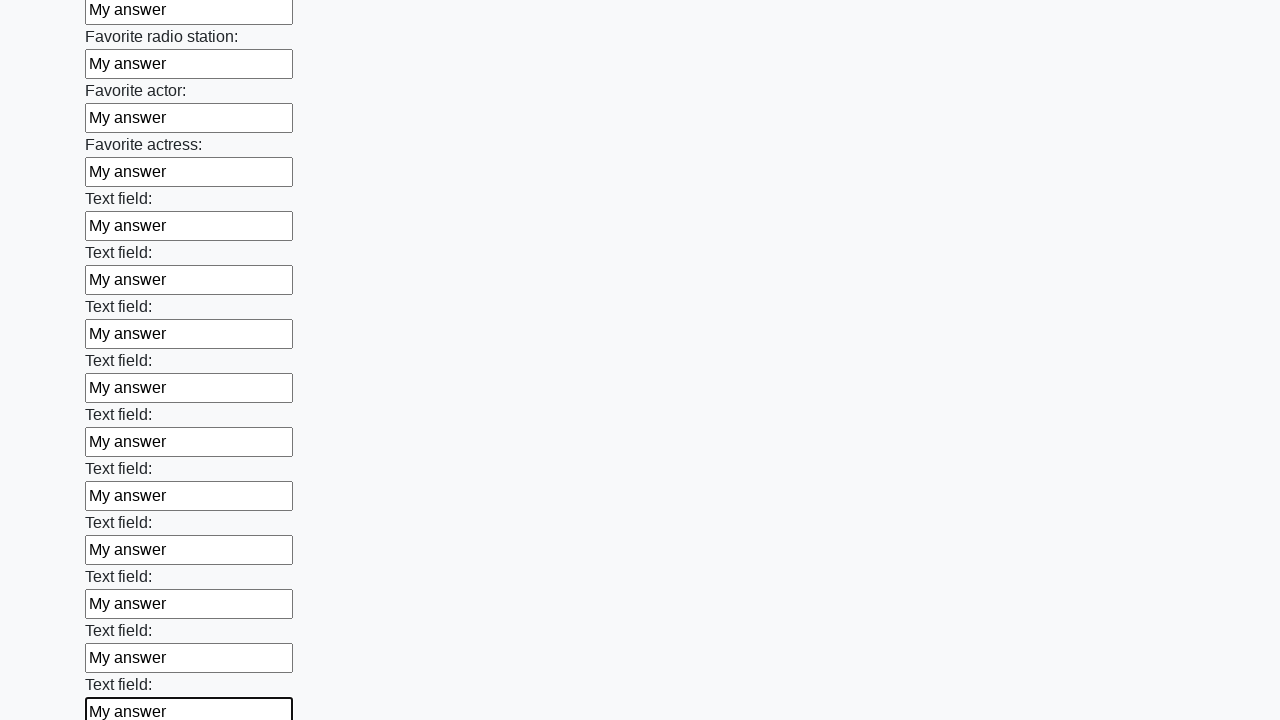

Filled text input field 37 of 100 with 'My answer' on div.first_block [type='text'] >> nth=36
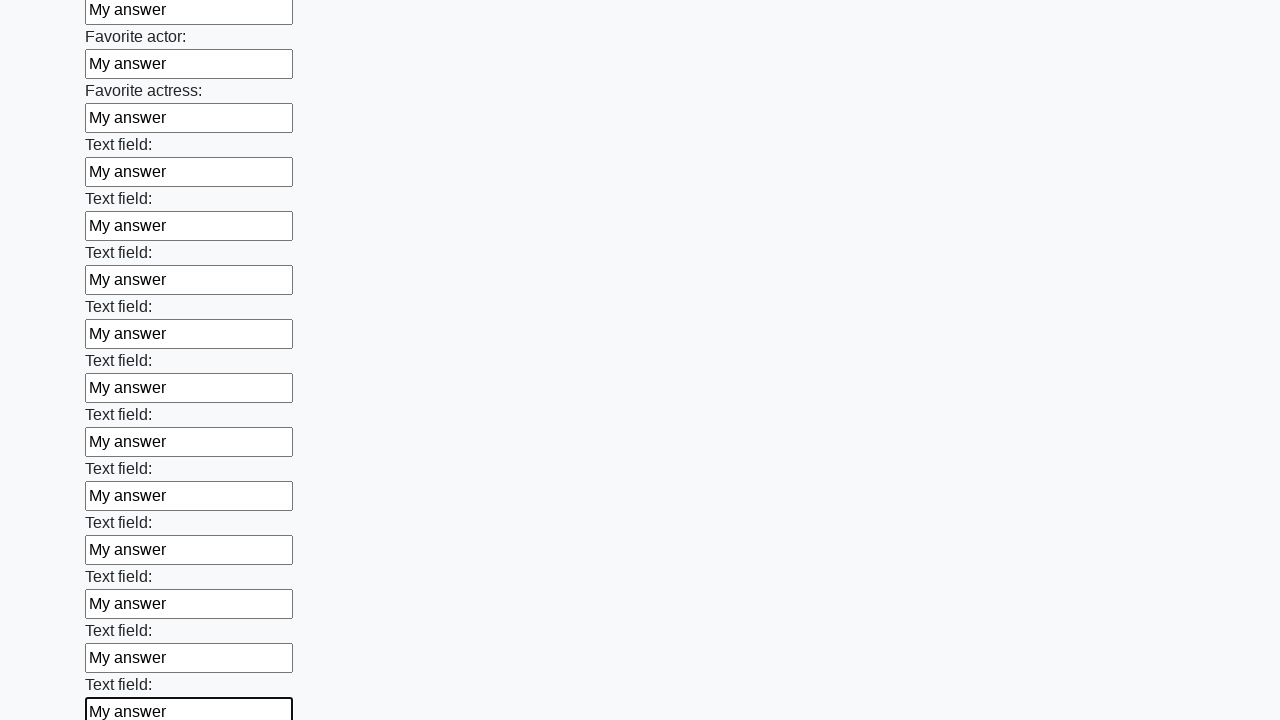

Filled text input field 38 of 100 with 'My answer' on div.first_block [type='text'] >> nth=37
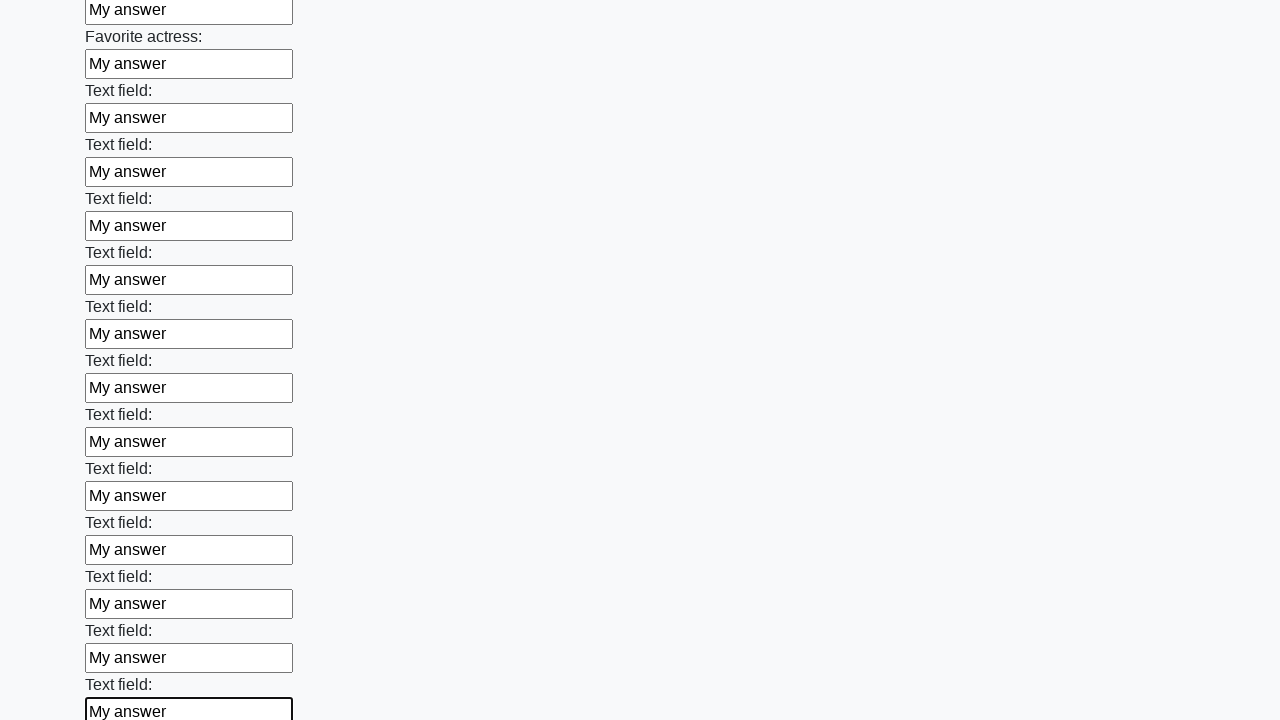

Filled text input field 39 of 100 with 'My answer' on div.first_block [type='text'] >> nth=38
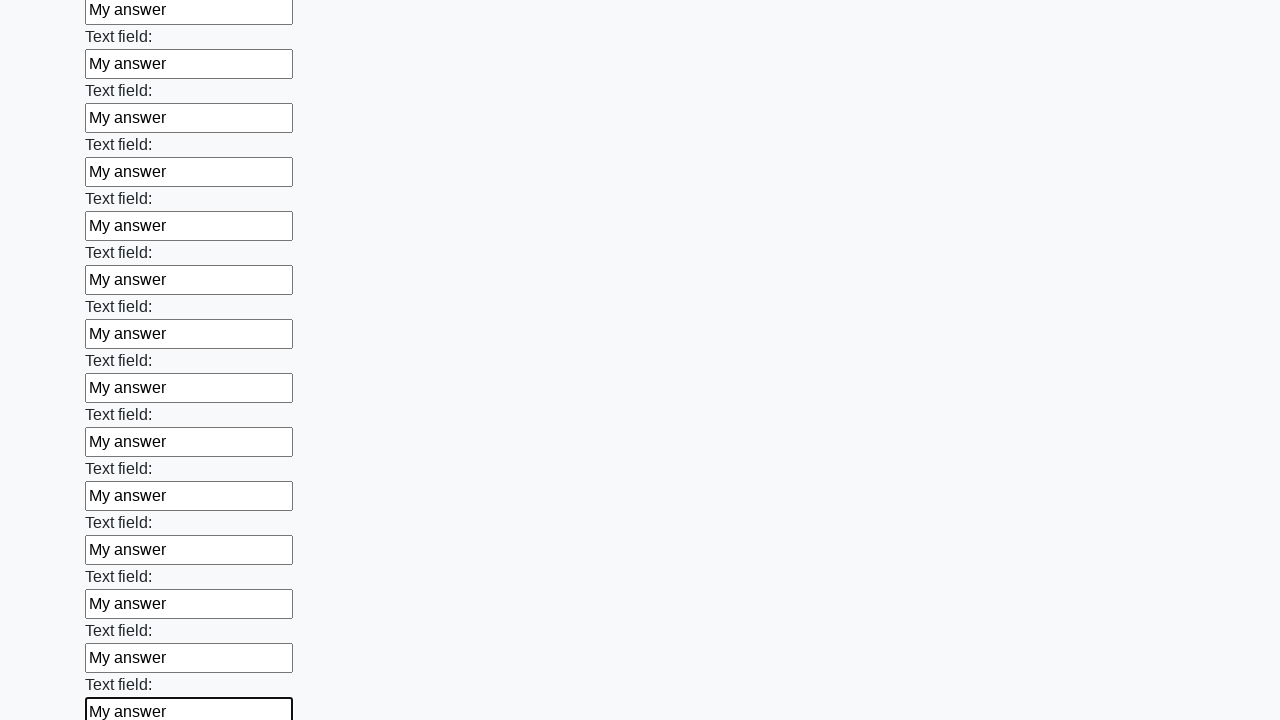

Filled text input field 40 of 100 with 'My answer' on div.first_block [type='text'] >> nth=39
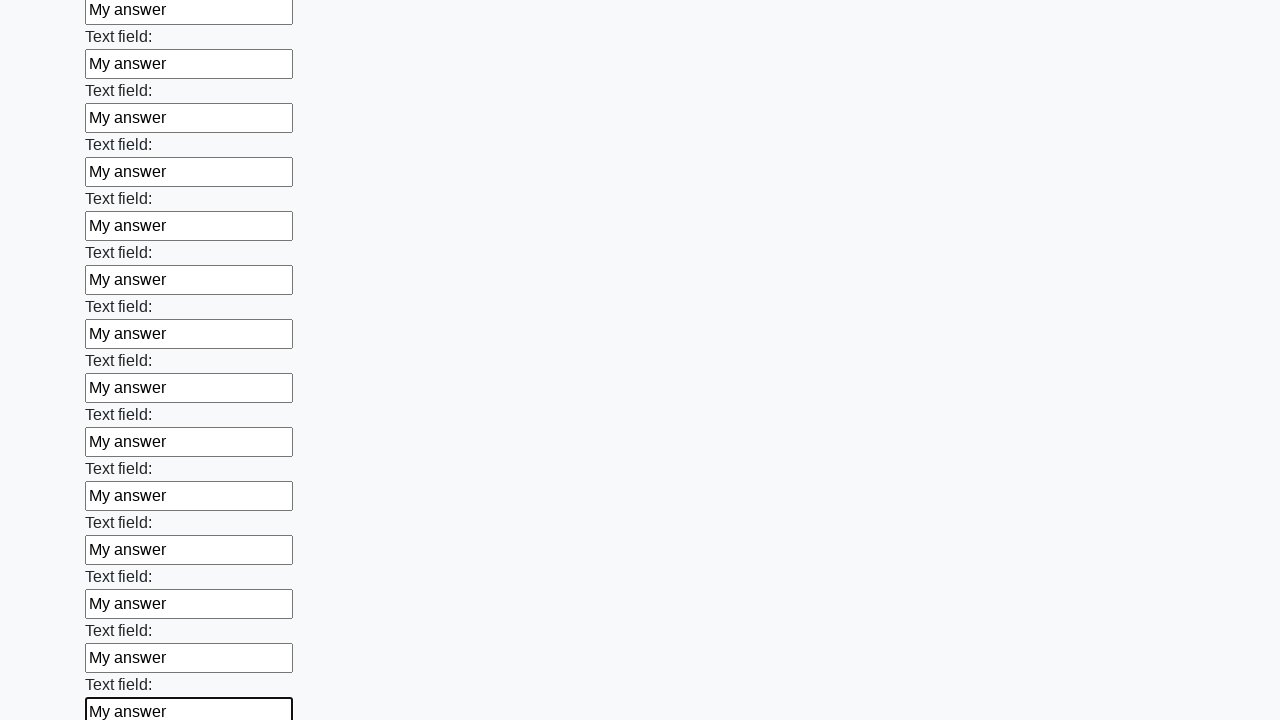

Filled text input field 41 of 100 with 'My answer' on div.first_block [type='text'] >> nth=40
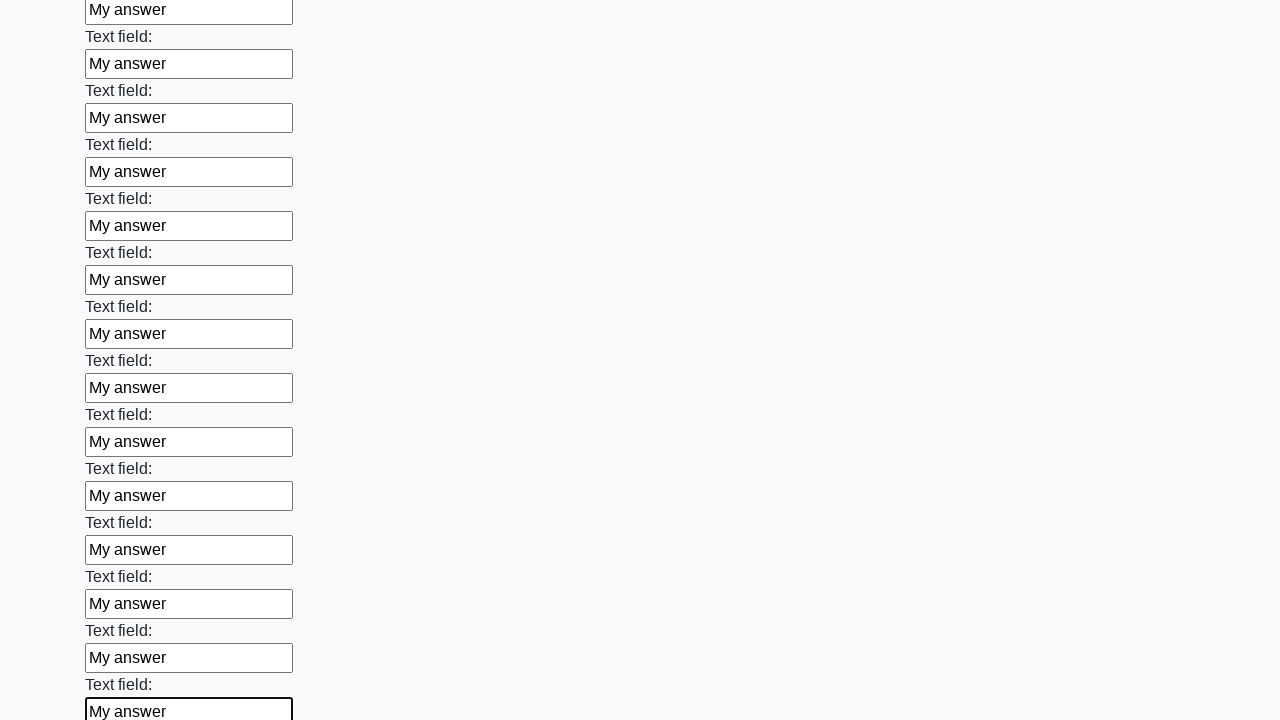

Filled text input field 42 of 100 with 'My answer' on div.first_block [type='text'] >> nth=41
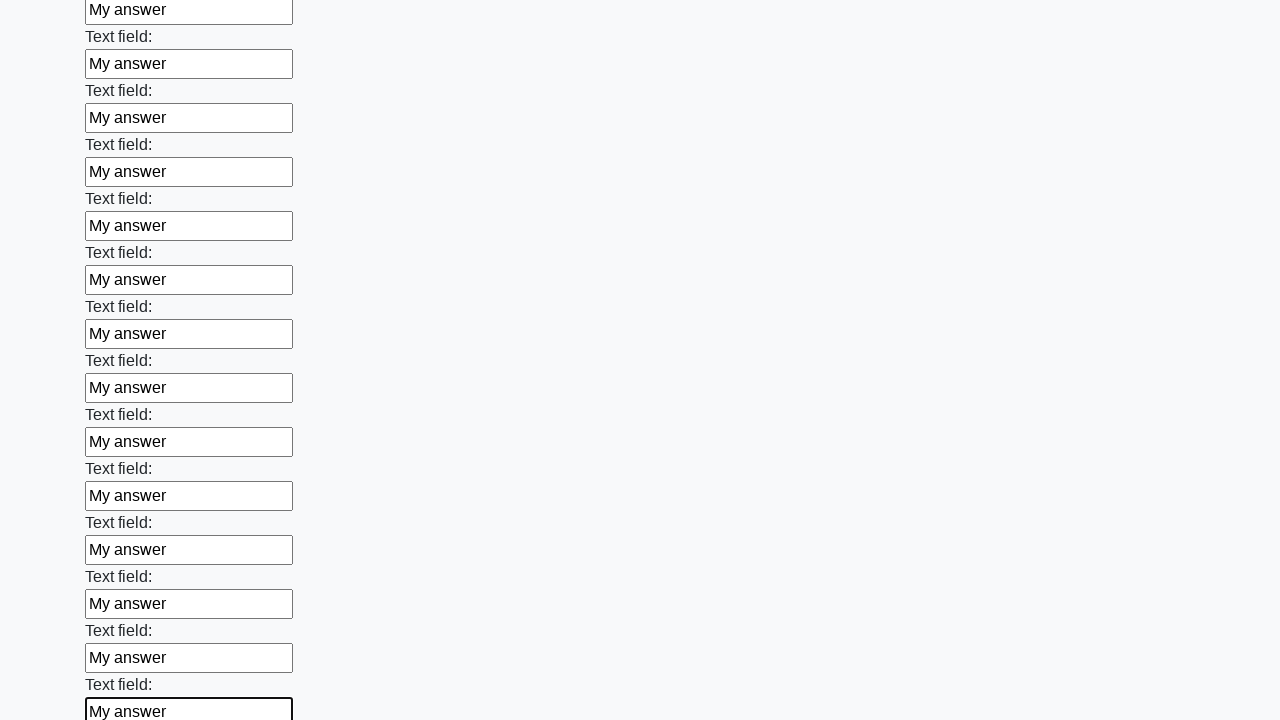

Filled text input field 43 of 100 with 'My answer' on div.first_block [type='text'] >> nth=42
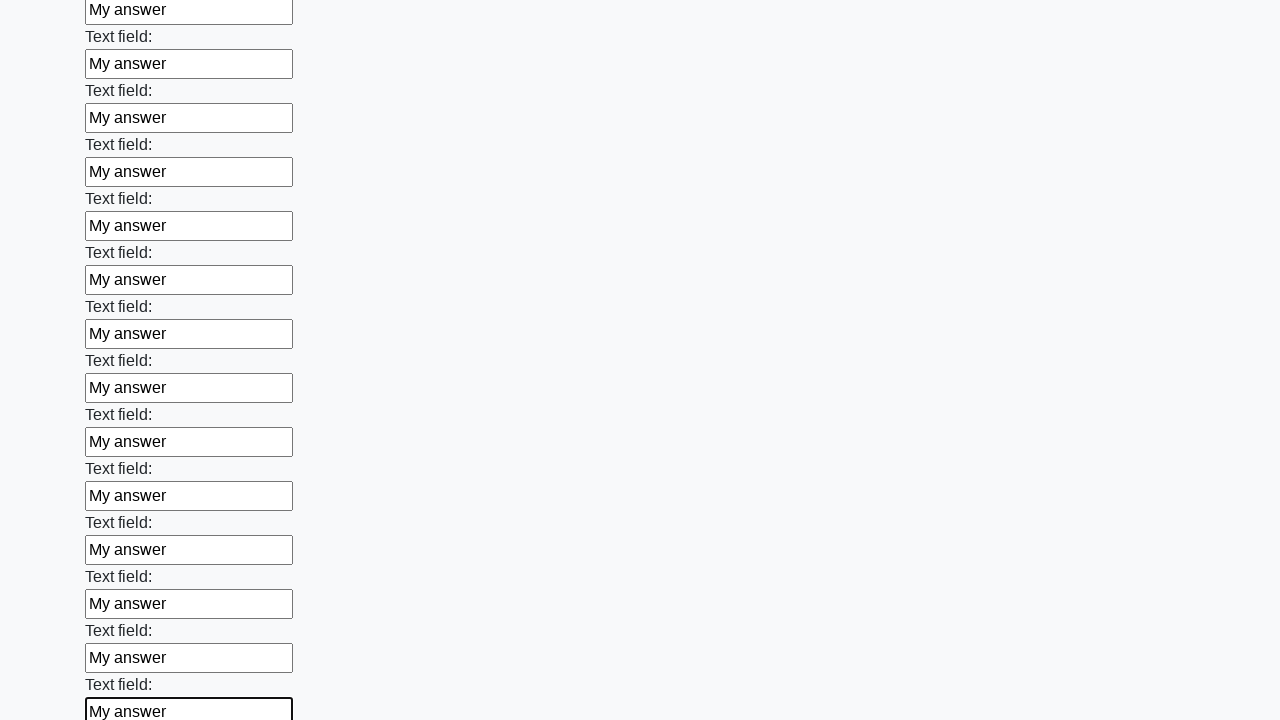

Filled text input field 44 of 100 with 'My answer' on div.first_block [type='text'] >> nth=43
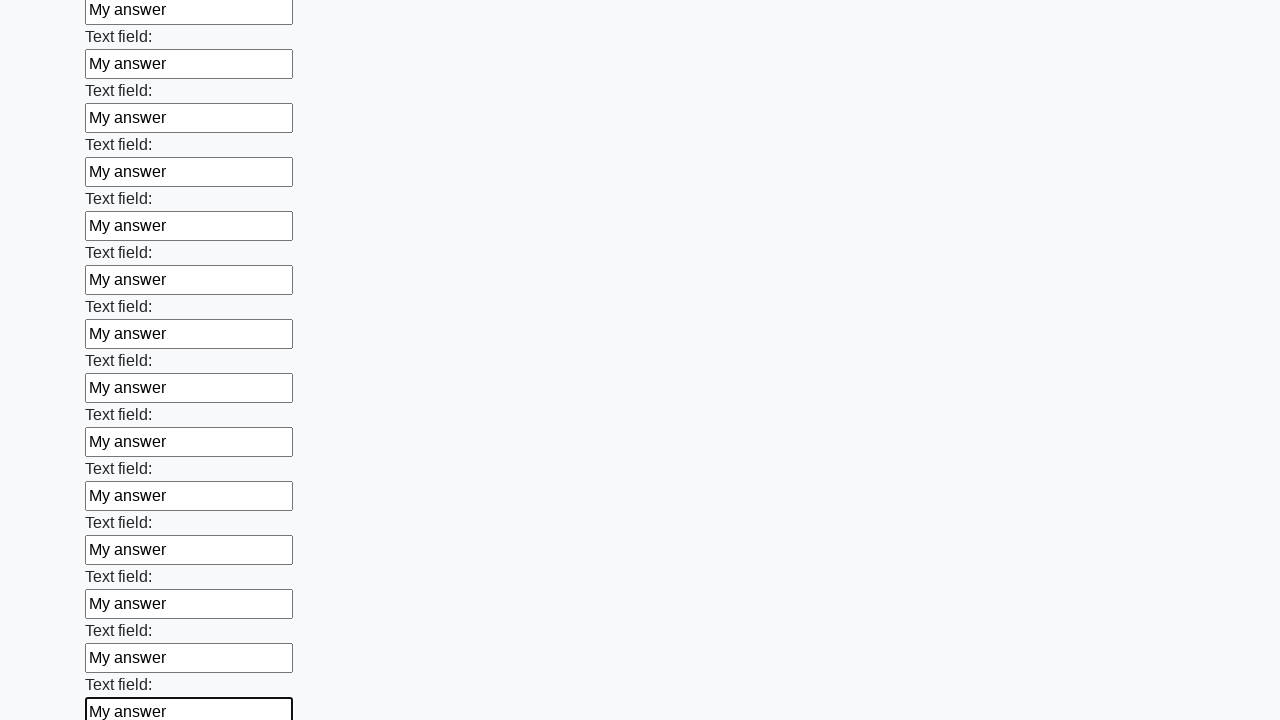

Filled text input field 45 of 100 with 'My answer' on div.first_block [type='text'] >> nth=44
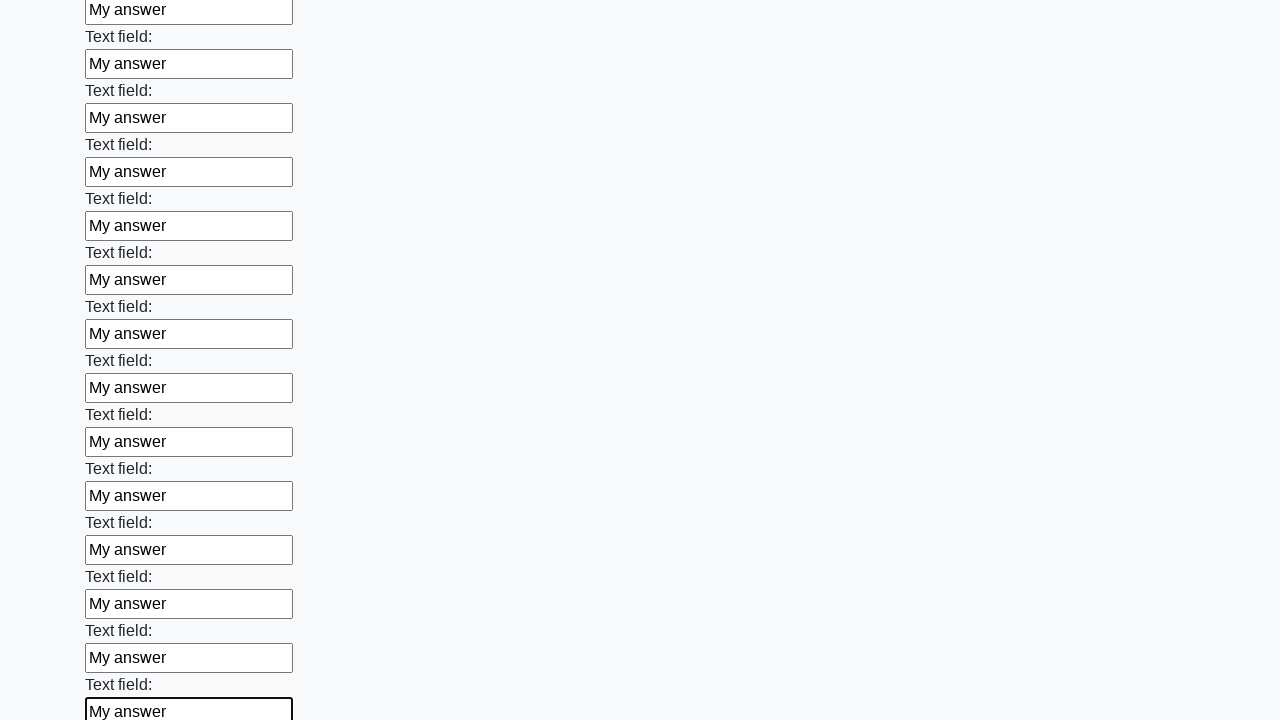

Filled text input field 46 of 100 with 'My answer' on div.first_block [type='text'] >> nth=45
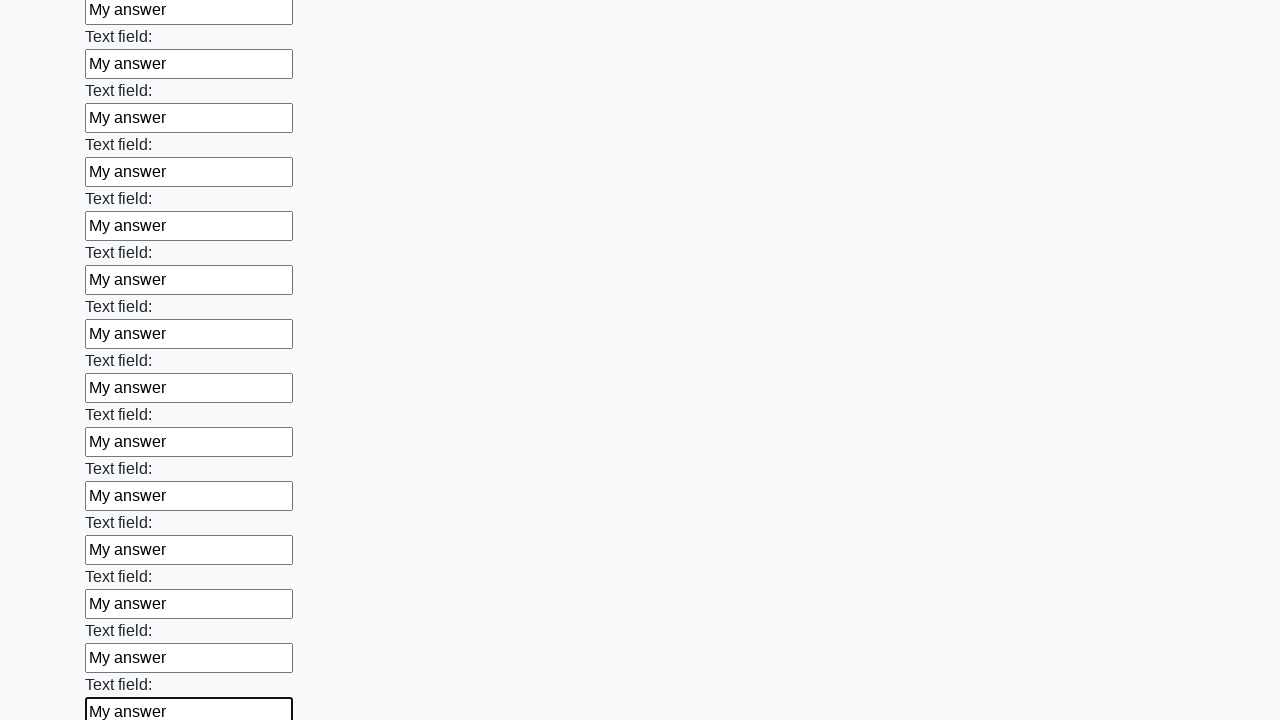

Filled text input field 47 of 100 with 'My answer' on div.first_block [type='text'] >> nth=46
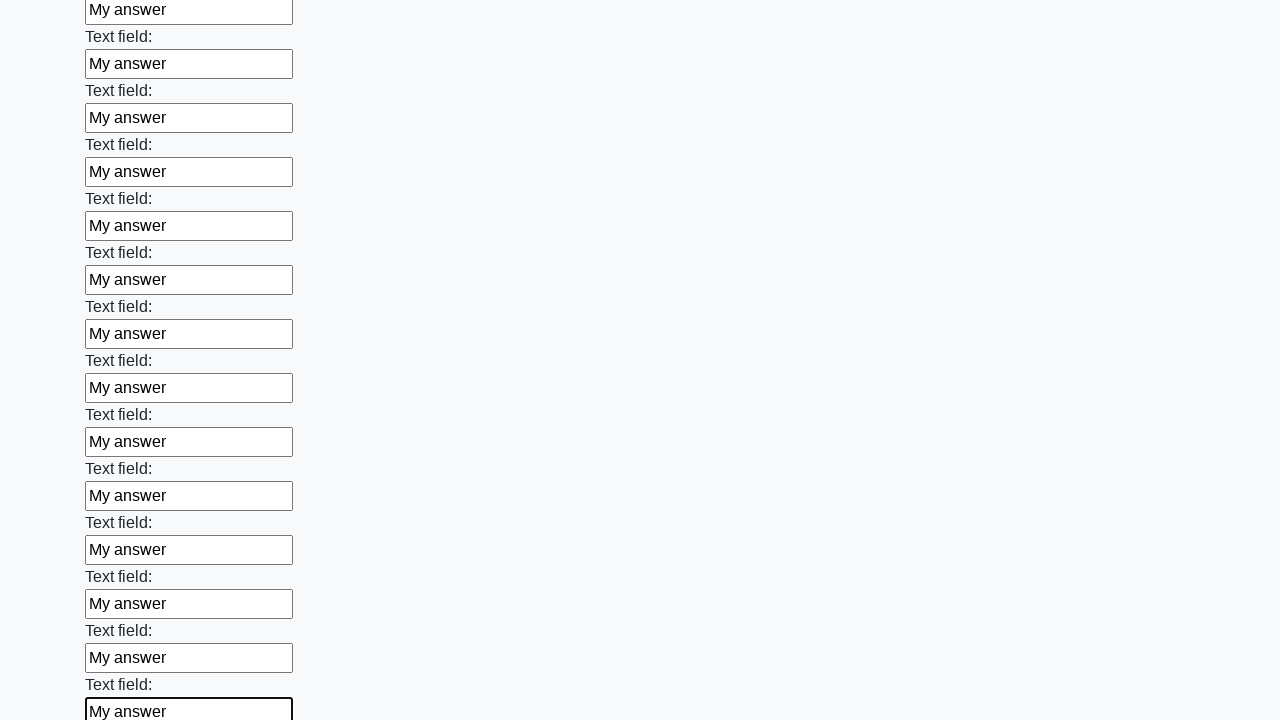

Filled text input field 48 of 100 with 'My answer' on div.first_block [type='text'] >> nth=47
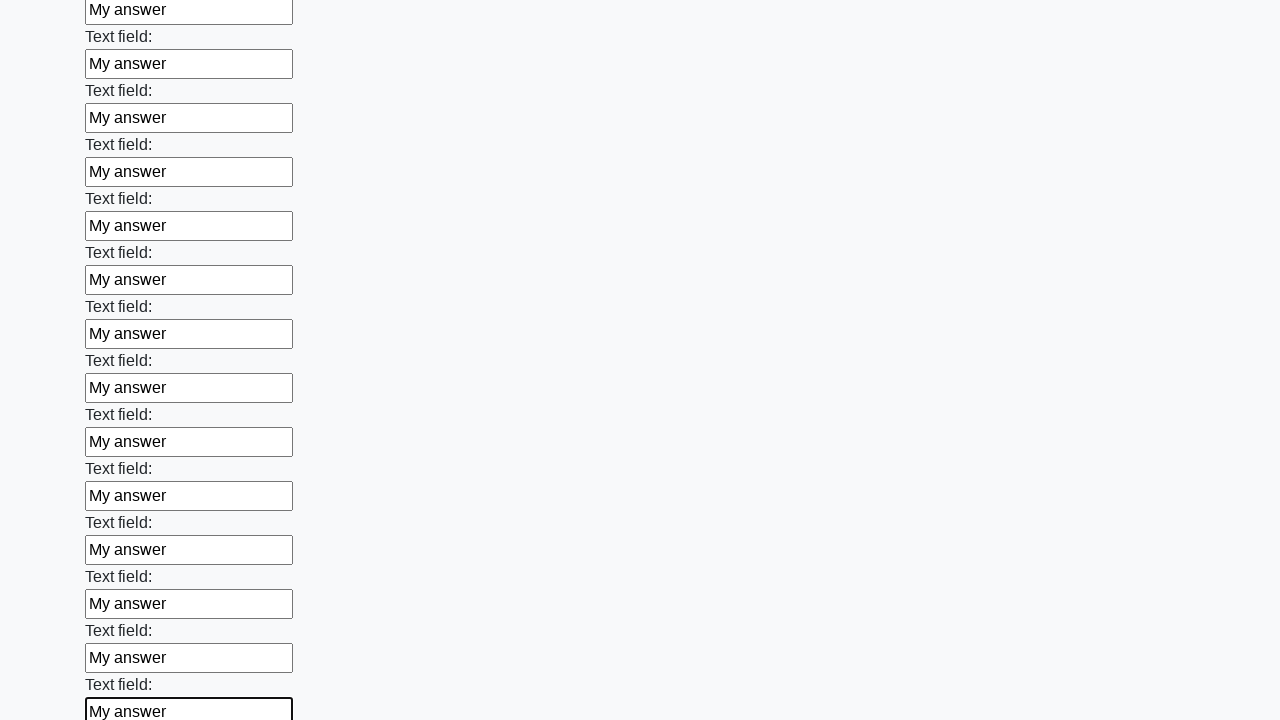

Filled text input field 49 of 100 with 'My answer' on div.first_block [type='text'] >> nth=48
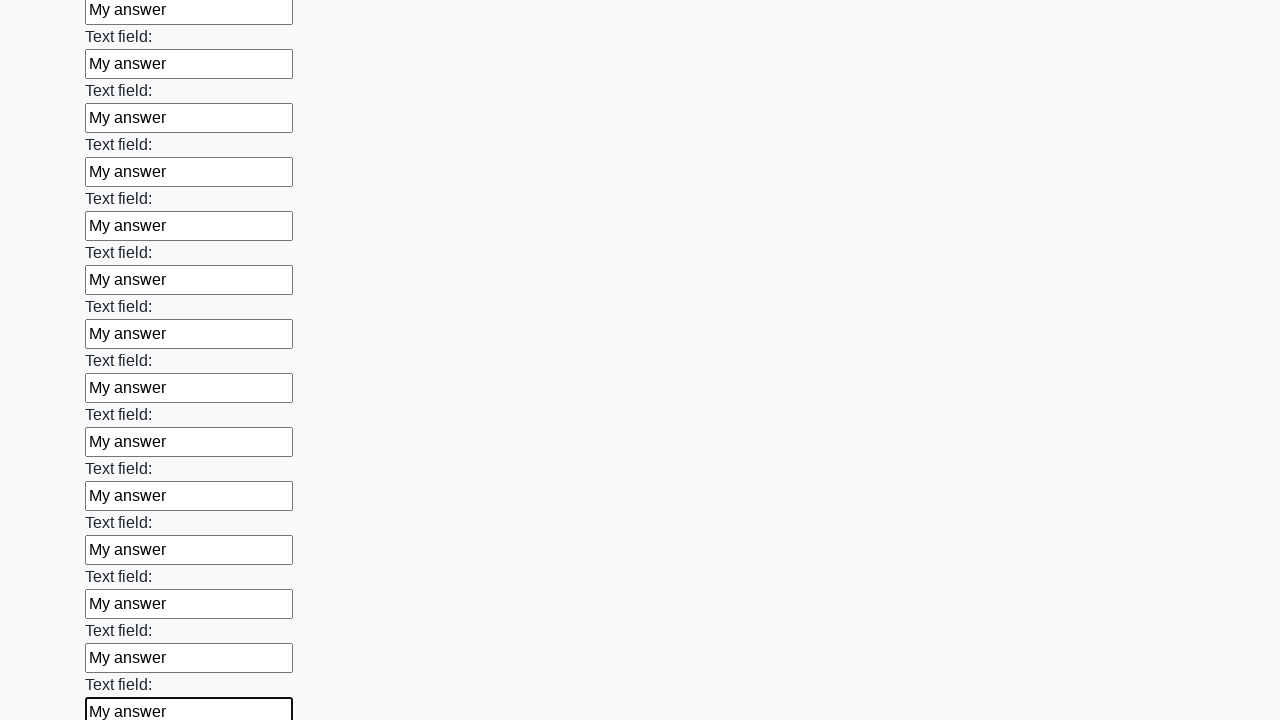

Filled text input field 50 of 100 with 'My answer' on div.first_block [type='text'] >> nth=49
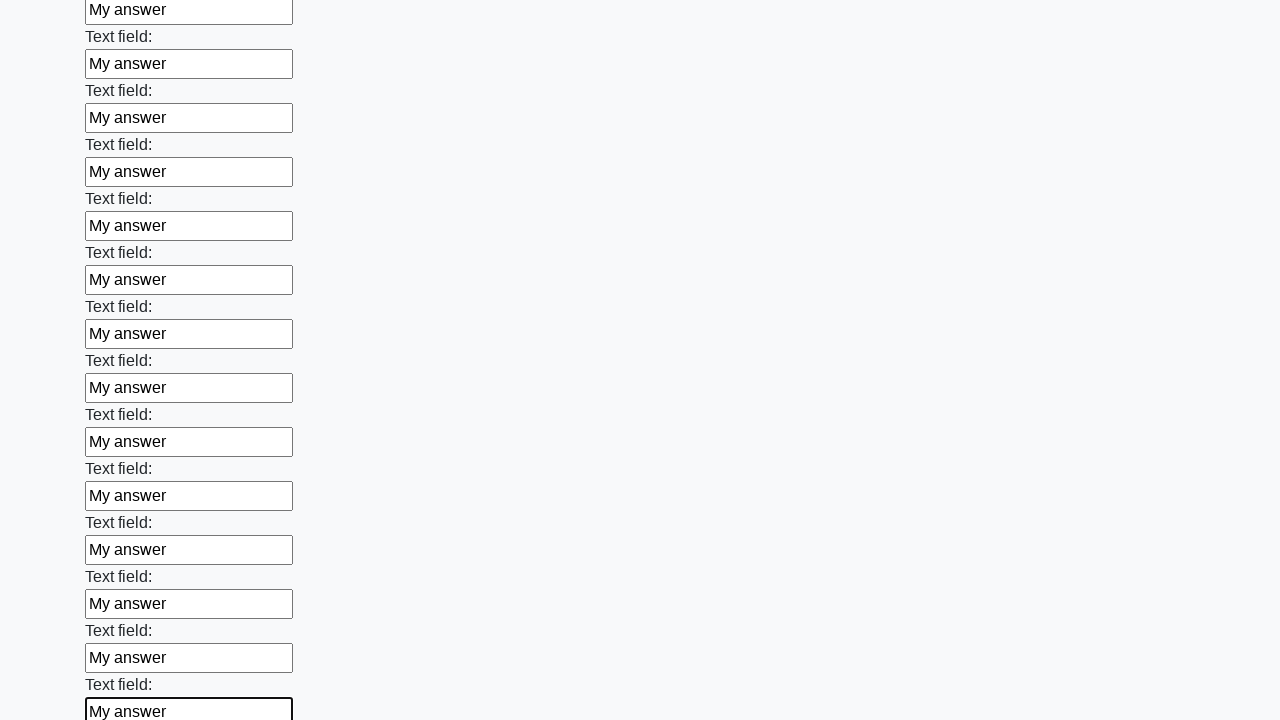

Filled text input field 51 of 100 with 'My answer' on div.first_block [type='text'] >> nth=50
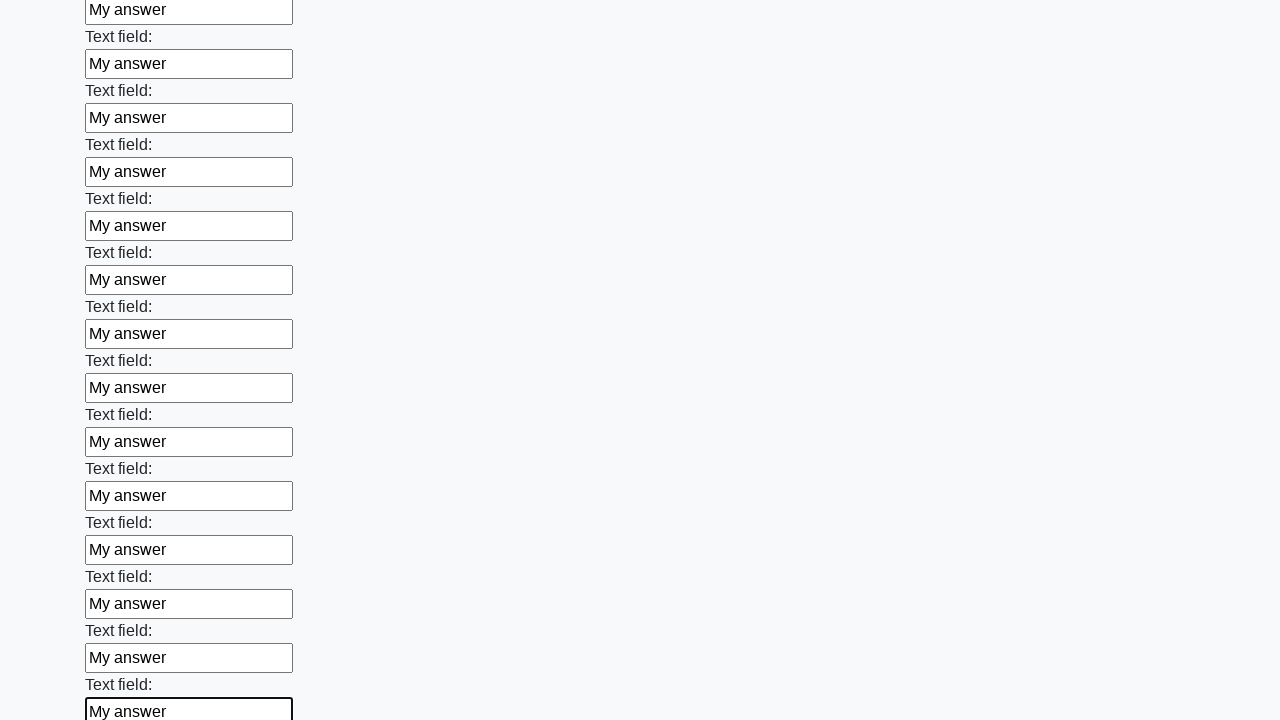

Filled text input field 52 of 100 with 'My answer' on div.first_block [type='text'] >> nth=51
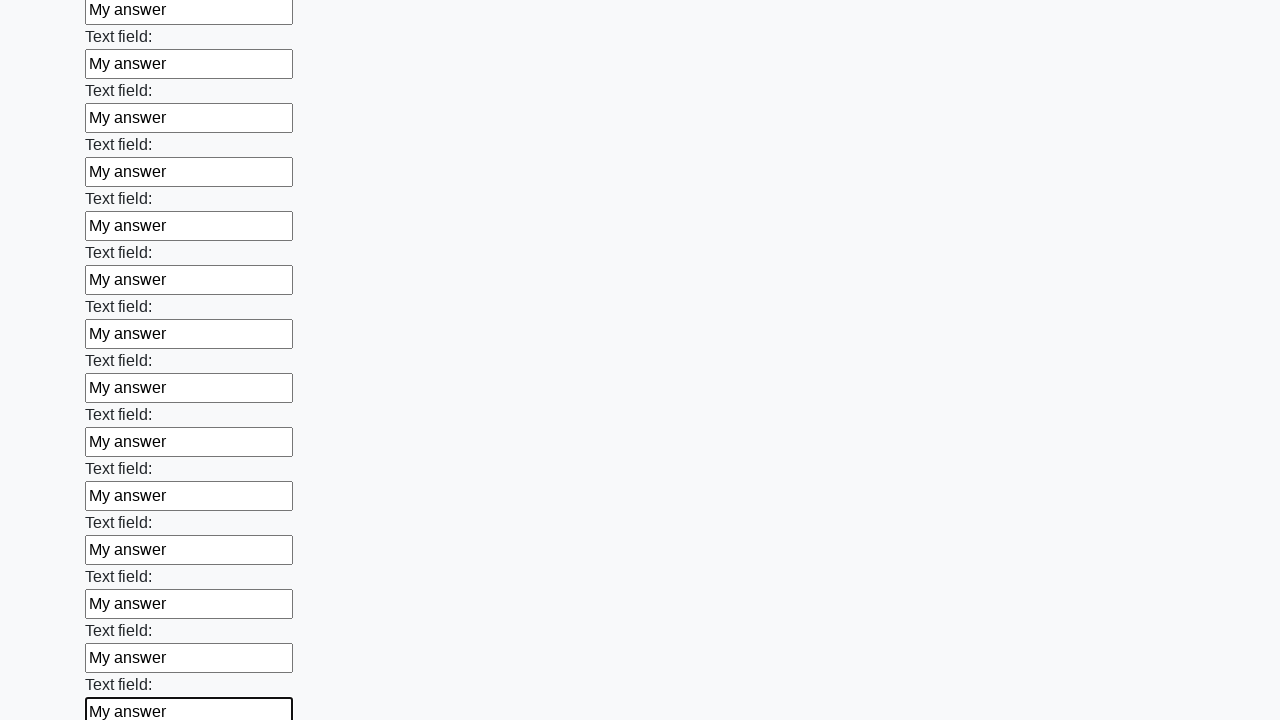

Filled text input field 53 of 100 with 'My answer' on div.first_block [type='text'] >> nth=52
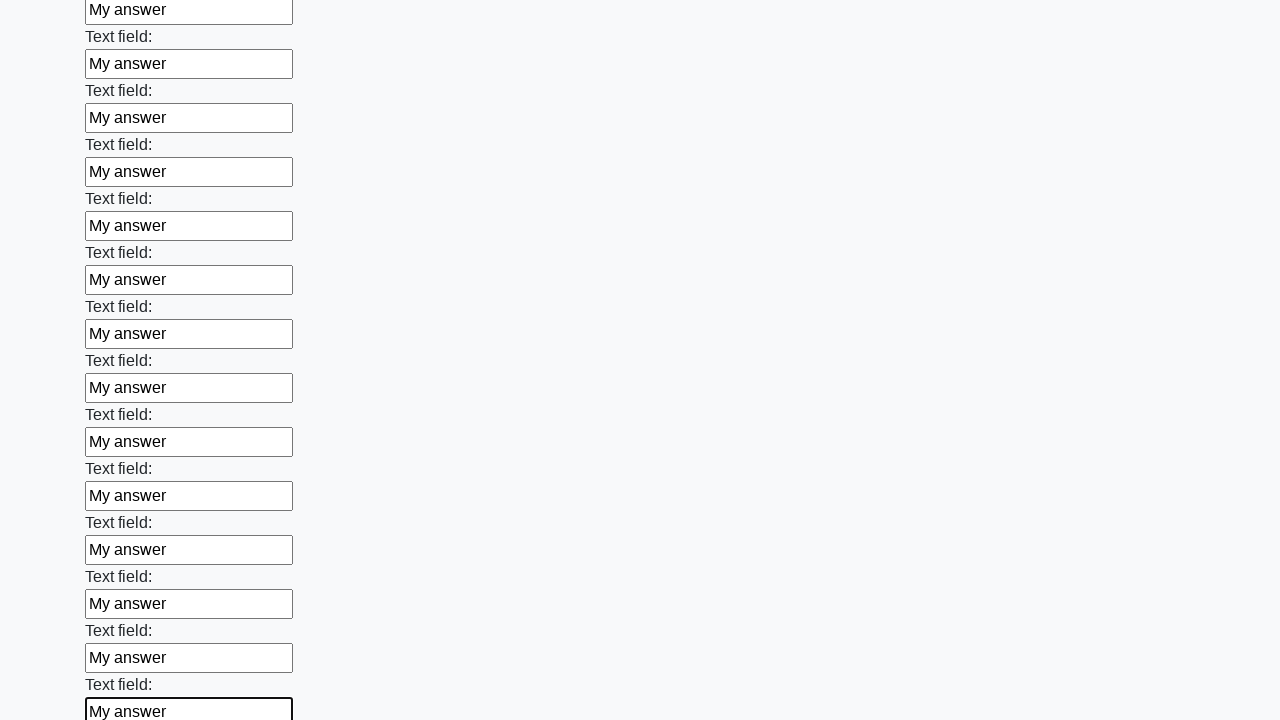

Filled text input field 54 of 100 with 'My answer' on div.first_block [type='text'] >> nth=53
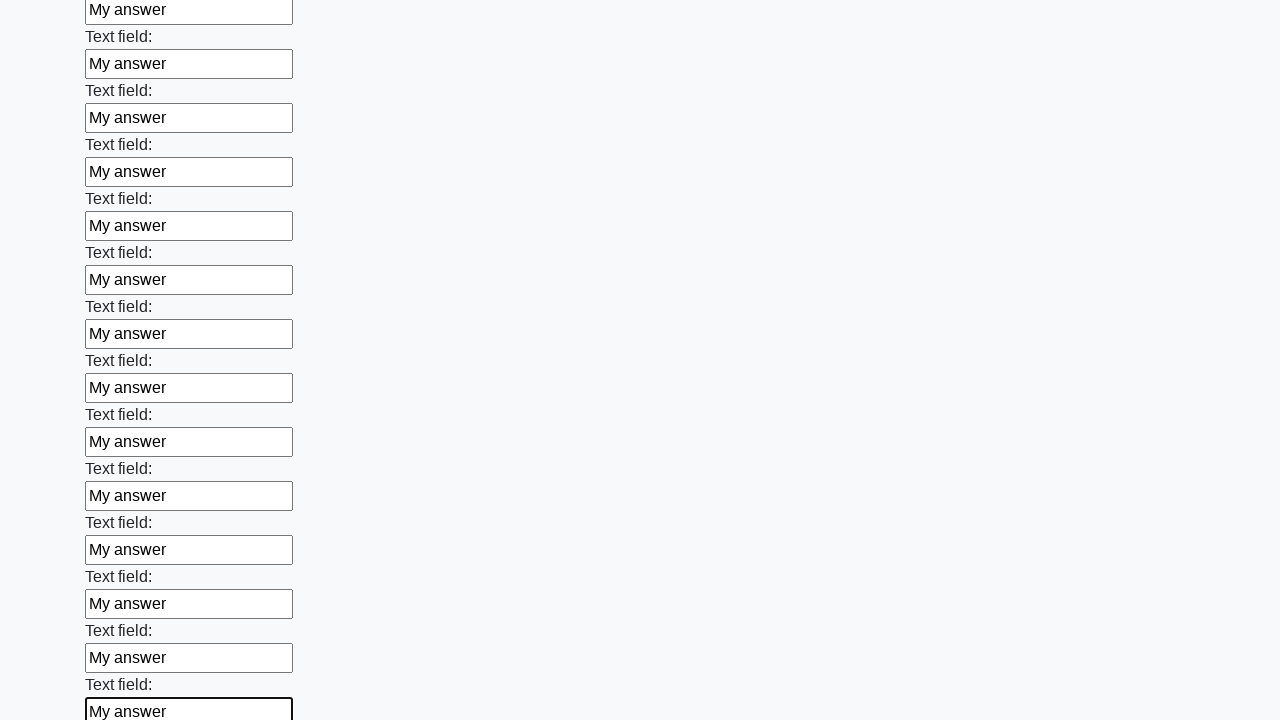

Filled text input field 55 of 100 with 'My answer' on div.first_block [type='text'] >> nth=54
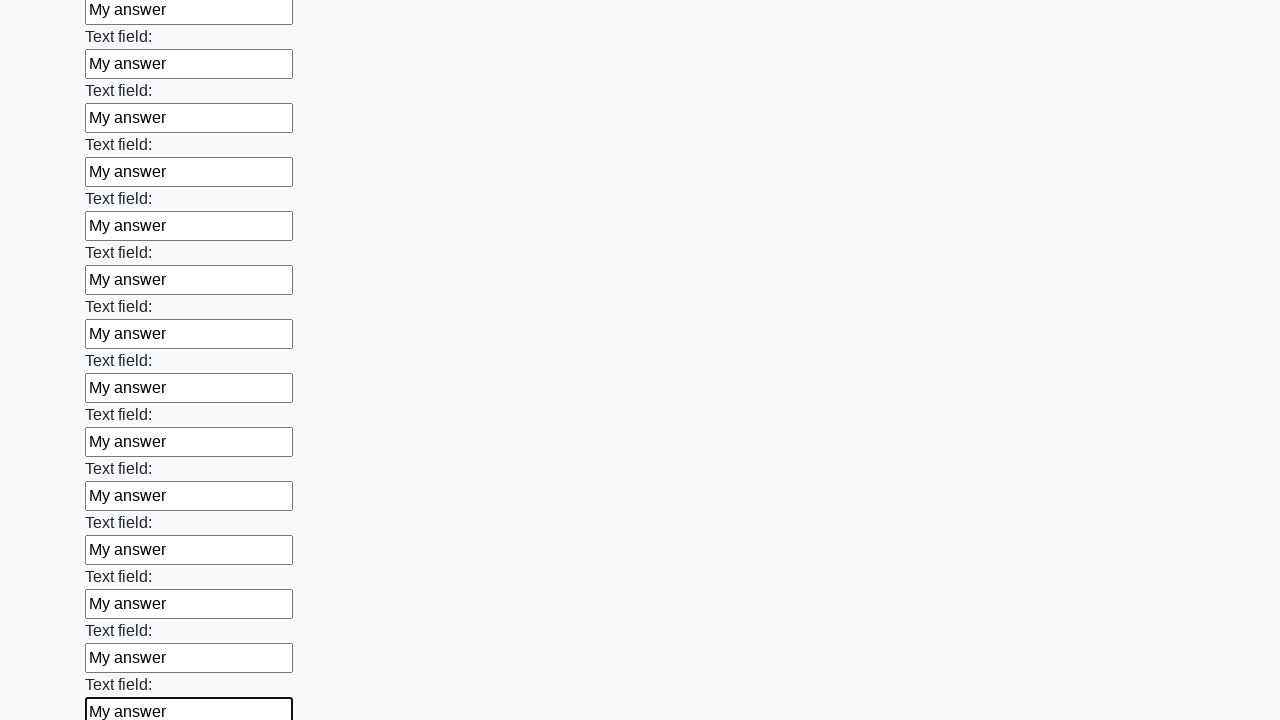

Filled text input field 56 of 100 with 'My answer' on div.first_block [type='text'] >> nth=55
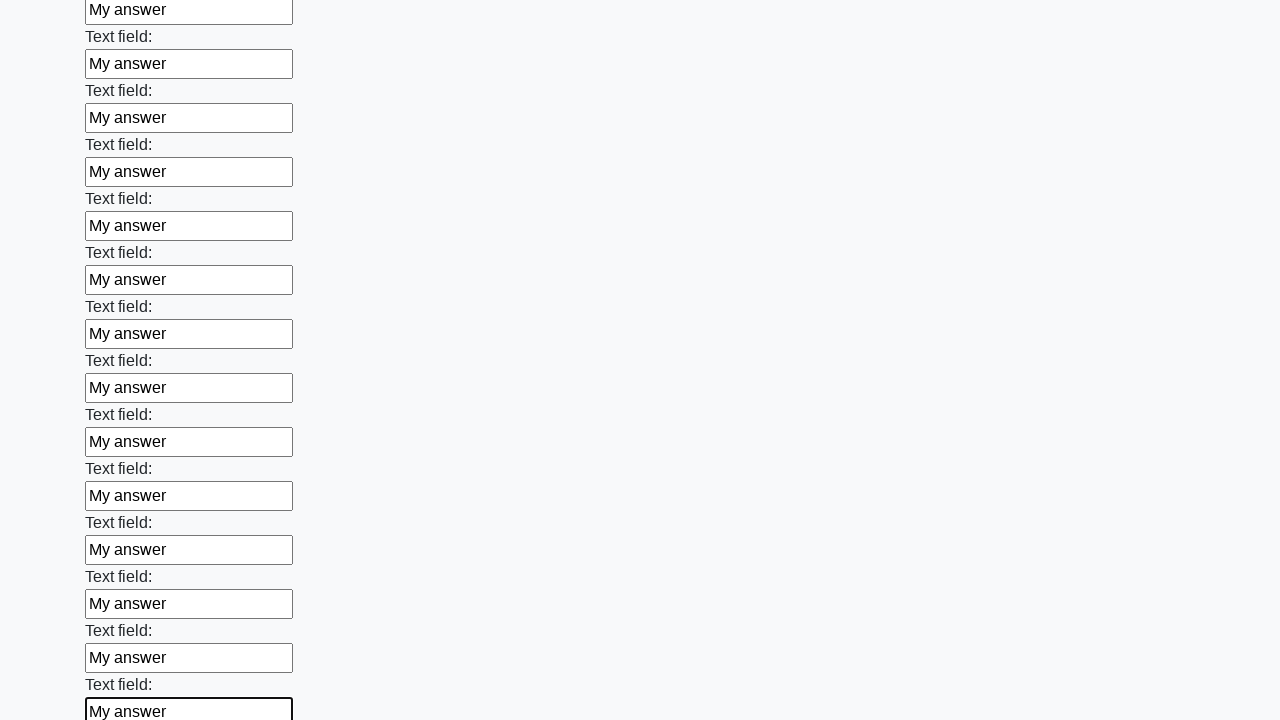

Filled text input field 57 of 100 with 'My answer' on div.first_block [type='text'] >> nth=56
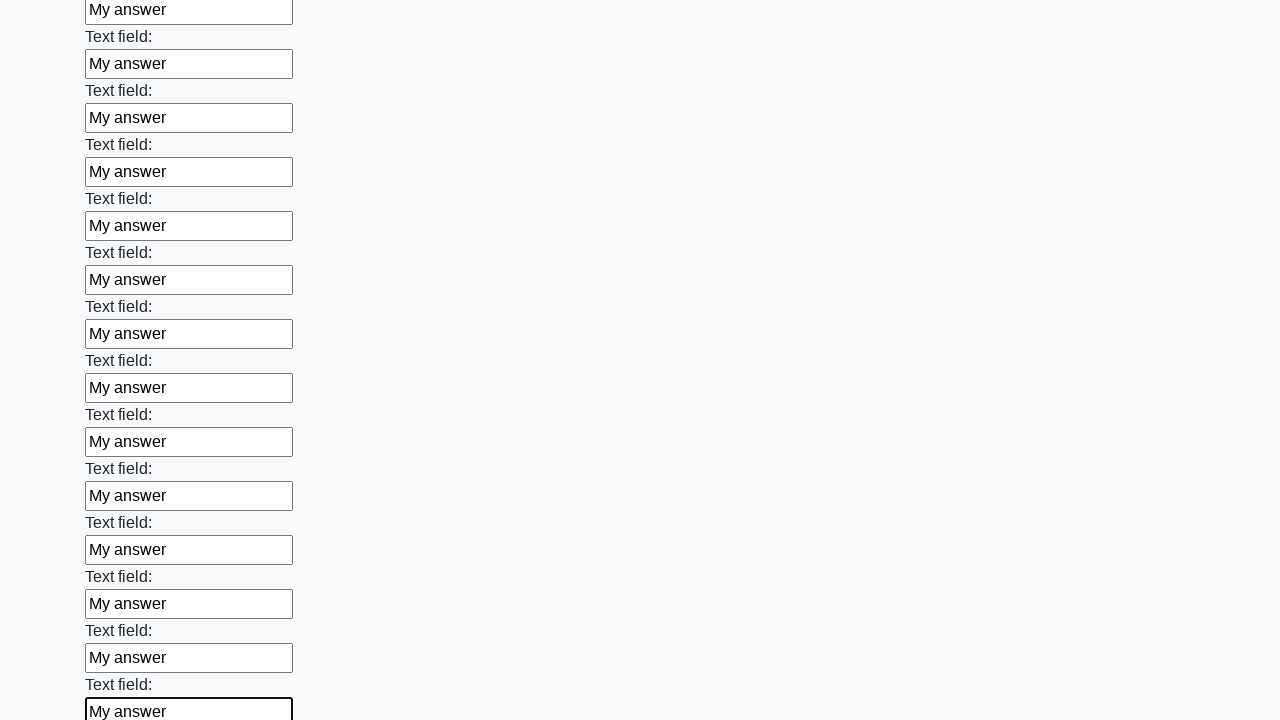

Filled text input field 58 of 100 with 'My answer' on div.first_block [type='text'] >> nth=57
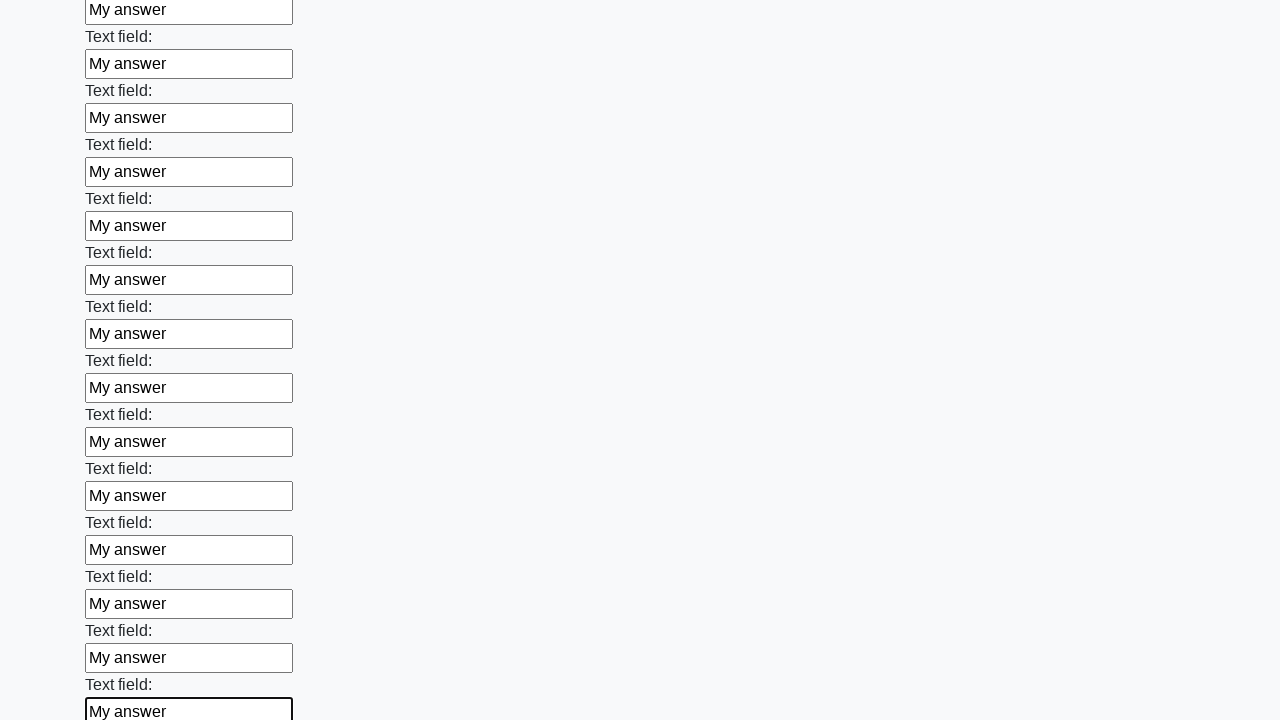

Filled text input field 59 of 100 with 'My answer' on div.first_block [type='text'] >> nth=58
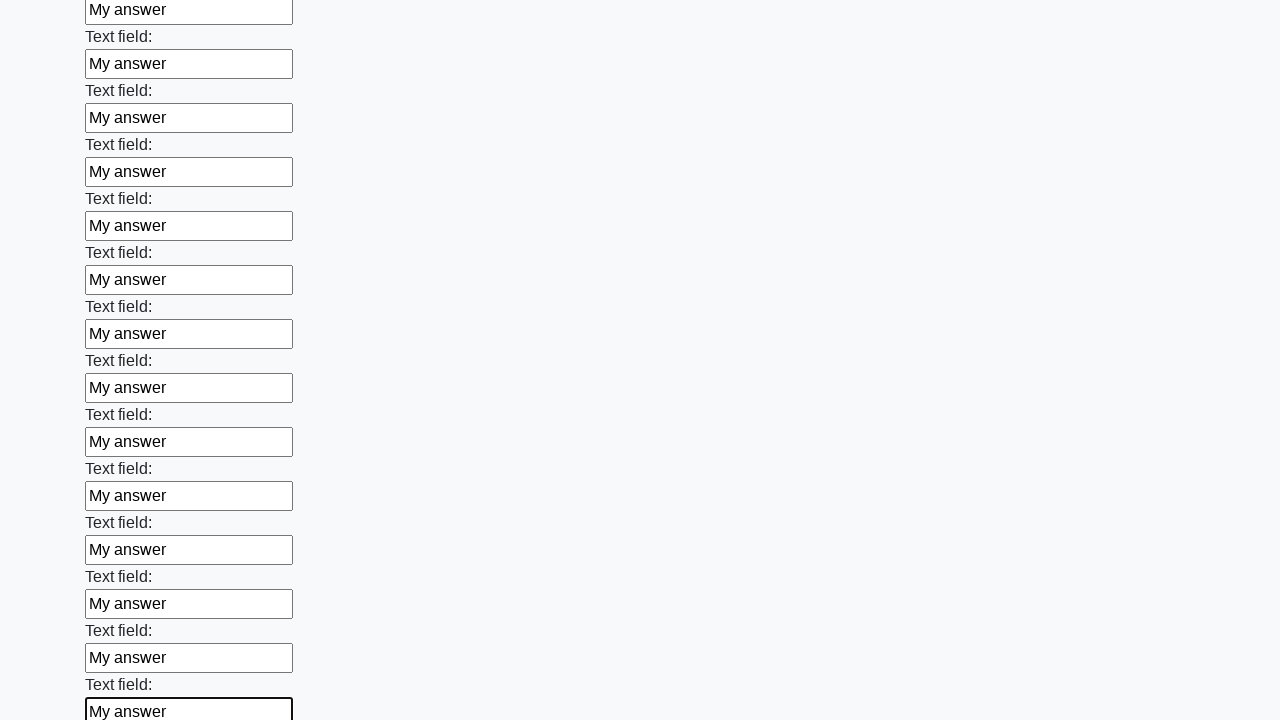

Filled text input field 60 of 100 with 'My answer' on div.first_block [type='text'] >> nth=59
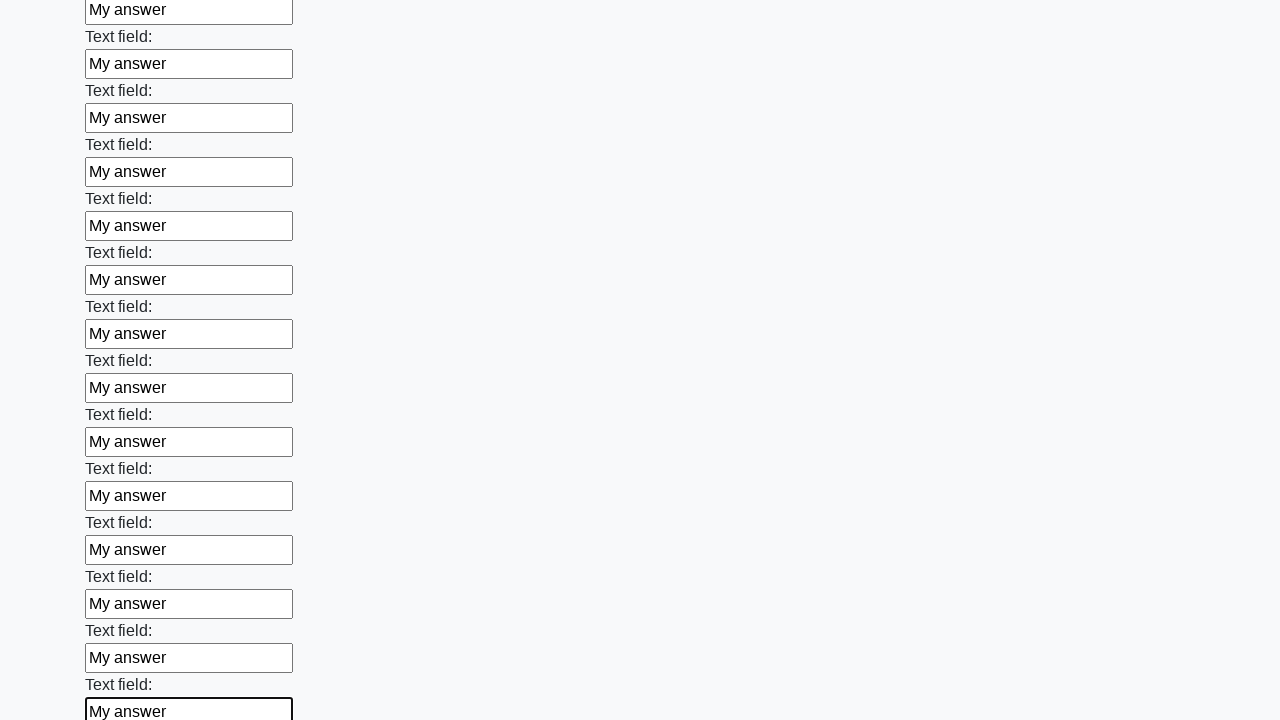

Filled text input field 61 of 100 with 'My answer' on div.first_block [type='text'] >> nth=60
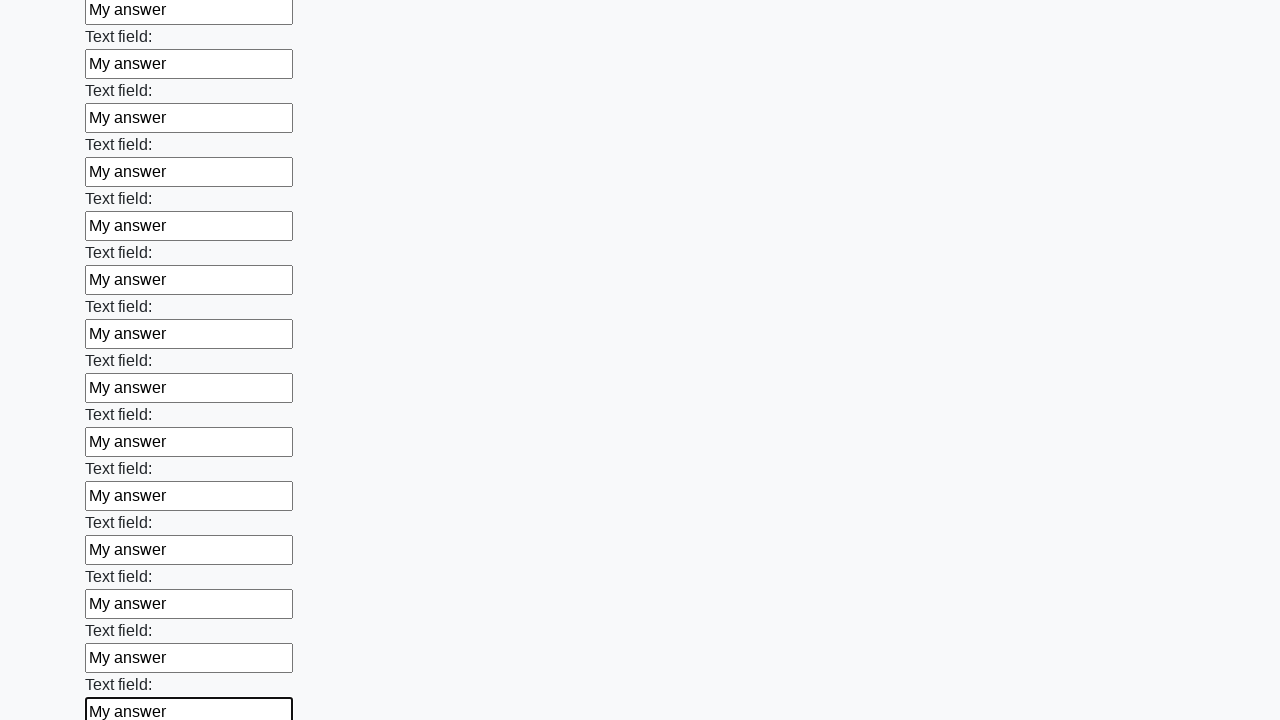

Filled text input field 62 of 100 with 'My answer' on div.first_block [type='text'] >> nth=61
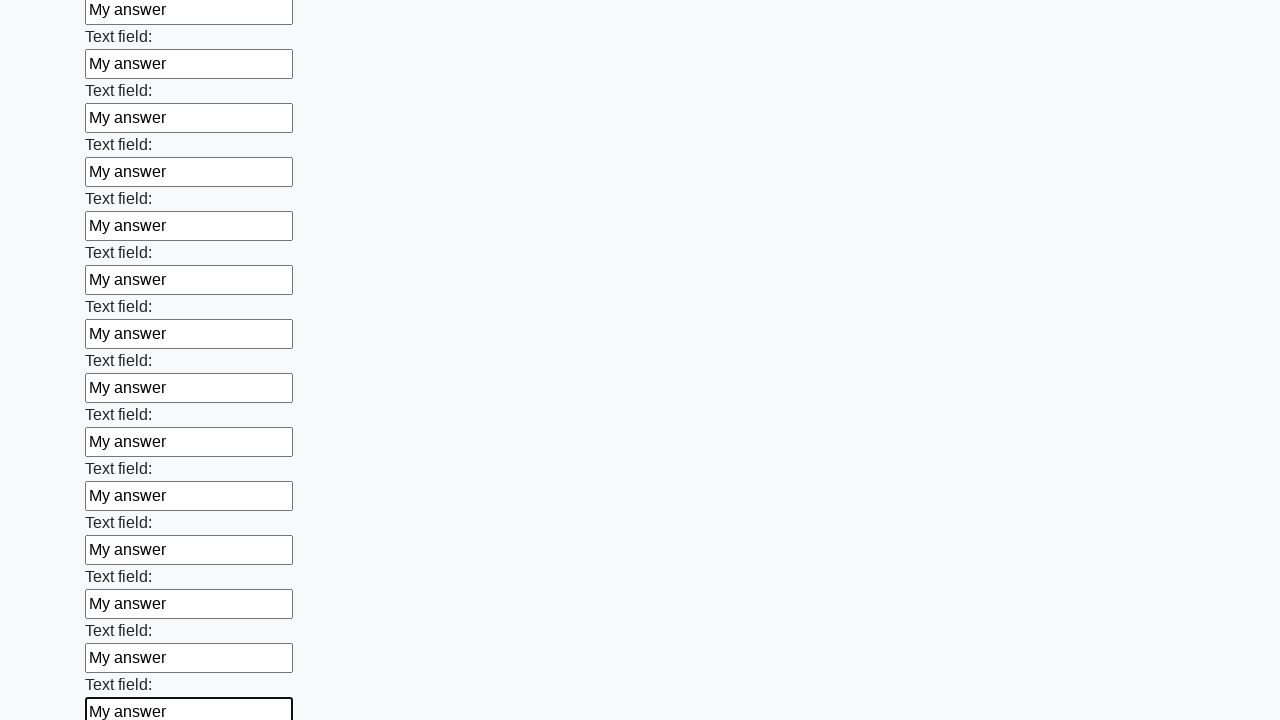

Filled text input field 63 of 100 with 'My answer' on div.first_block [type='text'] >> nth=62
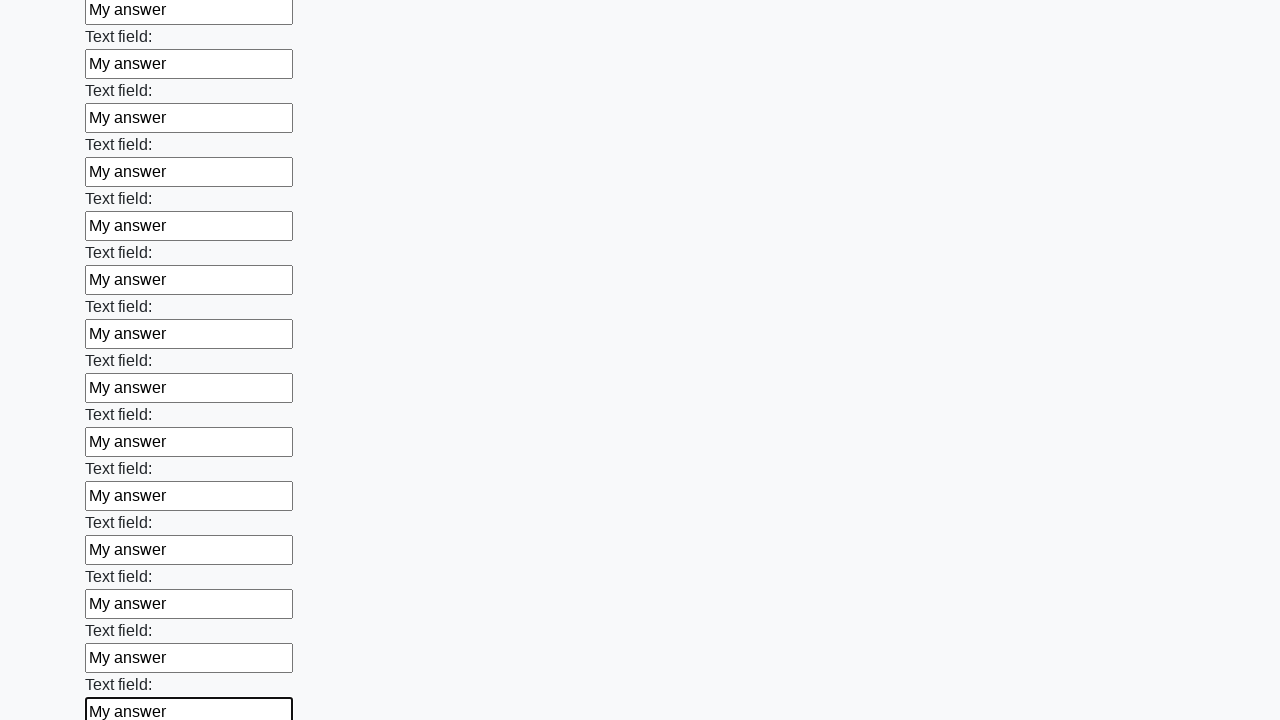

Filled text input field 64 of 100 with 'My answer' on div.first_block [type='text'] >> nth=63
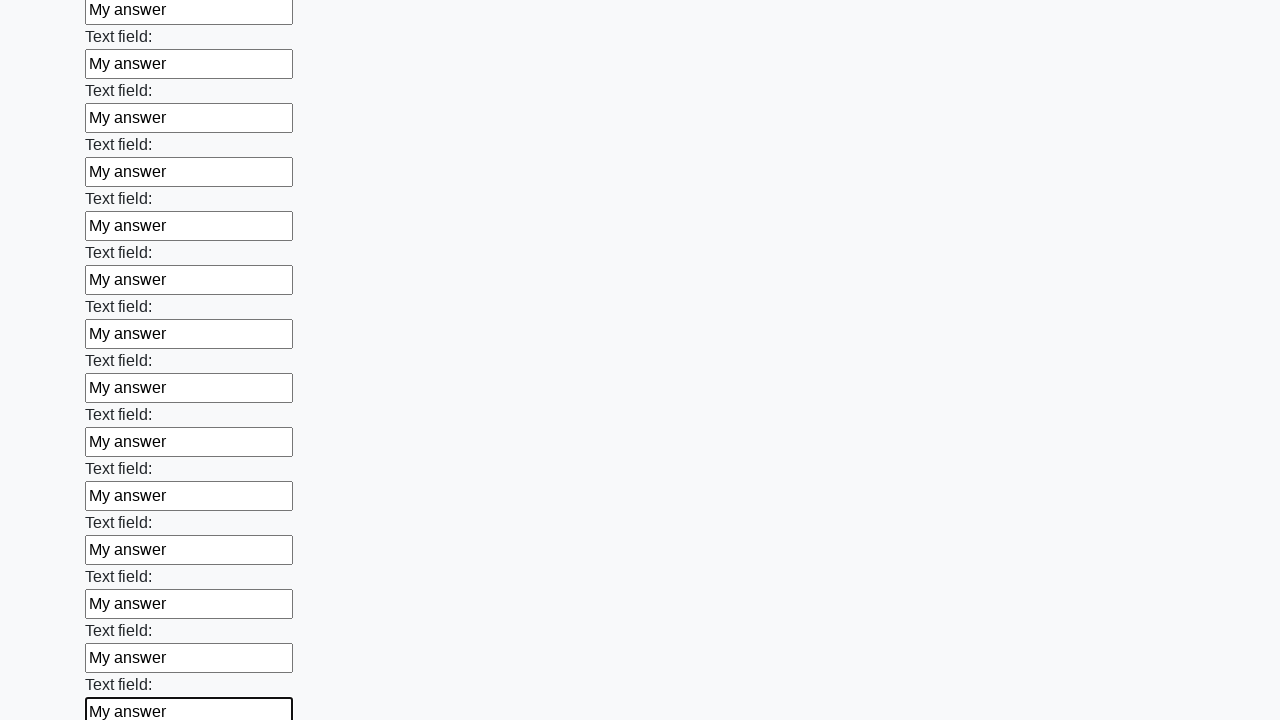

Filled text input field 65 of 100 with 'My answer' on div.first_block [type='text'] >> nth=64
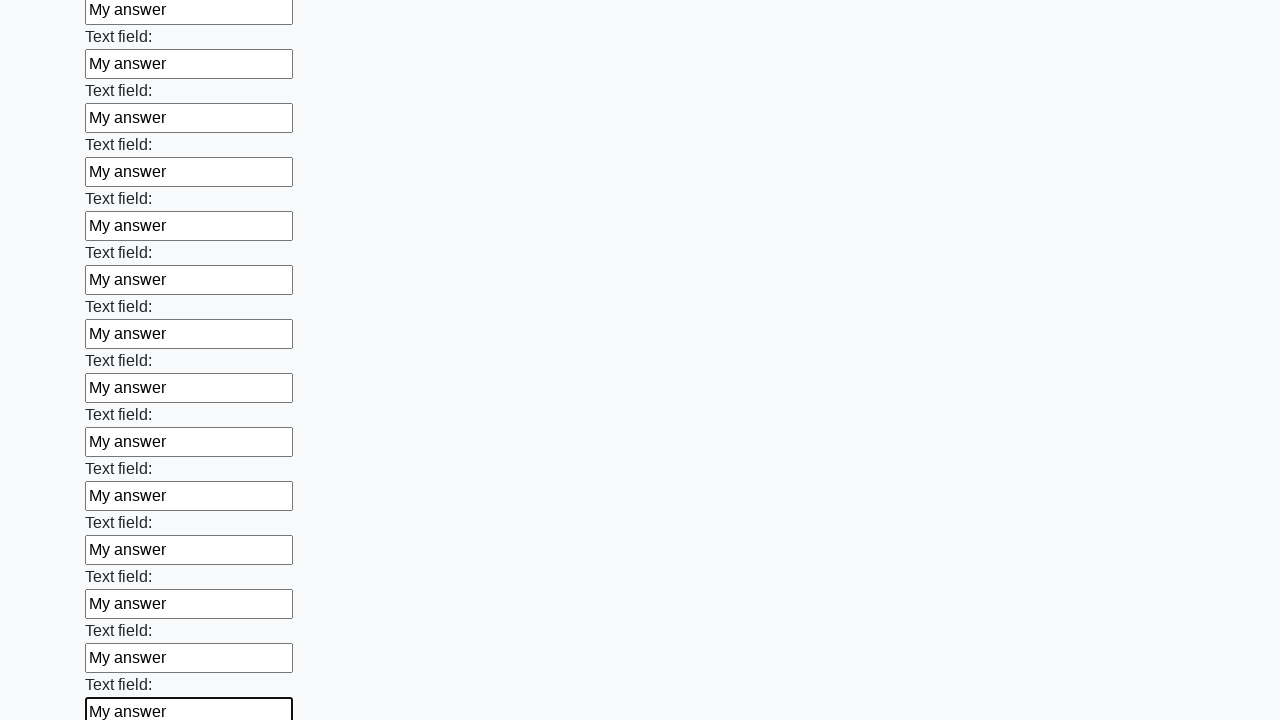

Filled text input field 66 of 100 with 'My answer' on div.first_block [type='text'] >> nth=65
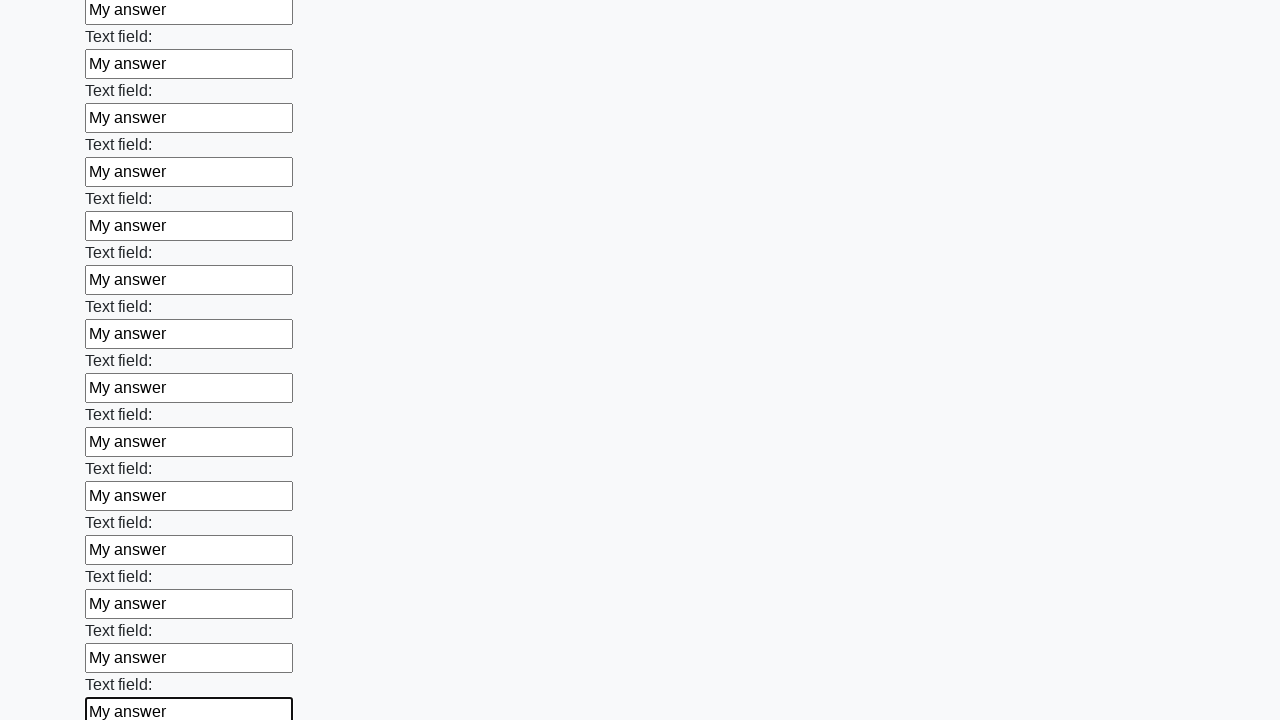

Filled text input field 67 of 100 with 'My answer' on div.first_block [type='text'] >> nth=66
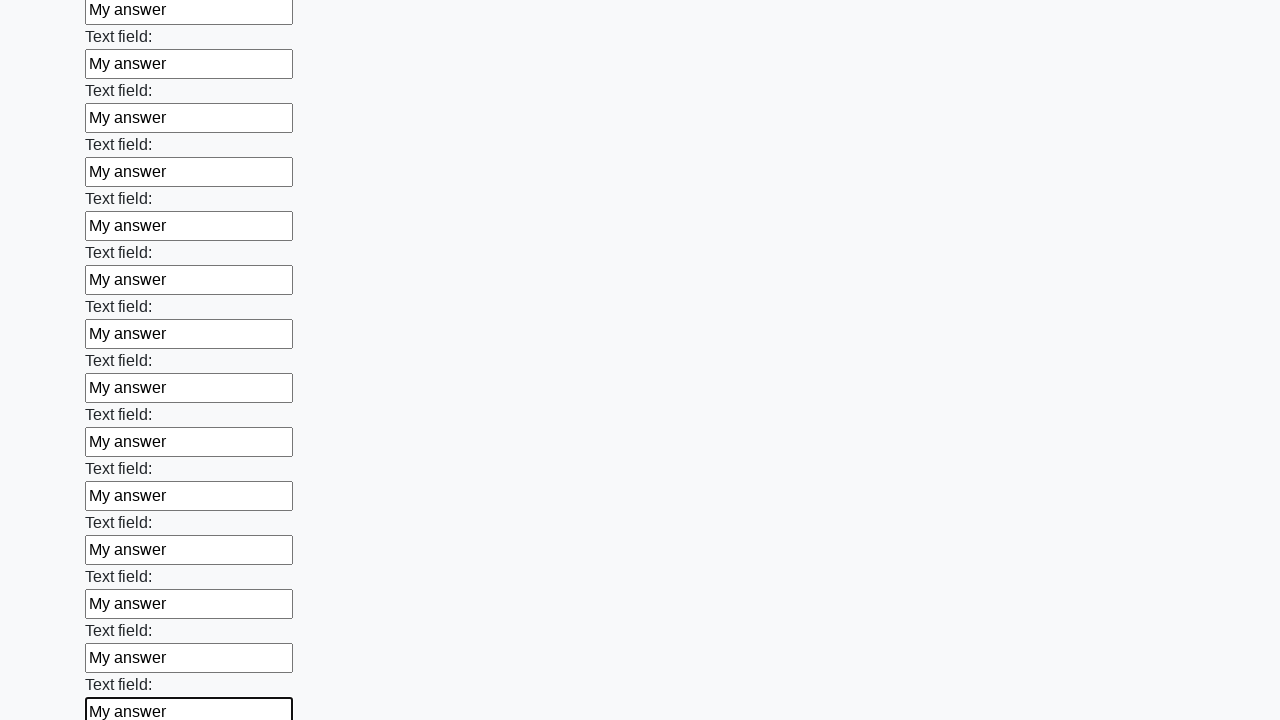

Filled text input field 68 of 100 with 'My answer' on div.first_block [type='text'] >> nth=67
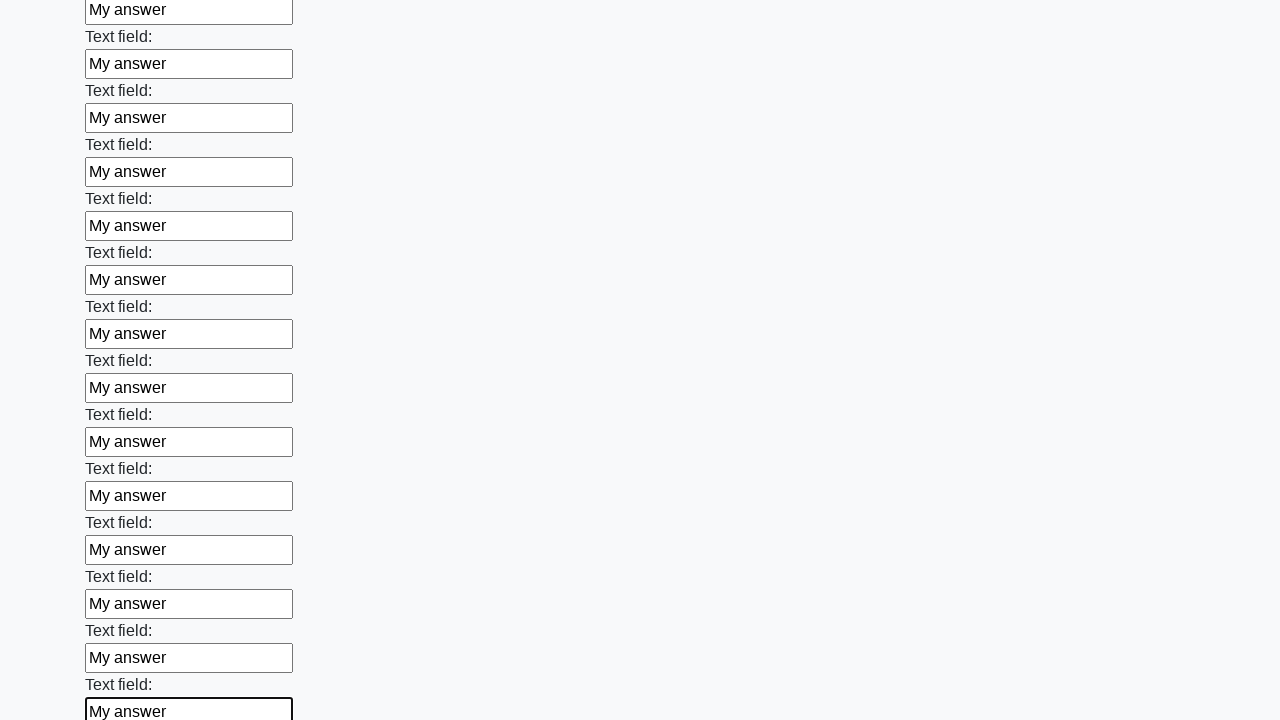

Filled text input field 69 of 100 with 'My answer' on div.first_block [type='text'] >> nth=68
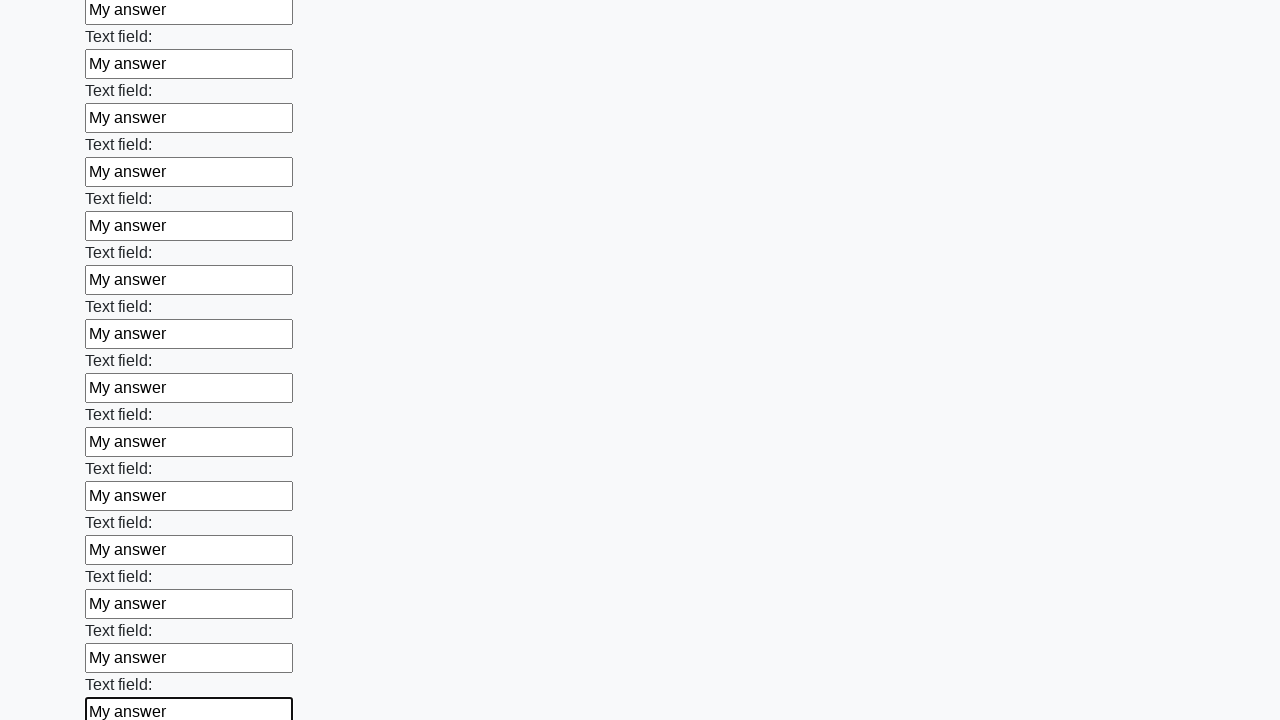

Filled text input field 70 of 100 with 'My answer' on div.first_block [type='text'] >> nth=69
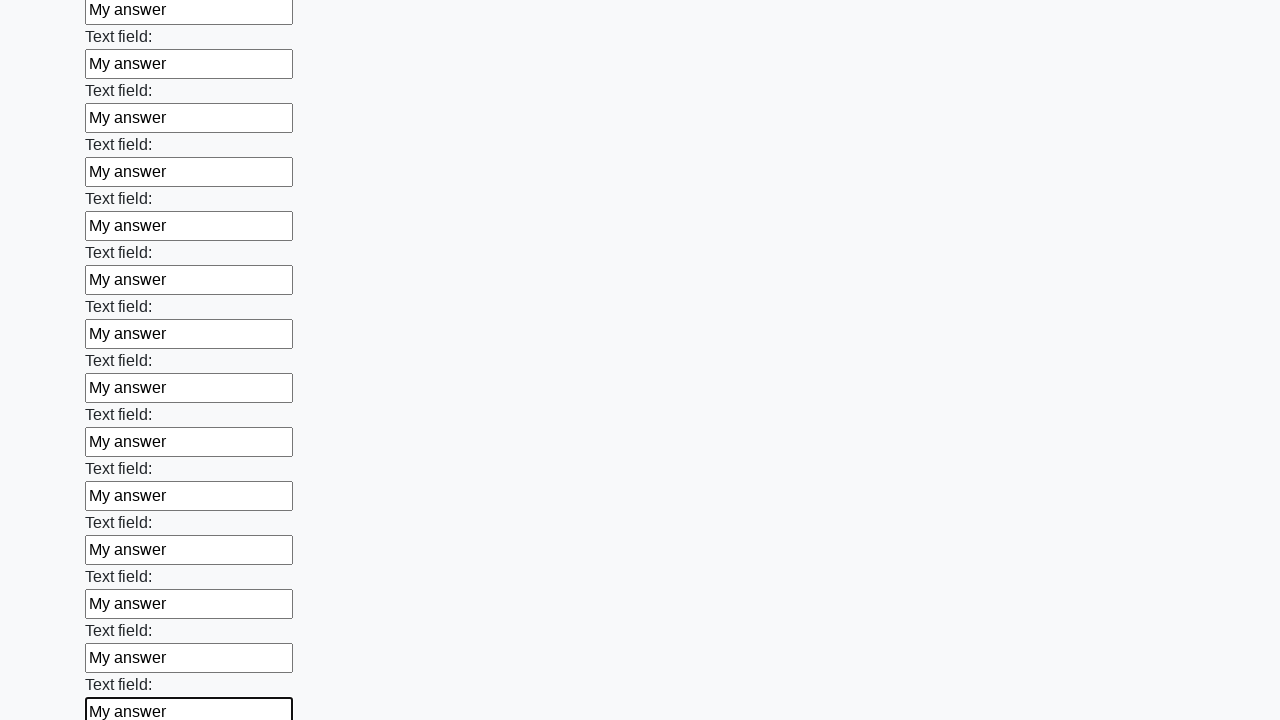

Filled text input field 71 of 100 with 'My answer' on div.first_block [type='text'] >> nth=70
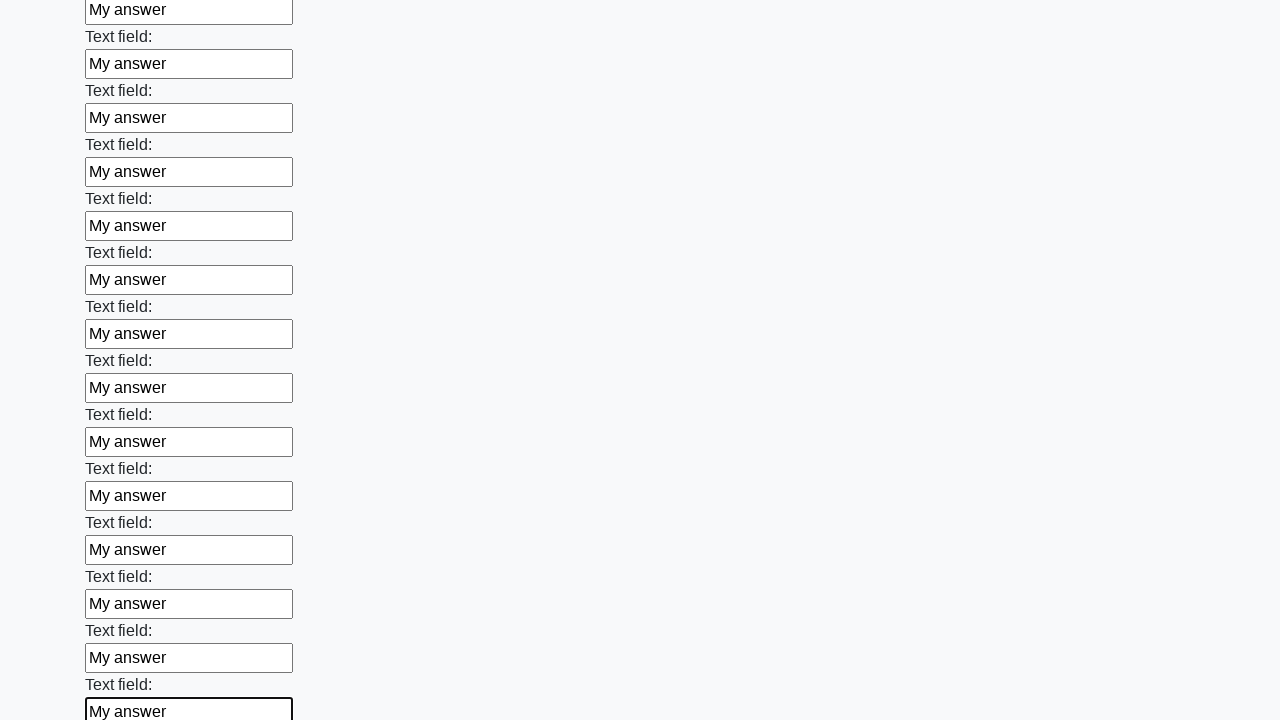

Filled text input field 72 of 100 with 'My answer' on div.first_block [type='text'] >> nth=71
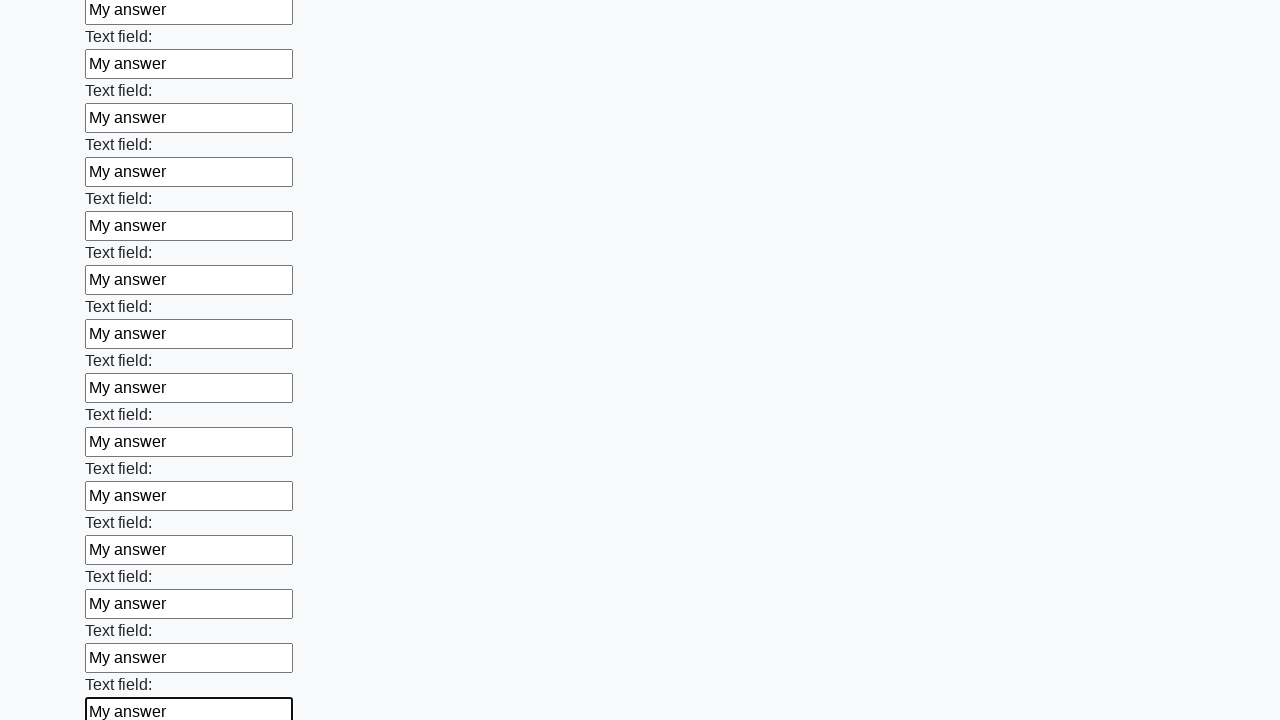

Filled text input field 73 of 100 with 'My answer' on div.first_block [type='text'] >> nth=72
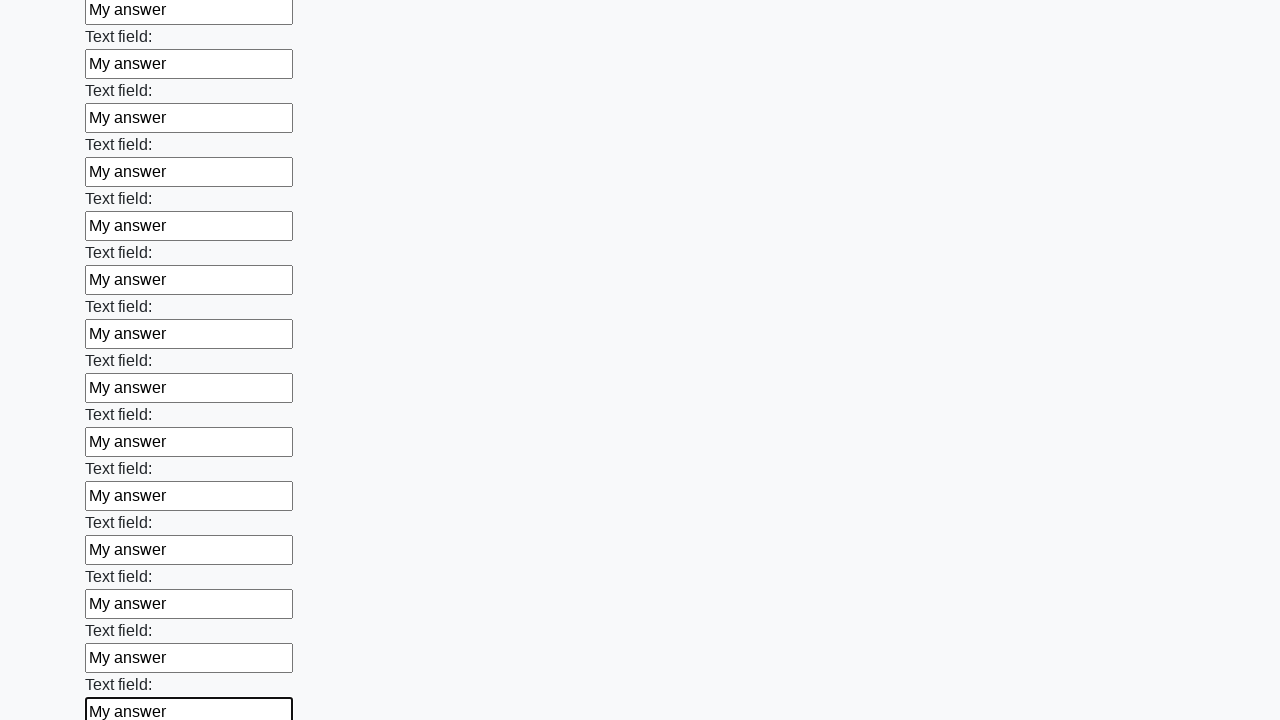

Filled text input field 74 of 100 with 'My answer' on div.first_block [type='text'] >> nth=73
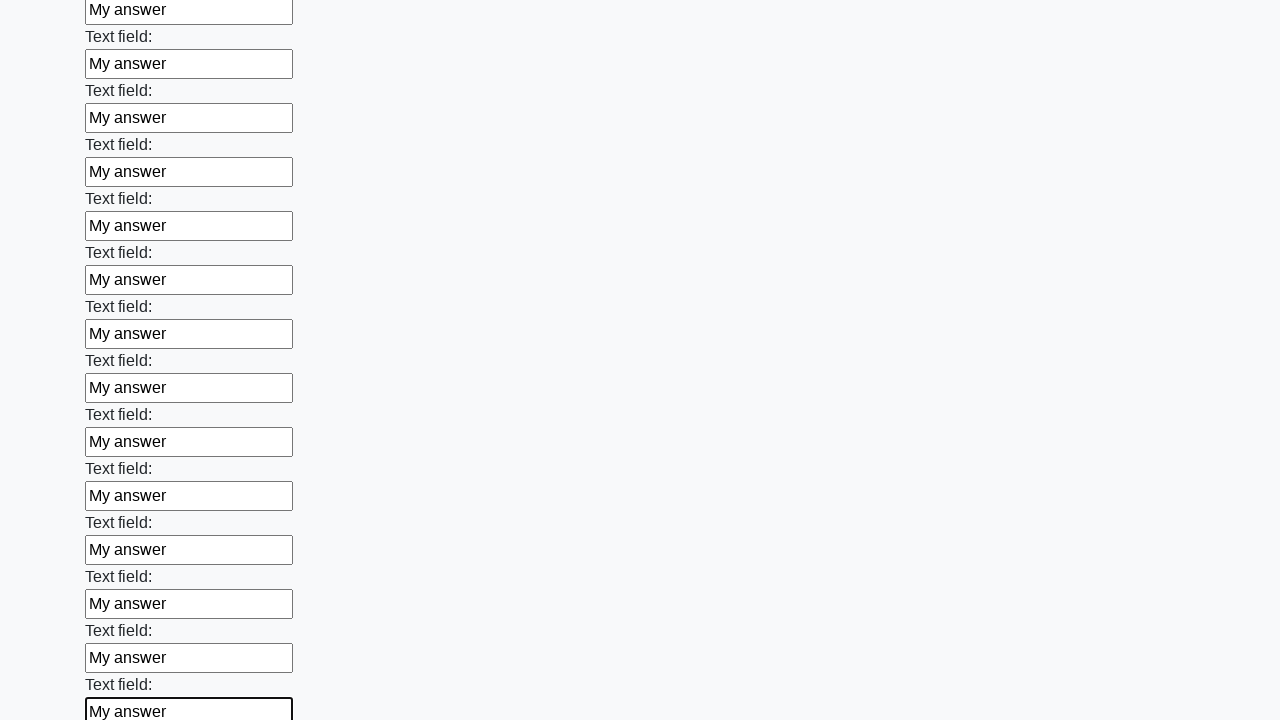

Filled text input field 75 of 100 with 'My answer' on div.first_block [type='text'] >> nth=74
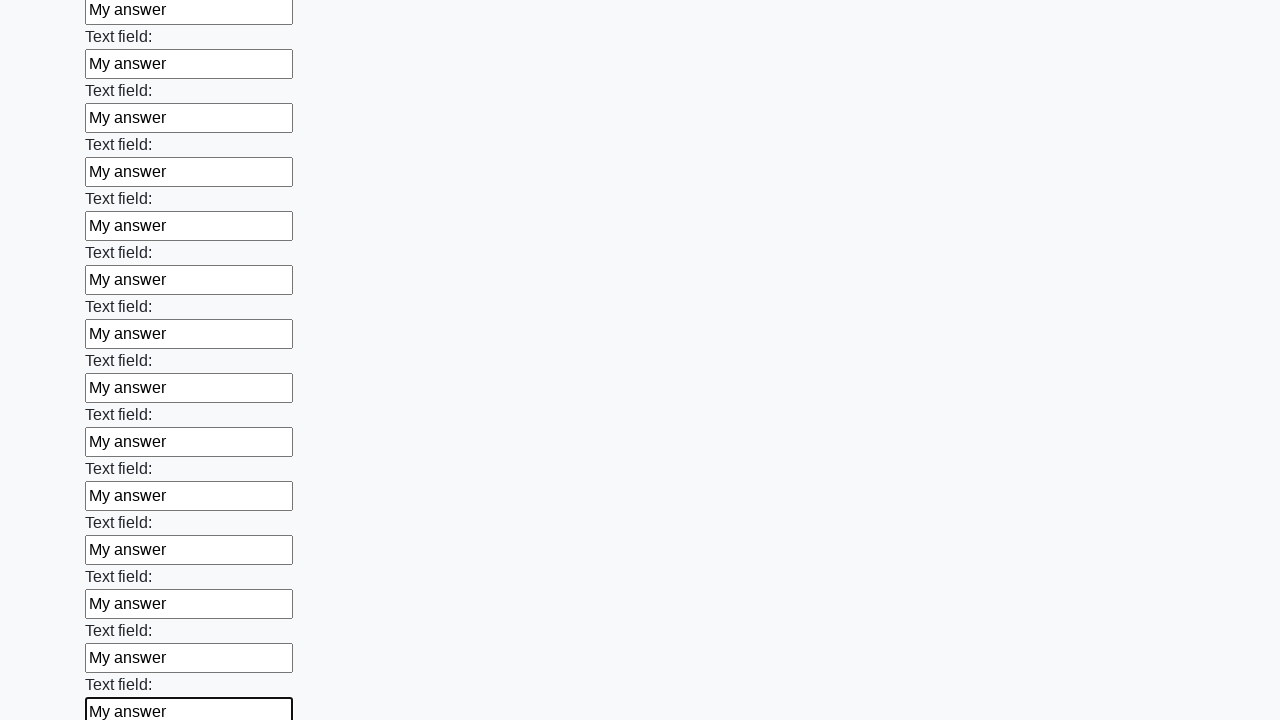

Filled text input field 76 of 100 with 'My answer' on div.first_block [type='text'] >> nth=75
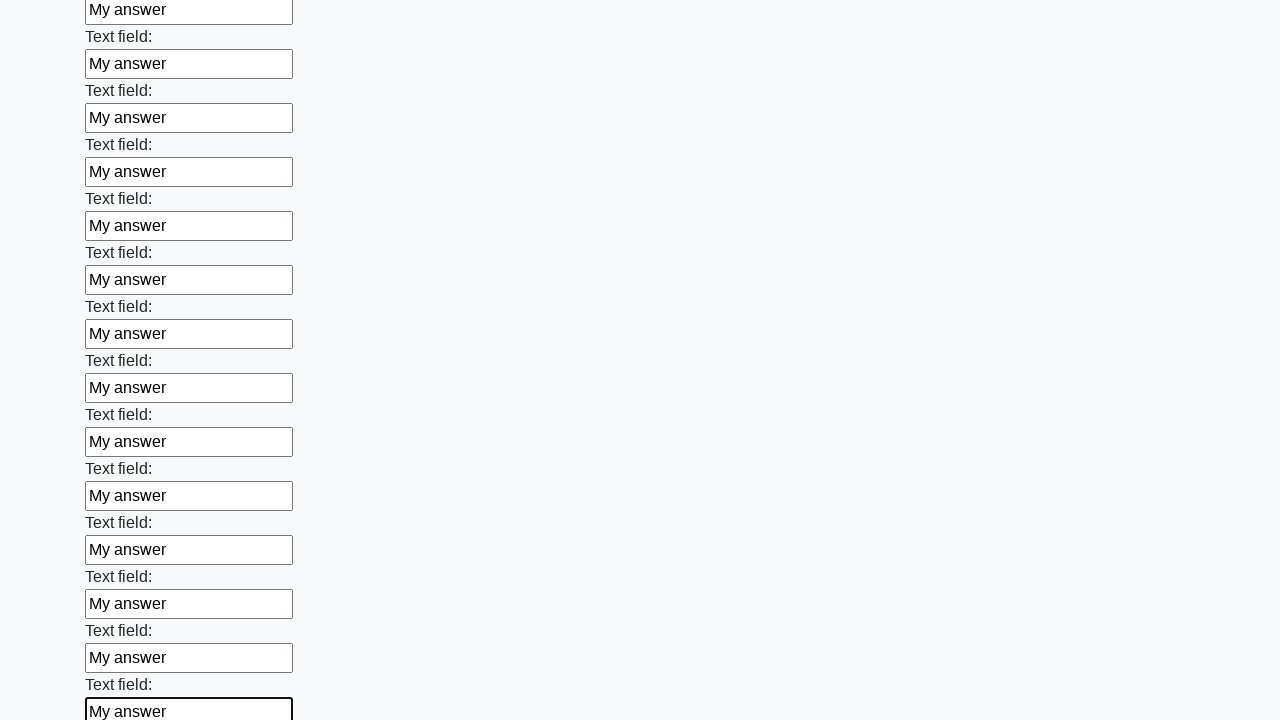

Filled text input field 77 of 100 with 'My answer' on div.first_block [type='text'] >> nth=76
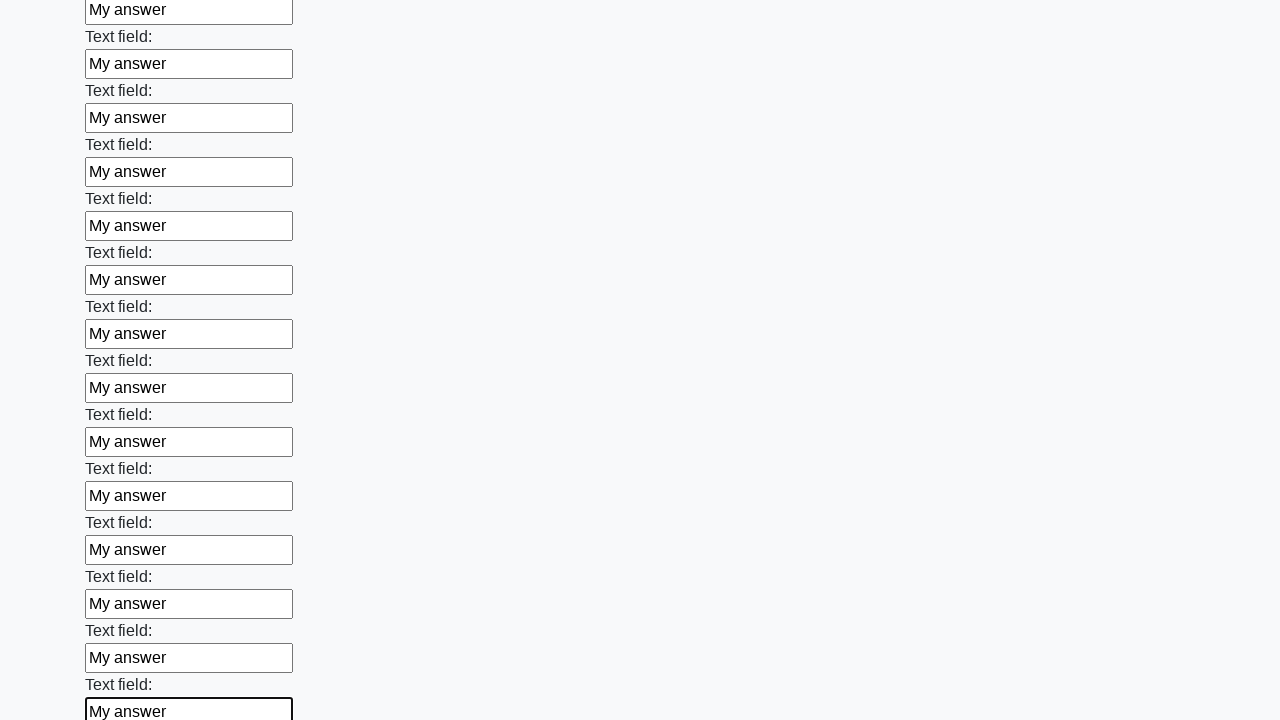

Filled text input field 78 of 100 with 'My answer' on div.first_block [type='text'] >> nth=77
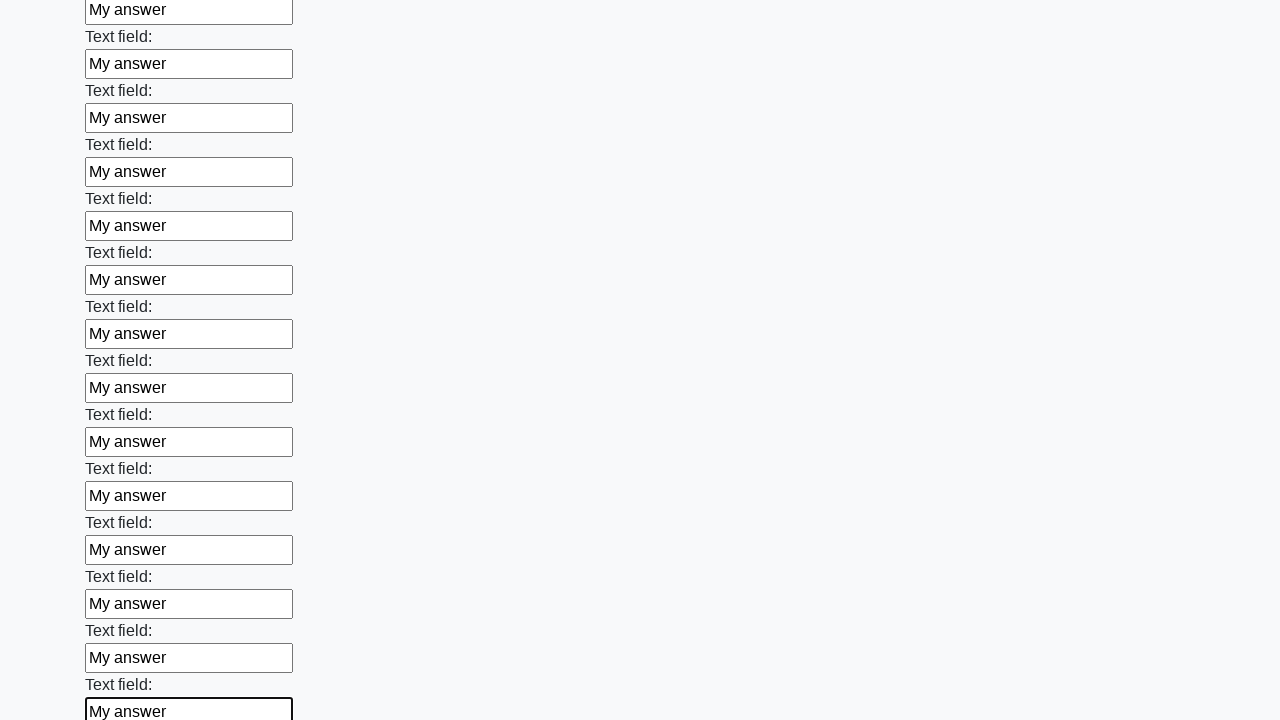

Filled text input field 79 of 100 with 'My answer' on div.first_block [type='text'] >> nth=78
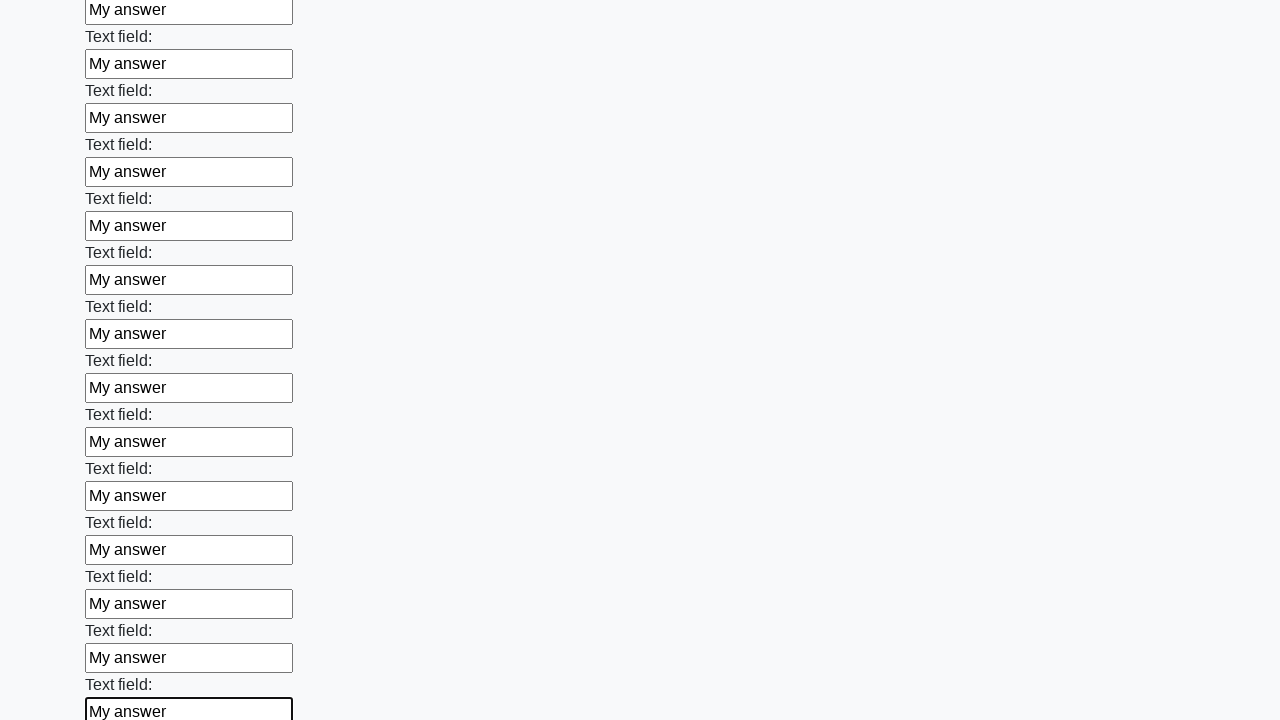

Filled text input field 80 of 100 with 'My answer' on div.first_block [type='text'] >> nth=79
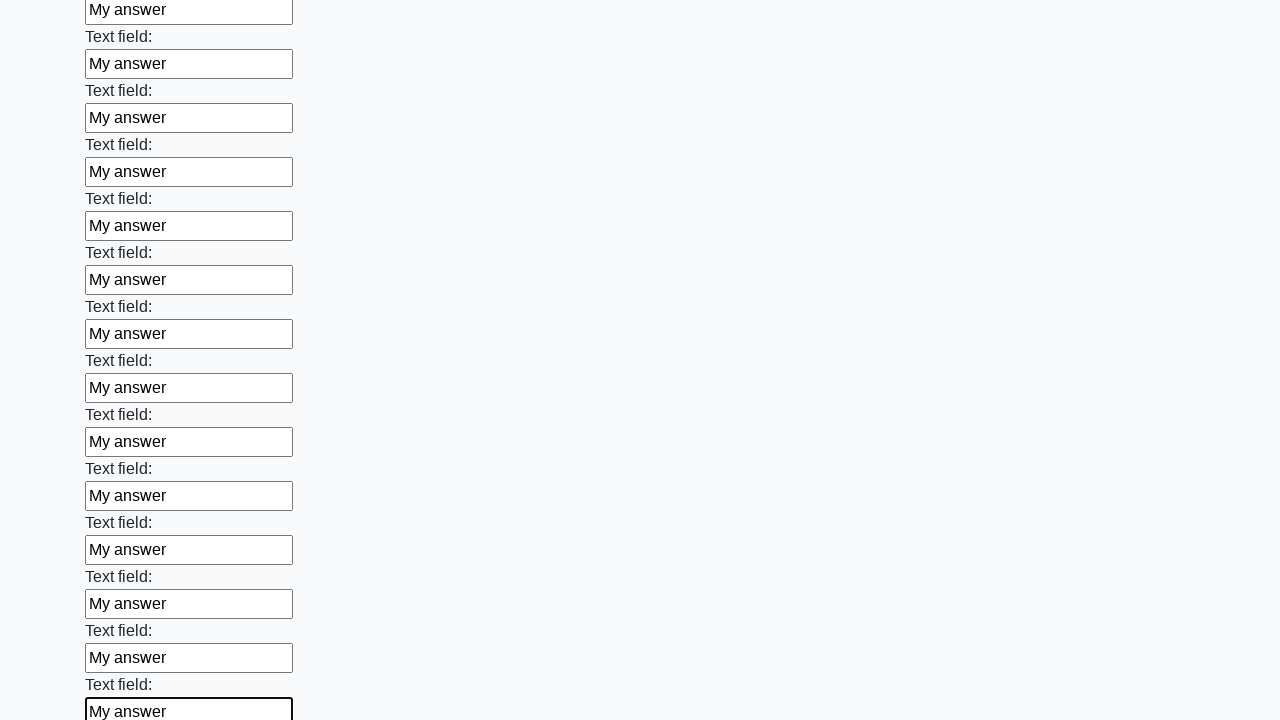

Filled text input field 81 of 100 with 'My answer' on div.first_block [type='text'] >> nth=80
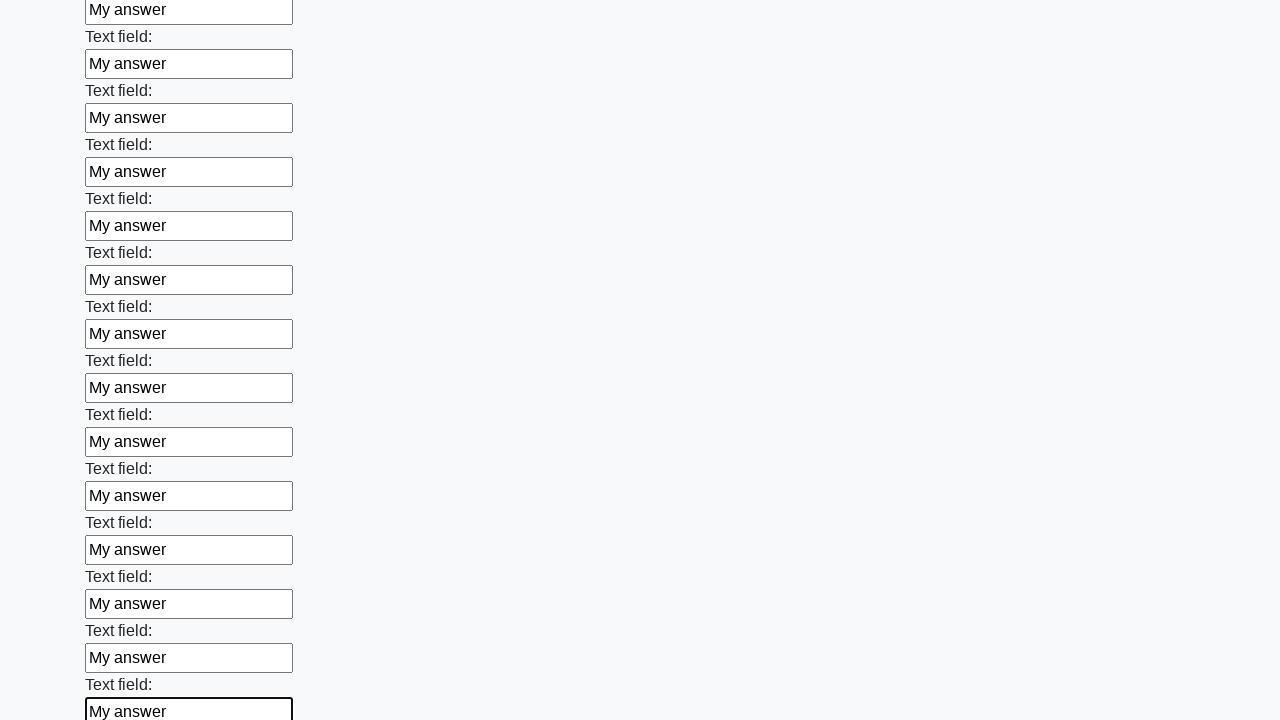

Filled text input field 82 of 100 with 'My answer' on div.first_block [type='text'] >> nth=81
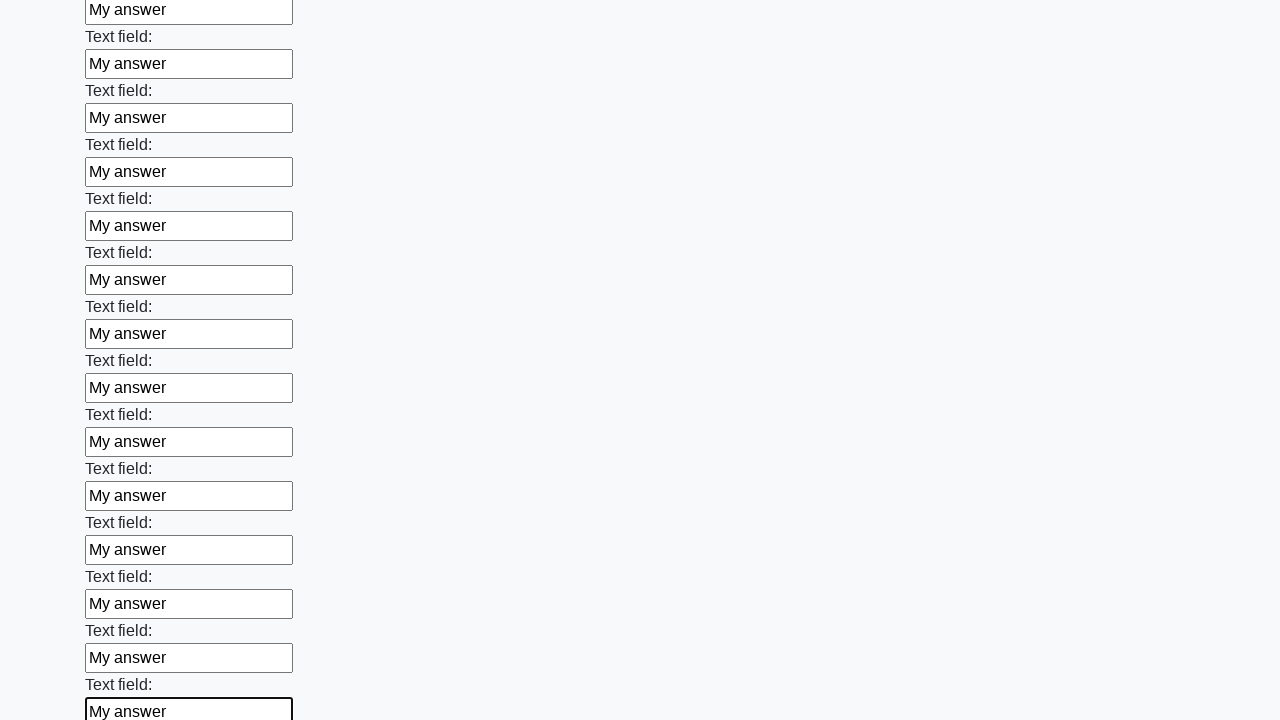

Filled text input field 83 of 100 with 'My answer' on div.first_block [type='text'] >> nth=82
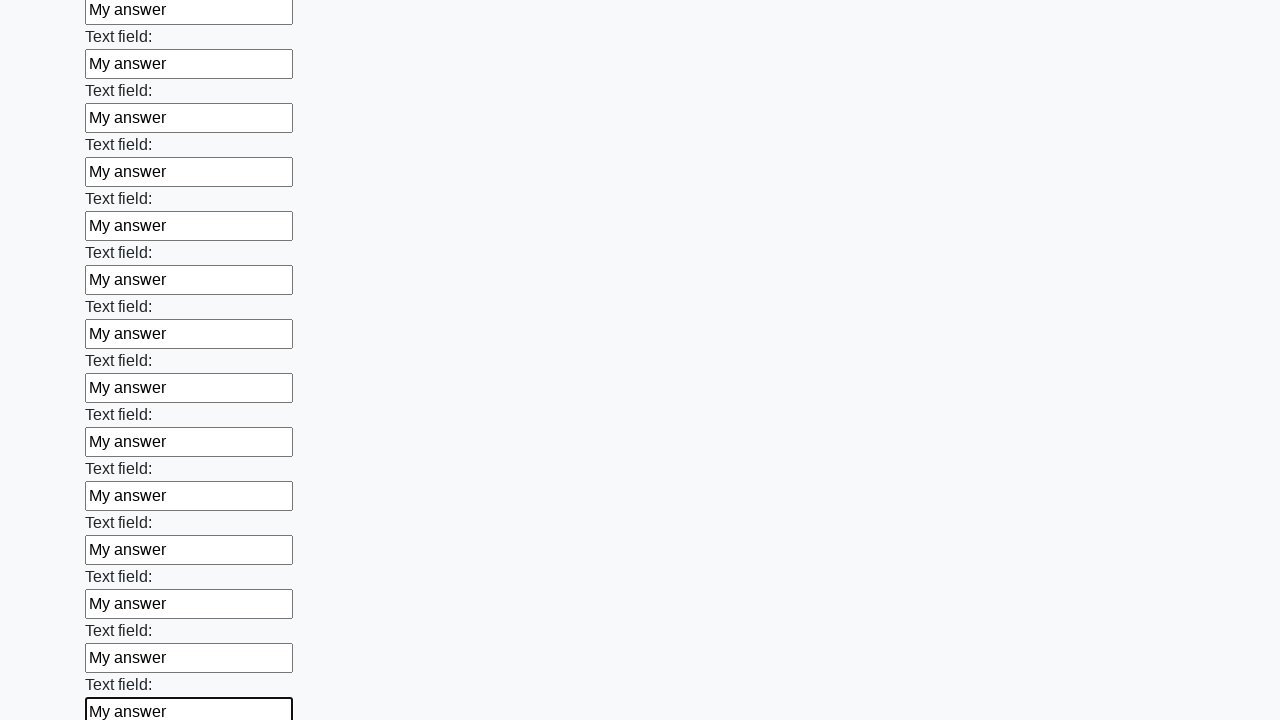

Filled text input field 84 of 100 with 'My answer' on div.first_block [type='text'] >> nth=83
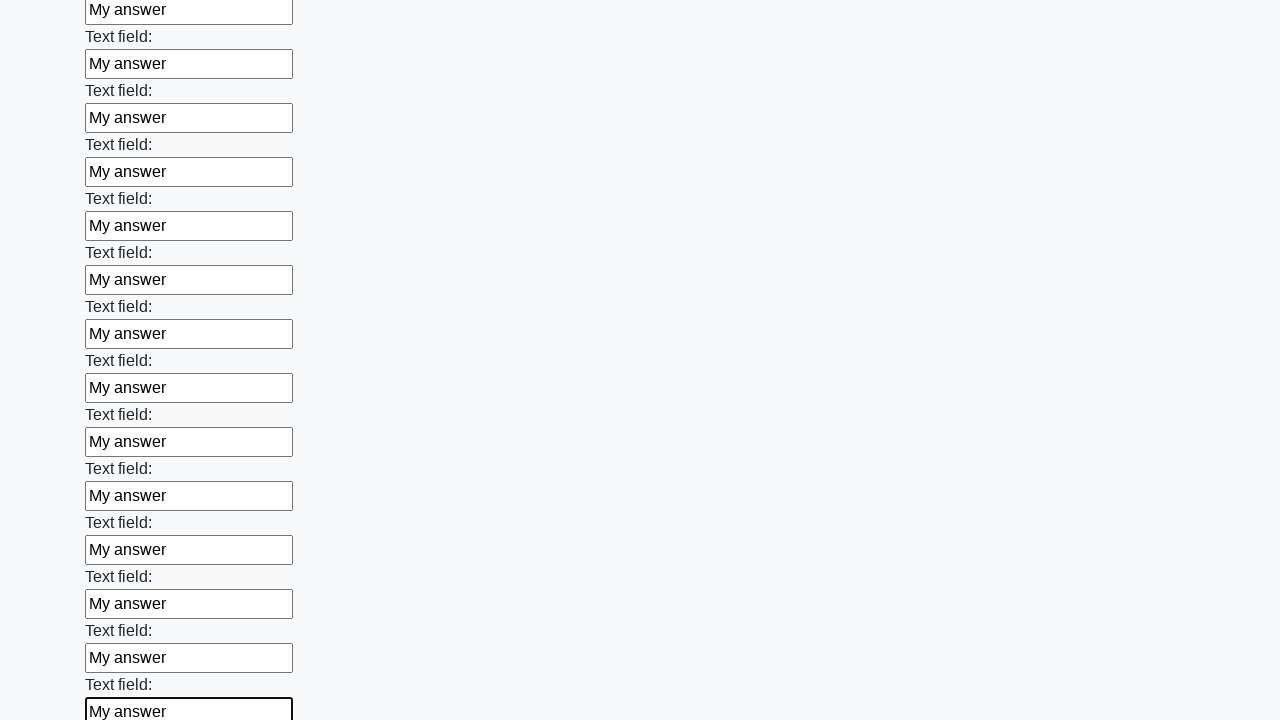

Filled text input field 85 of 100 with 'My answer' on div.first_block [type='text'] >> nth=84
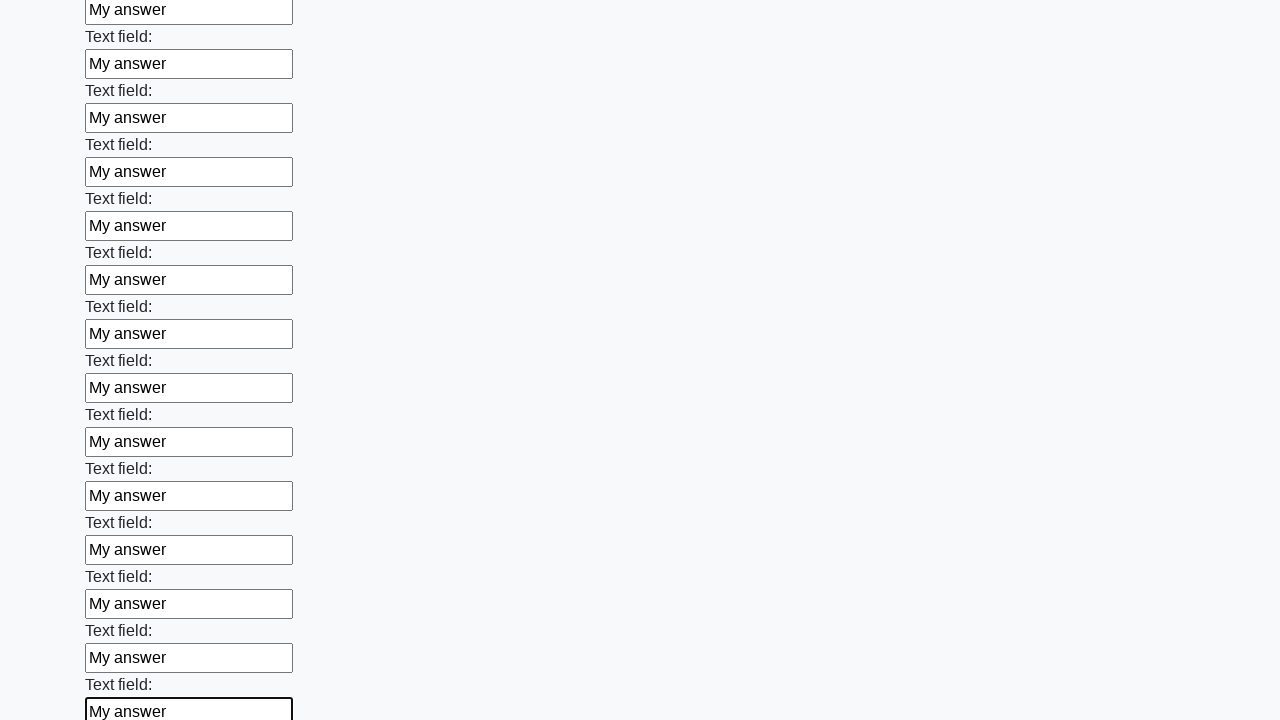

Filled text input field 86 of 100 with 'My answer' on div.first_block [type='text'] >> nth=85
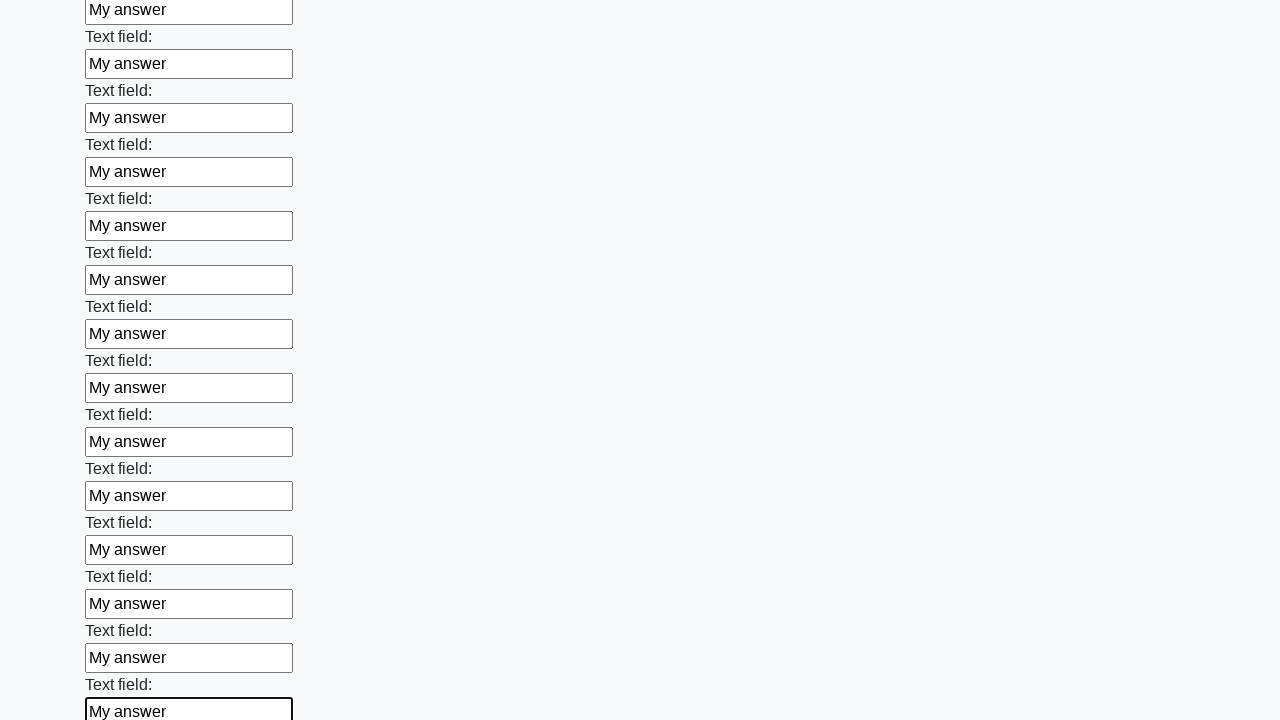

Filled text input field 87 of 100 with 'My answer' on div.first_block [type='text'] >> nth=86
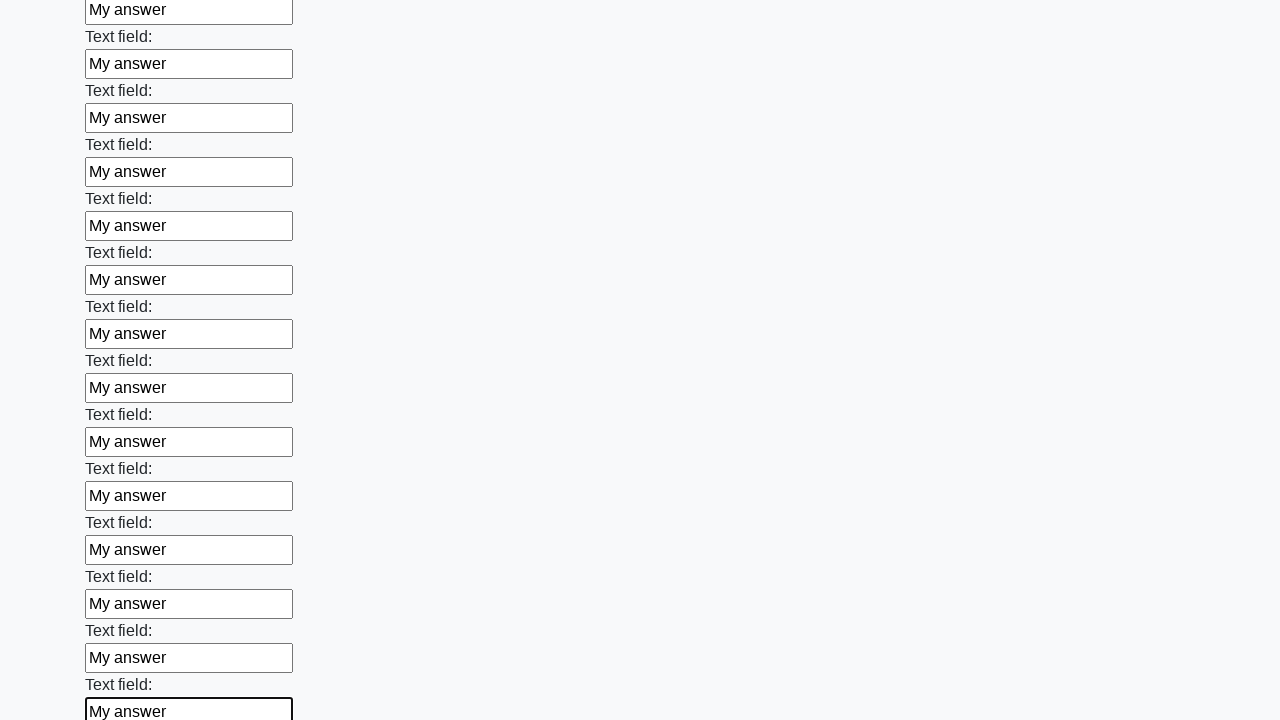

Filled text input field 88 of 100 with 'My answer' on div.first_block [type='text'] >> nth=87
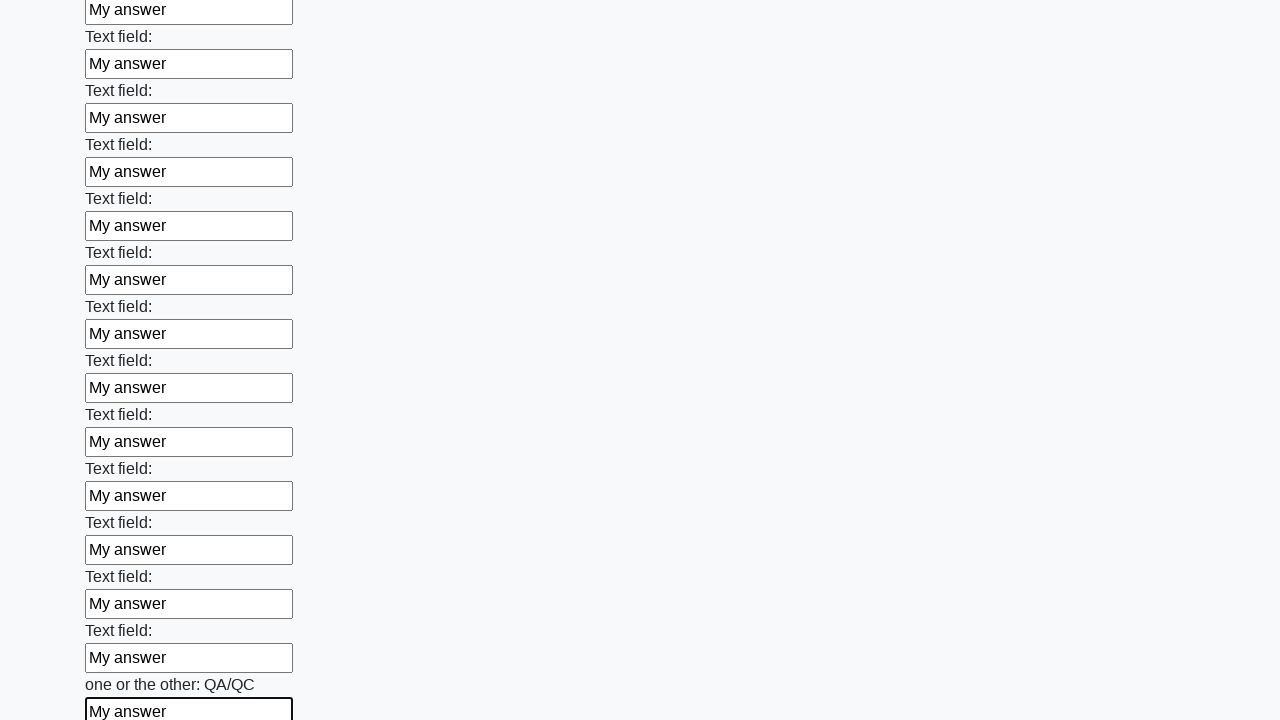

Filled text input field 89 of 100 with 'My answer' on div.first_block [type='text'] >> nth=88
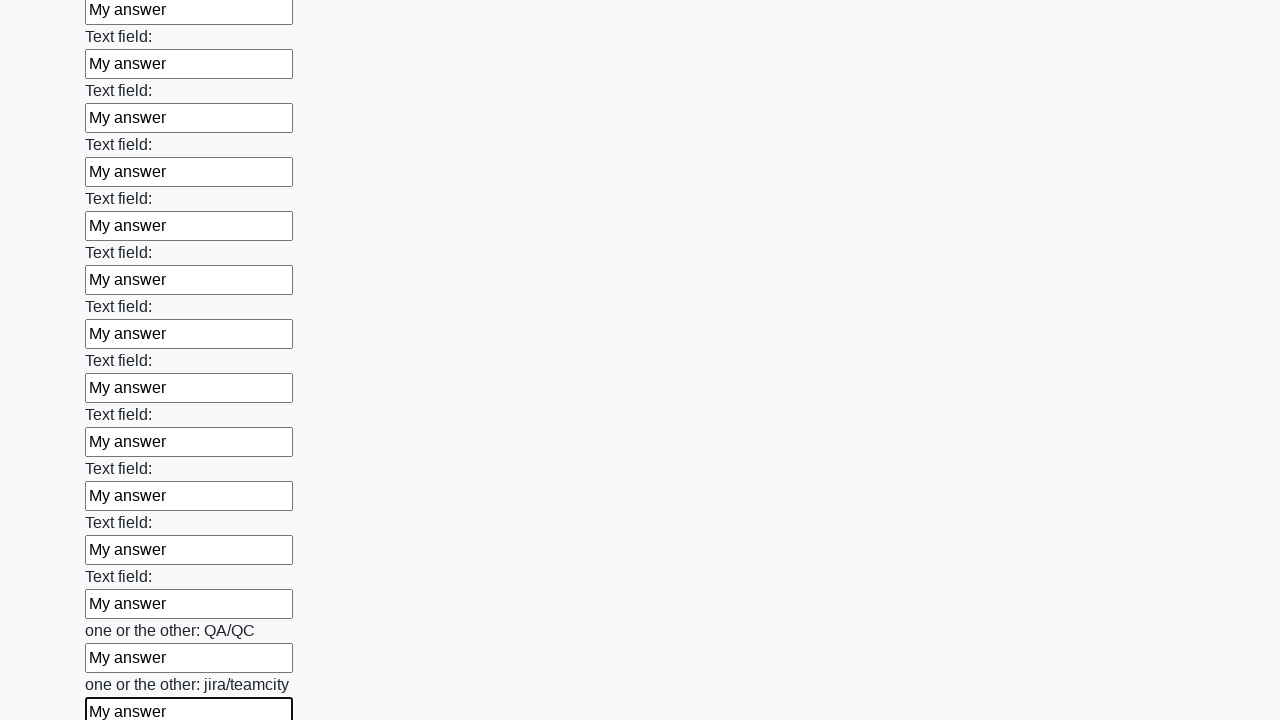

Filled text input field 90 of 100 with 'My answer' on div.first_block [type='text'] >> nth=89
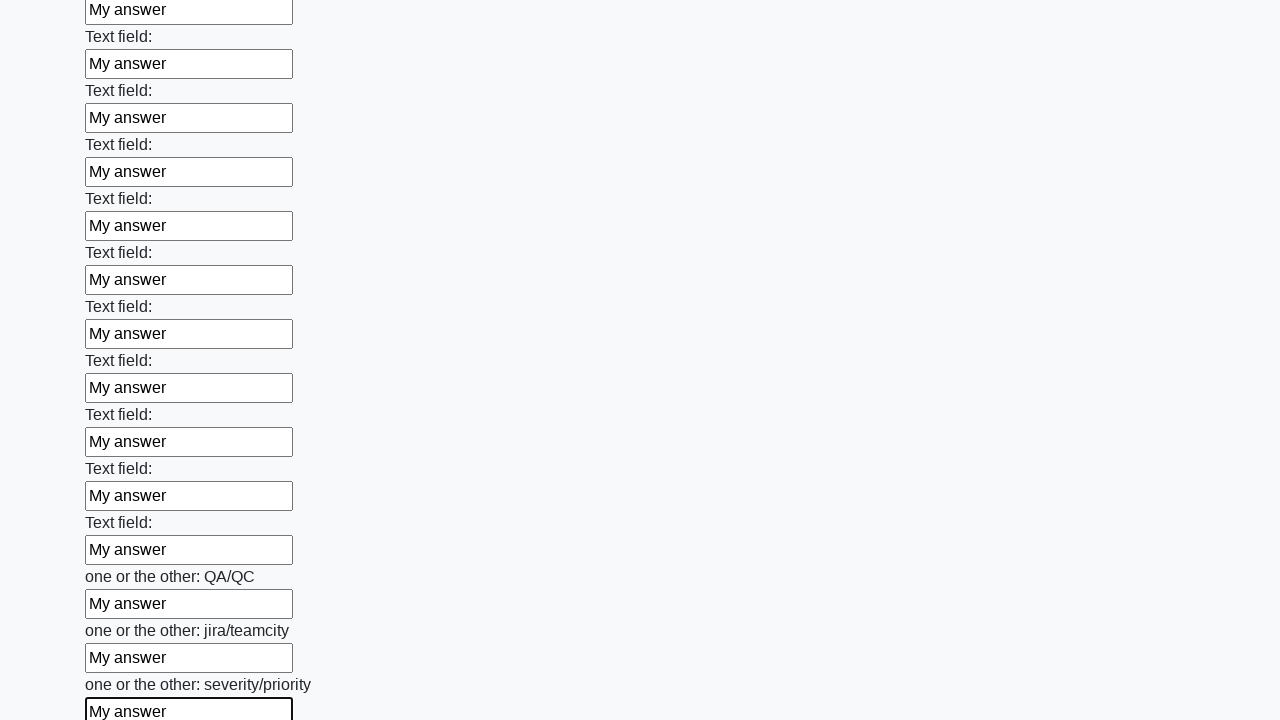

Filled text input field 91 of 100 with 'My answer' on div.first_block [type='text'] >> nth=90
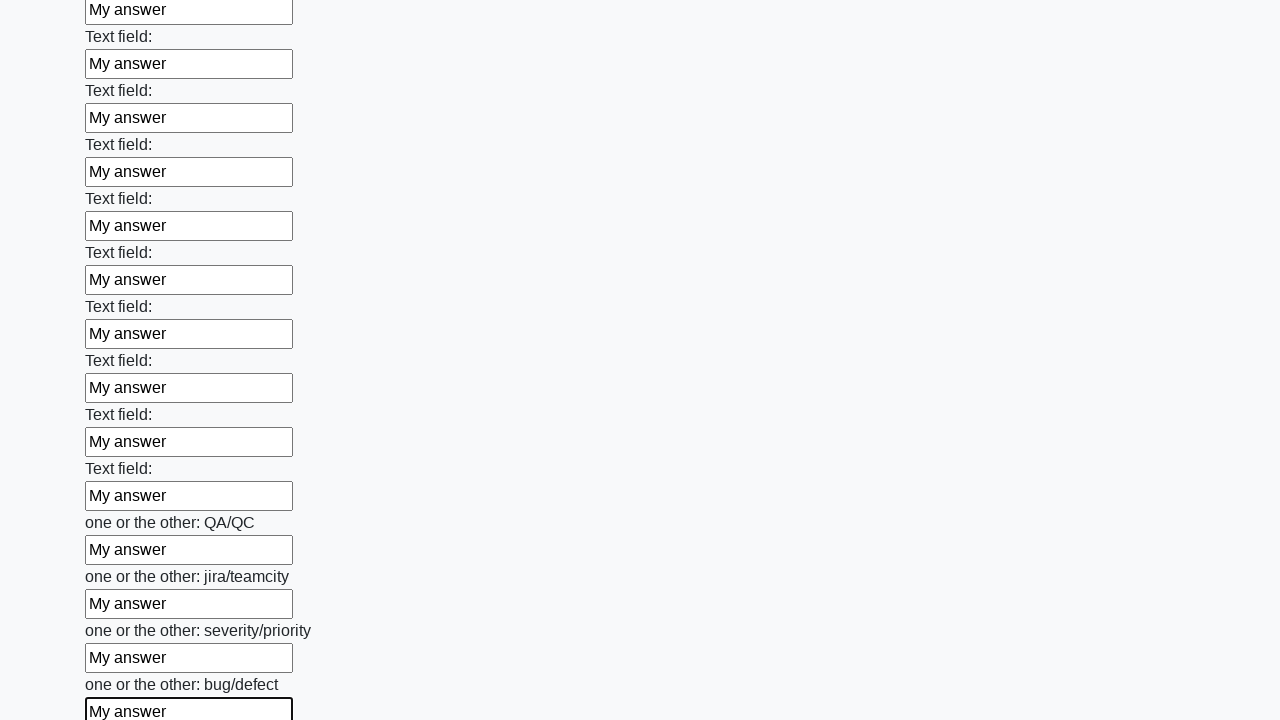

Filled text input field 92 of 100 with 'My answer' on div.first_block [type='text'] >> nth=91
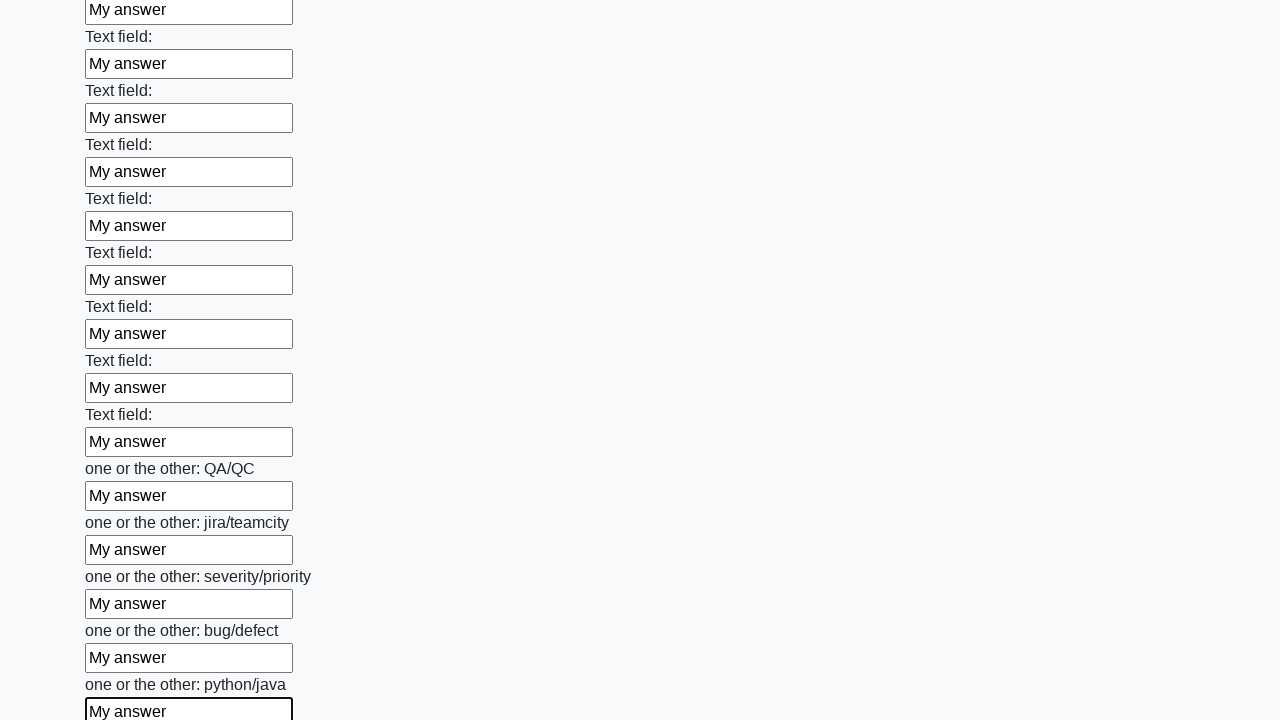

Filled text input field 93 of 100 with 'My answer' on div.first_block [type='text'] >> nth=92
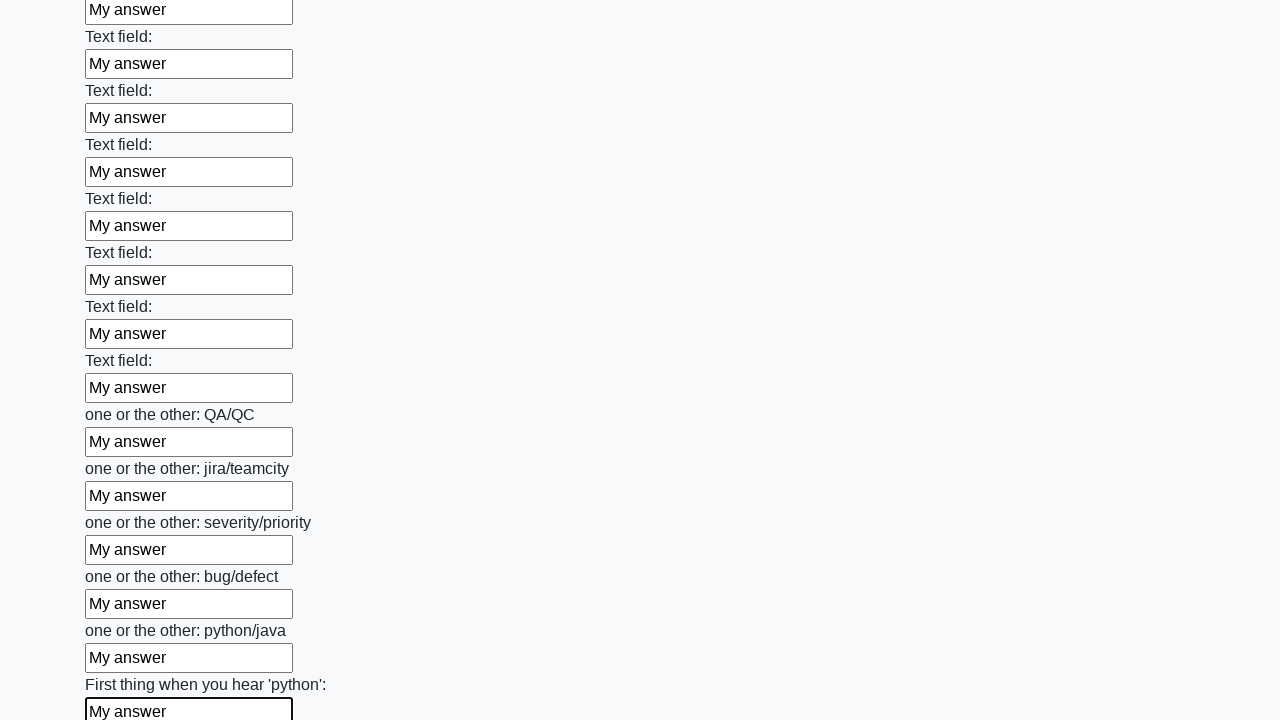

Filled text input field 94 of 100 with 'My answer' on div.first_block [type='text'] >> nth=93
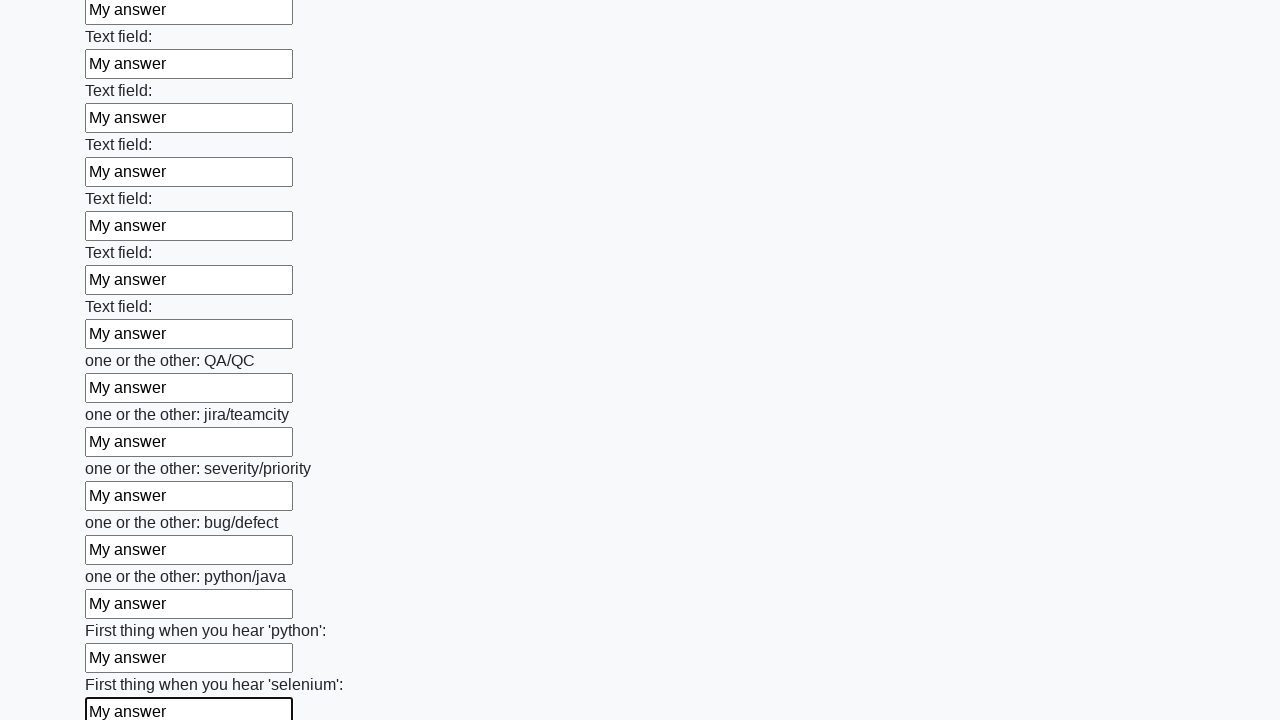

Filled text input field 95 of 100 with 'My answer' on div.first_block [type='text'] >> nth=94
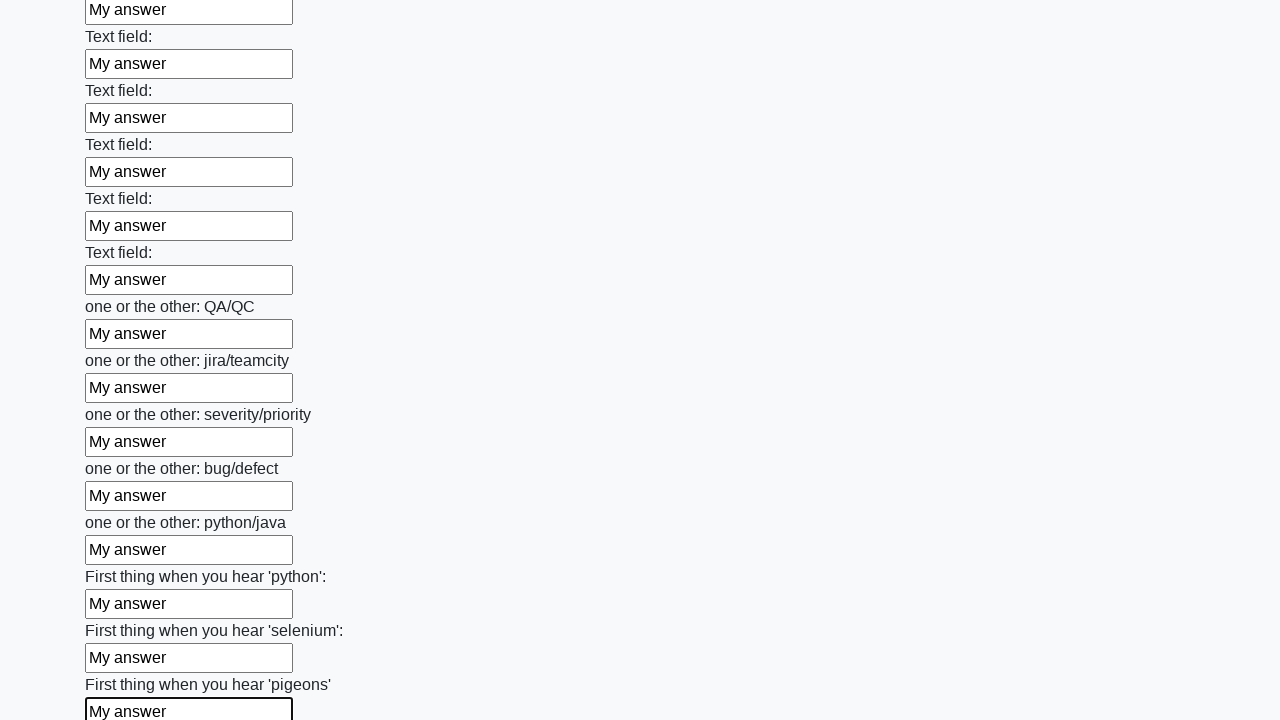

Filled text input field 96 of 100 with 'My answer' on div.first_block [type='text'] >> nth=95
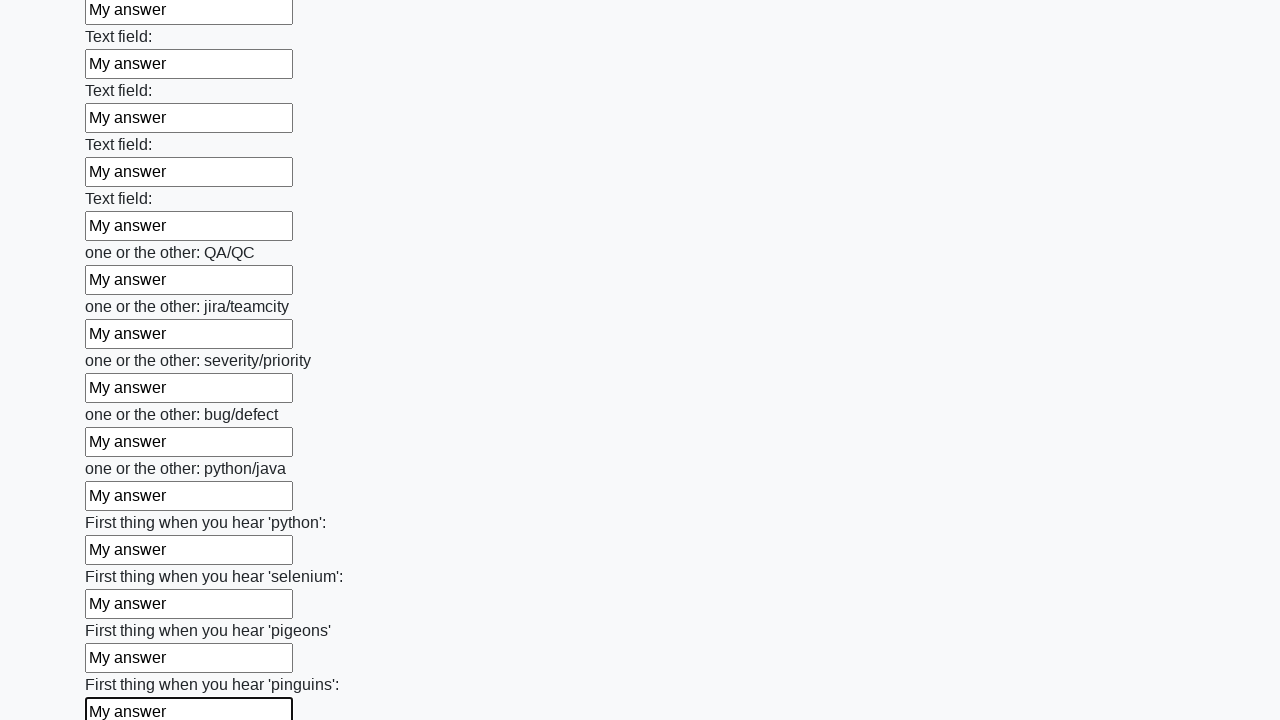

Filled text input field 97 of 100 with 'My answer' on div.first_block [type='text'] >> nth=96
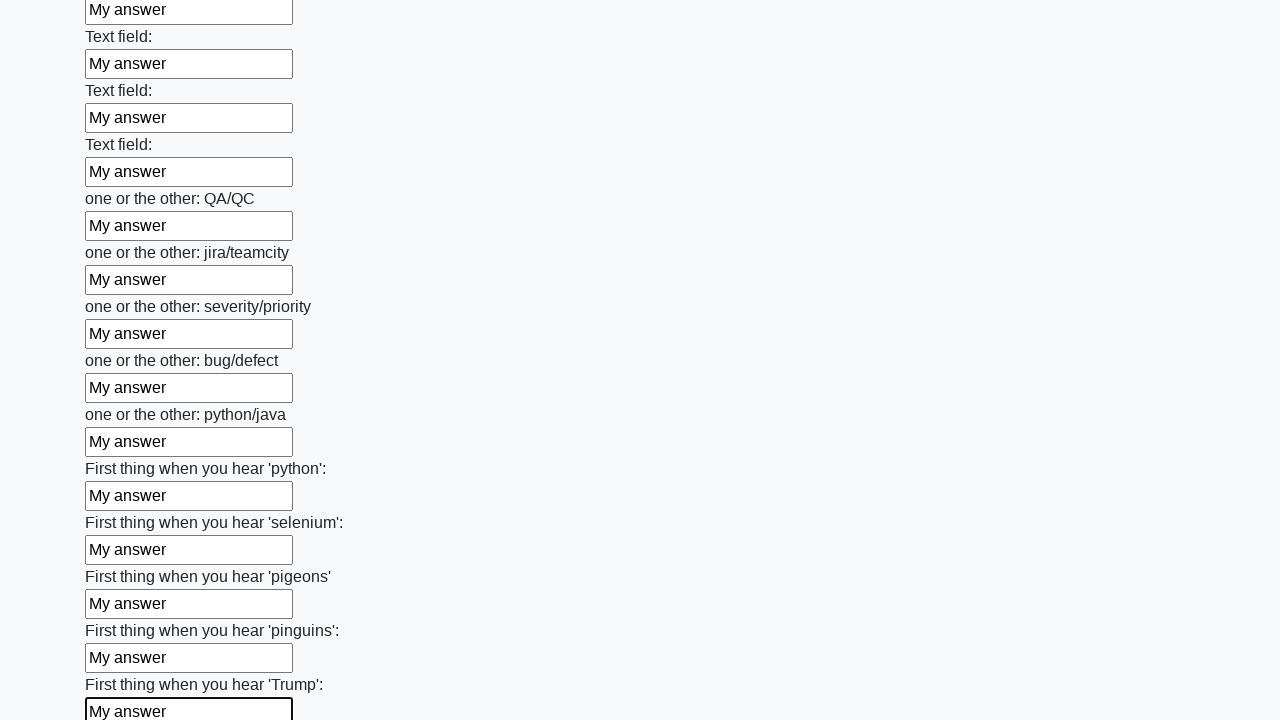

Filled text input field 98 of 100 with 'My answer' on div.first_block [type='text'] >> nth=97
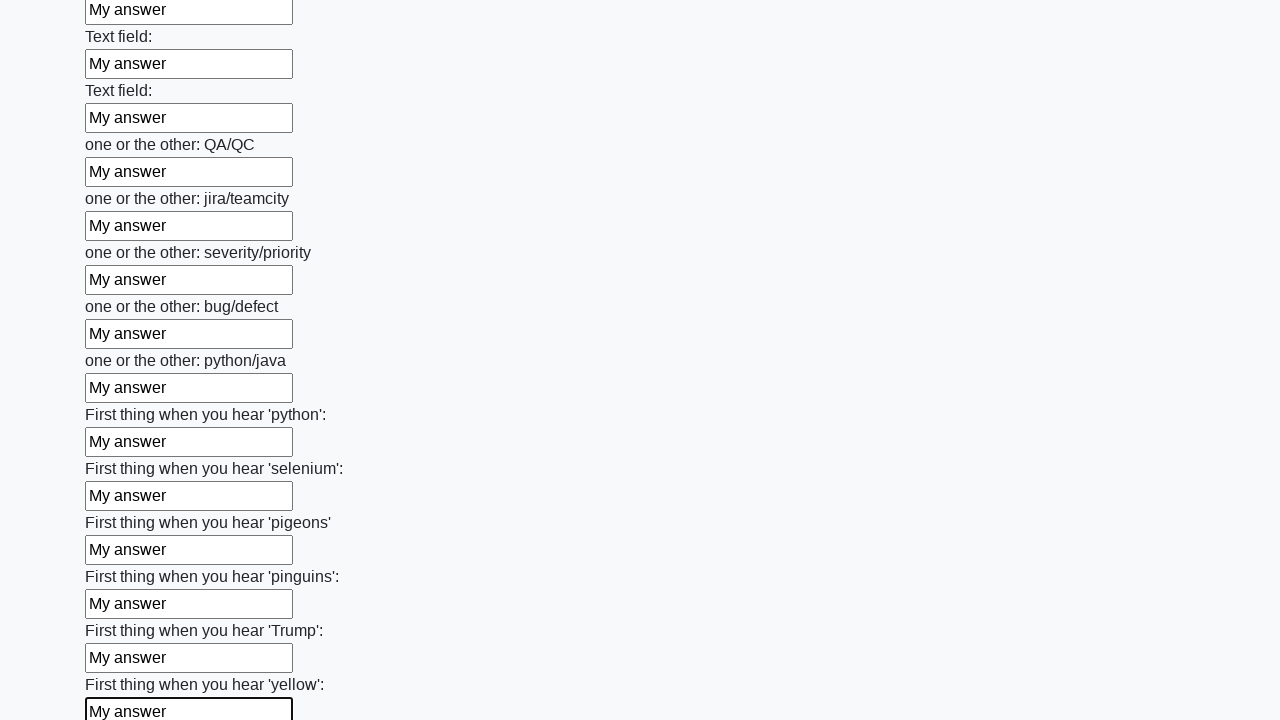

Filled text input field 99 of 100 with 'My answer' on div.first_block [type='text'] >> nth=98
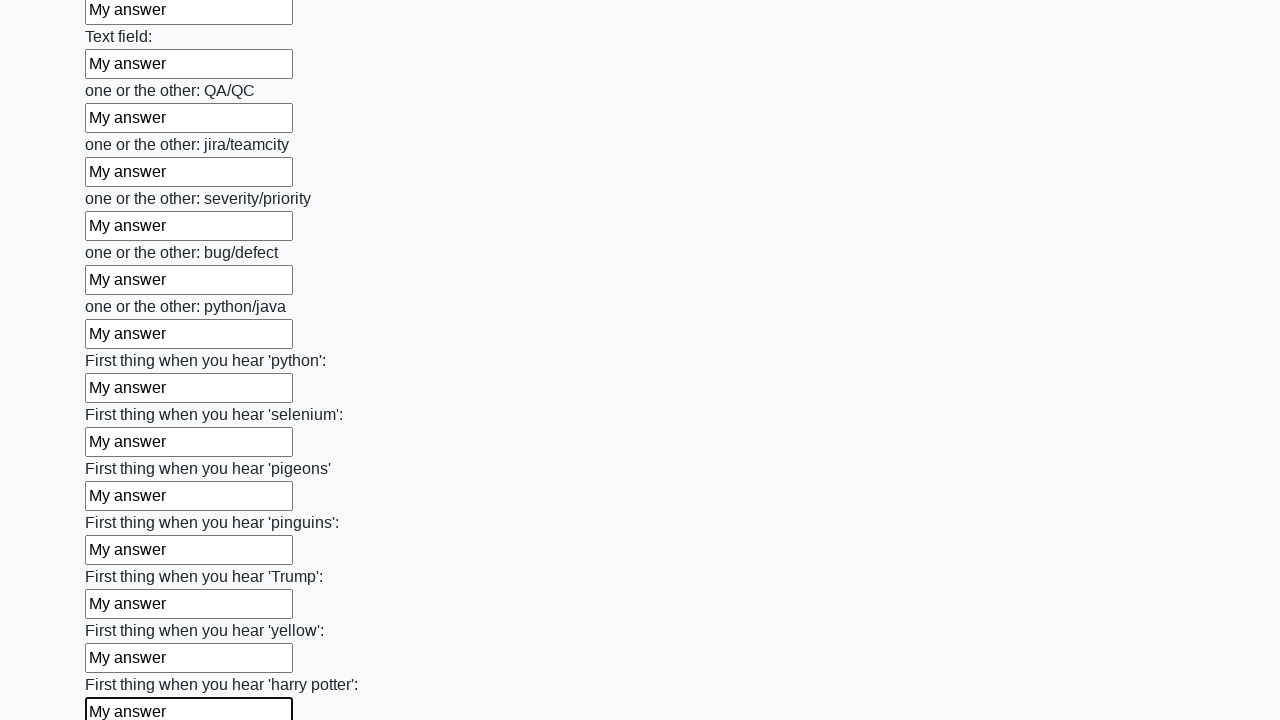

Filled text input field 100 of 100 with 'My answer' on div.first_block [type='text'] >> nth=99
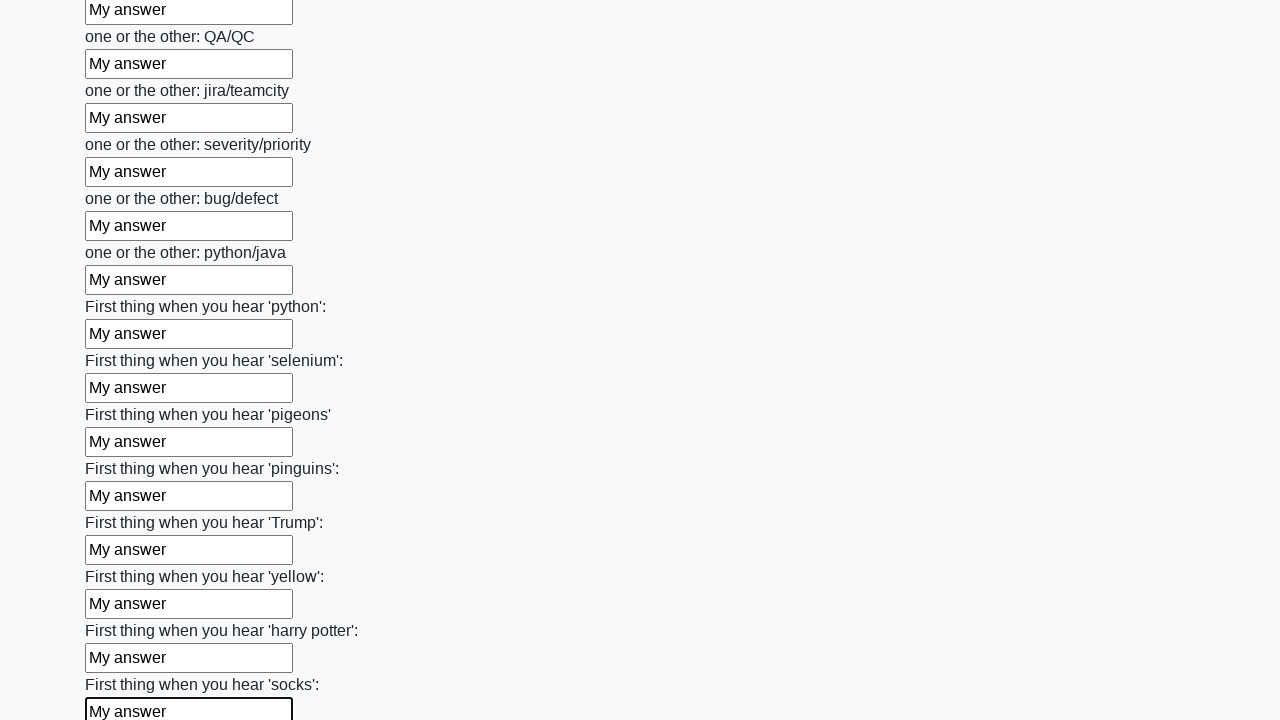

Clicked the submit button to submit the form at (123, 611) on button.btn
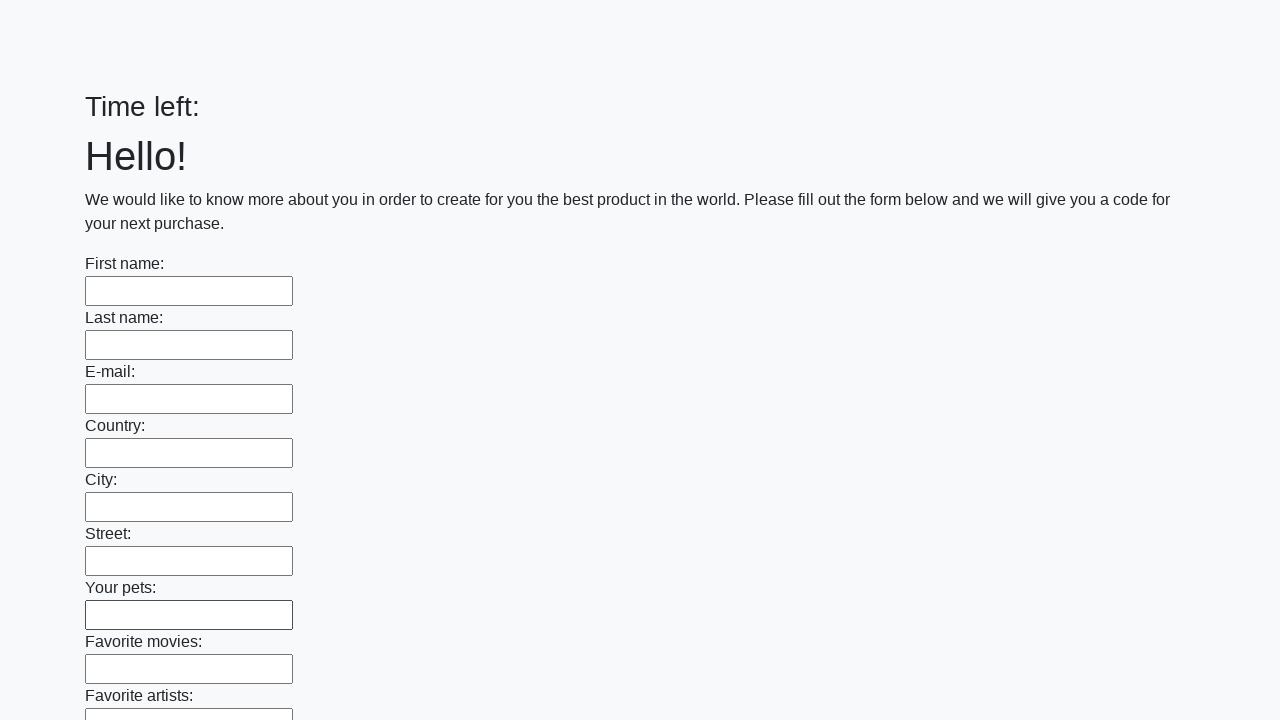

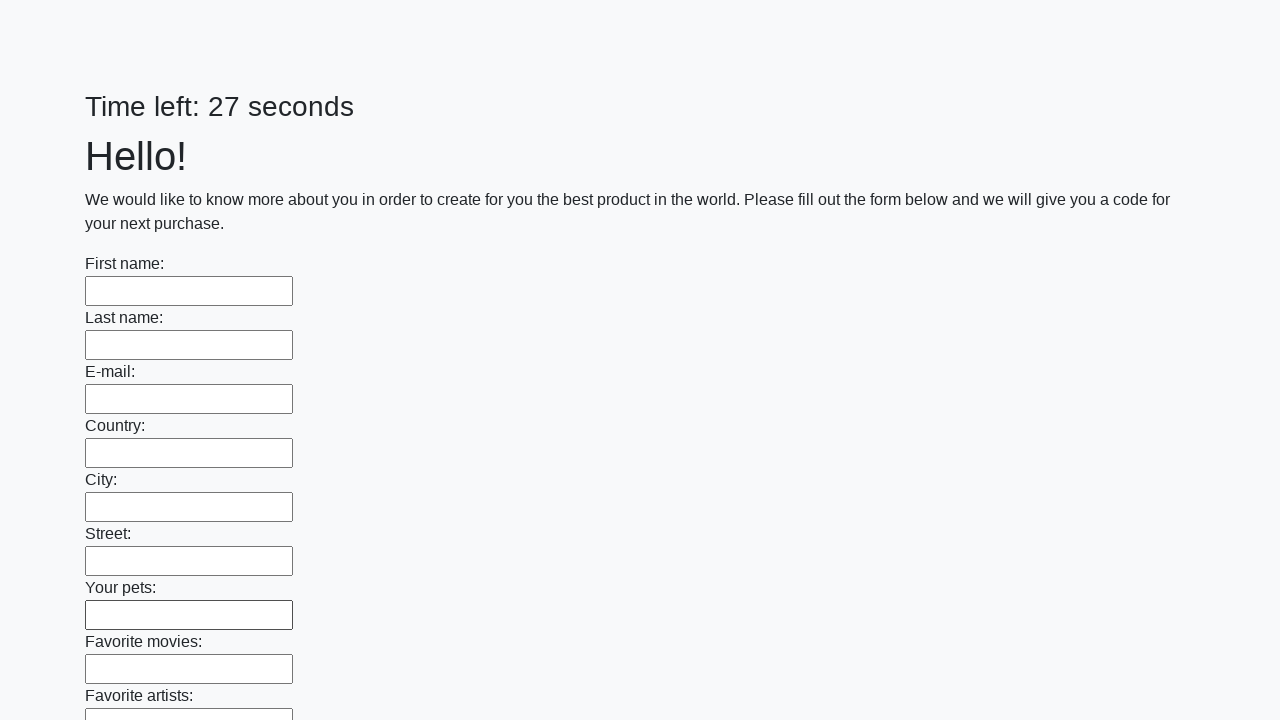